Tests filling out a large form by entering values into all input fields and clicking the submit button

Starting URL: http://suninjuly.github.io/huge_form.html

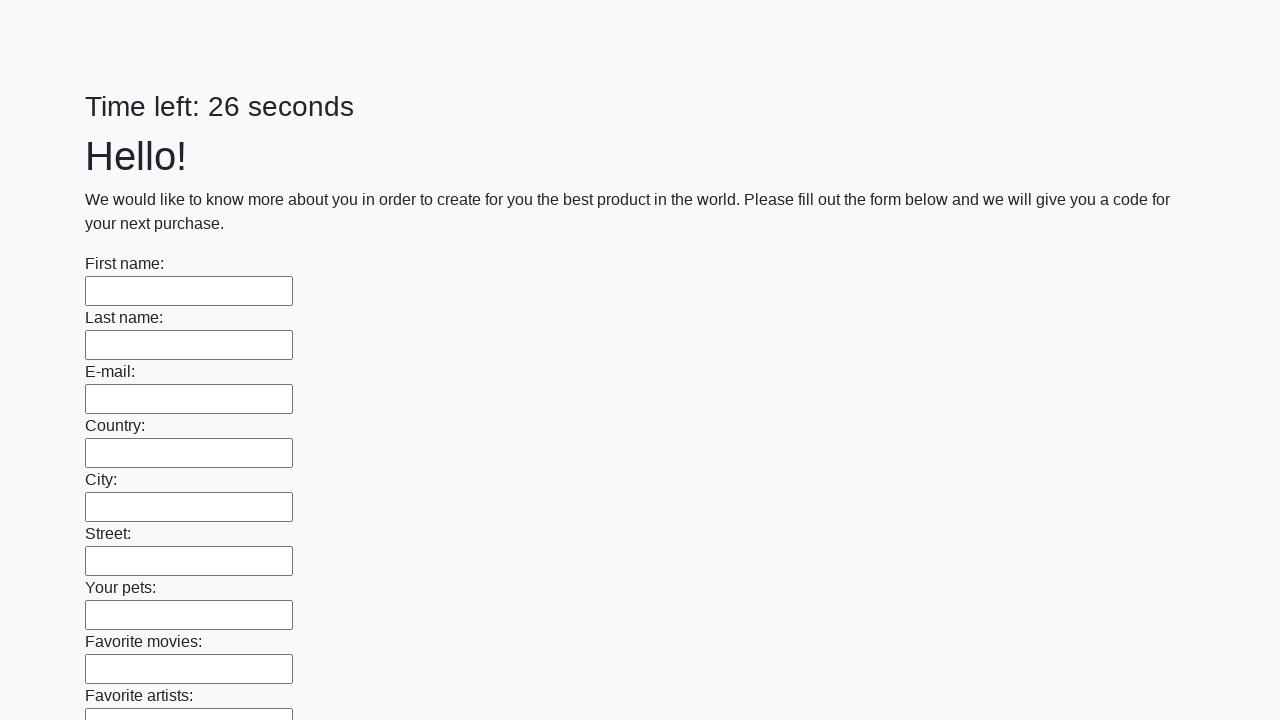

Waited for input fields to load on huge form
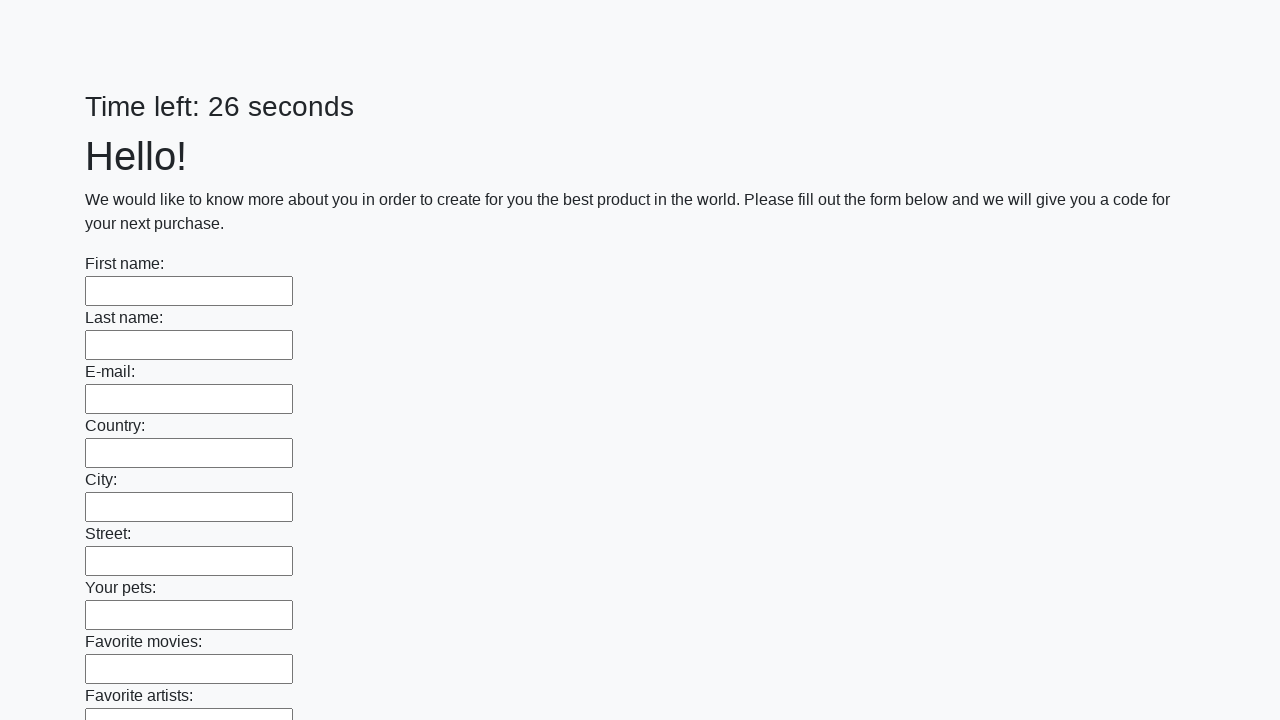

Located all input fields on the form
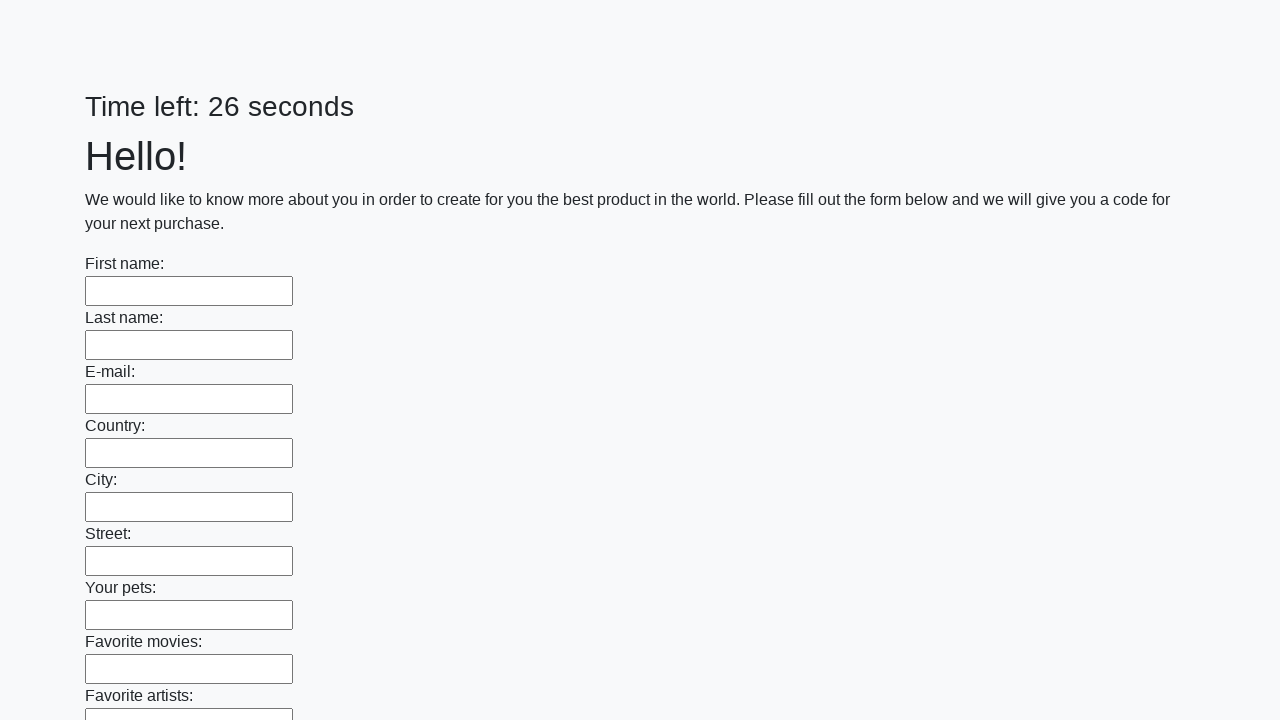

Filled input field with value '123' on input >> nth=0
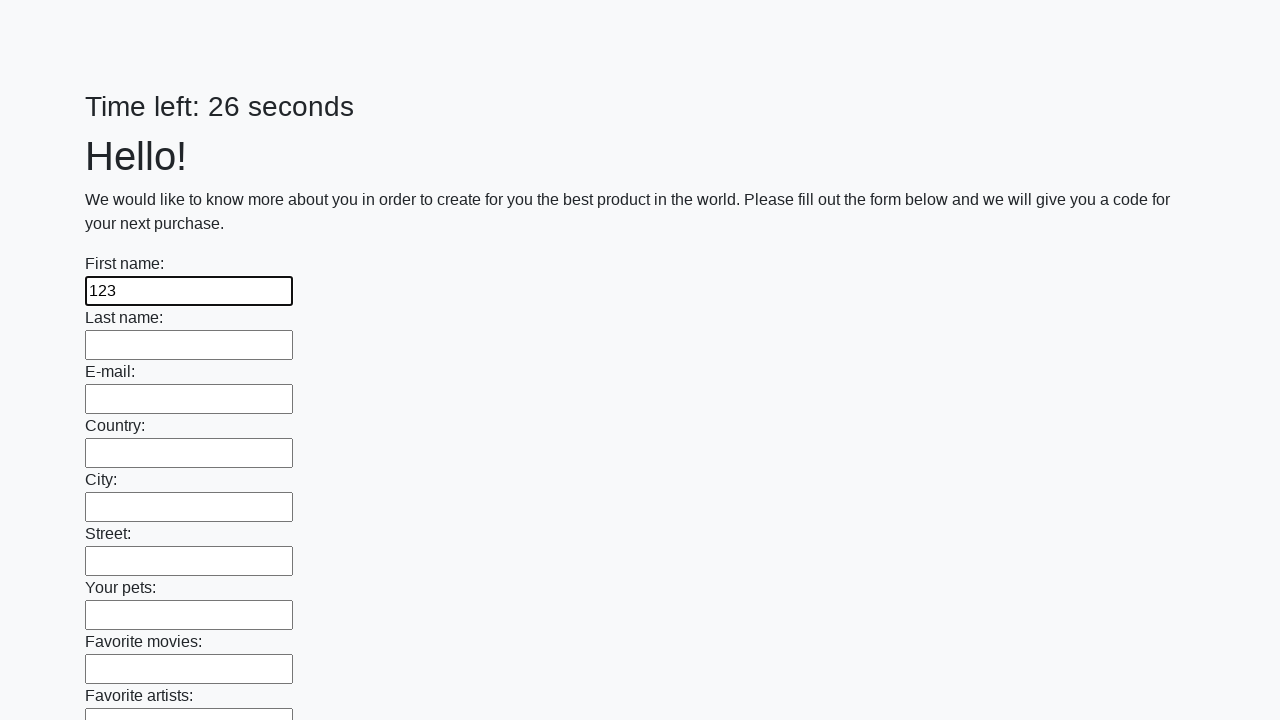

Filled input field with value '123' on input >> nth=1
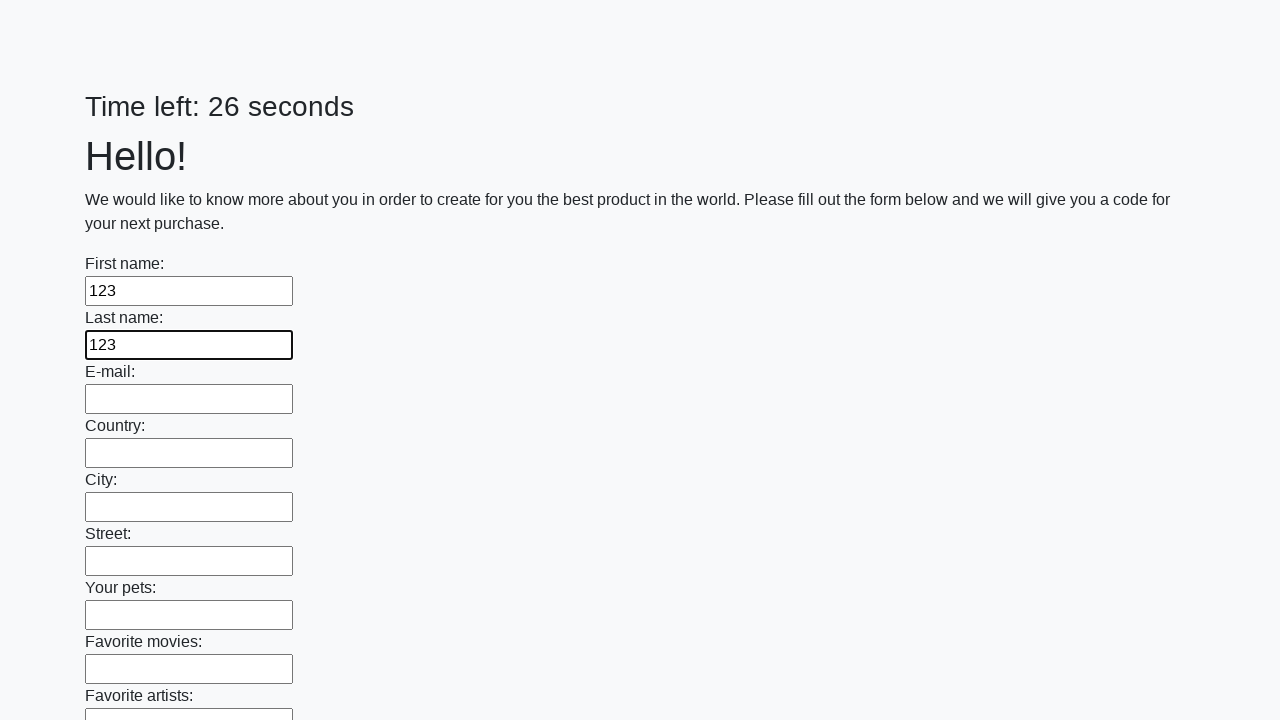

Filled input field with value '123' on input >> nth=2
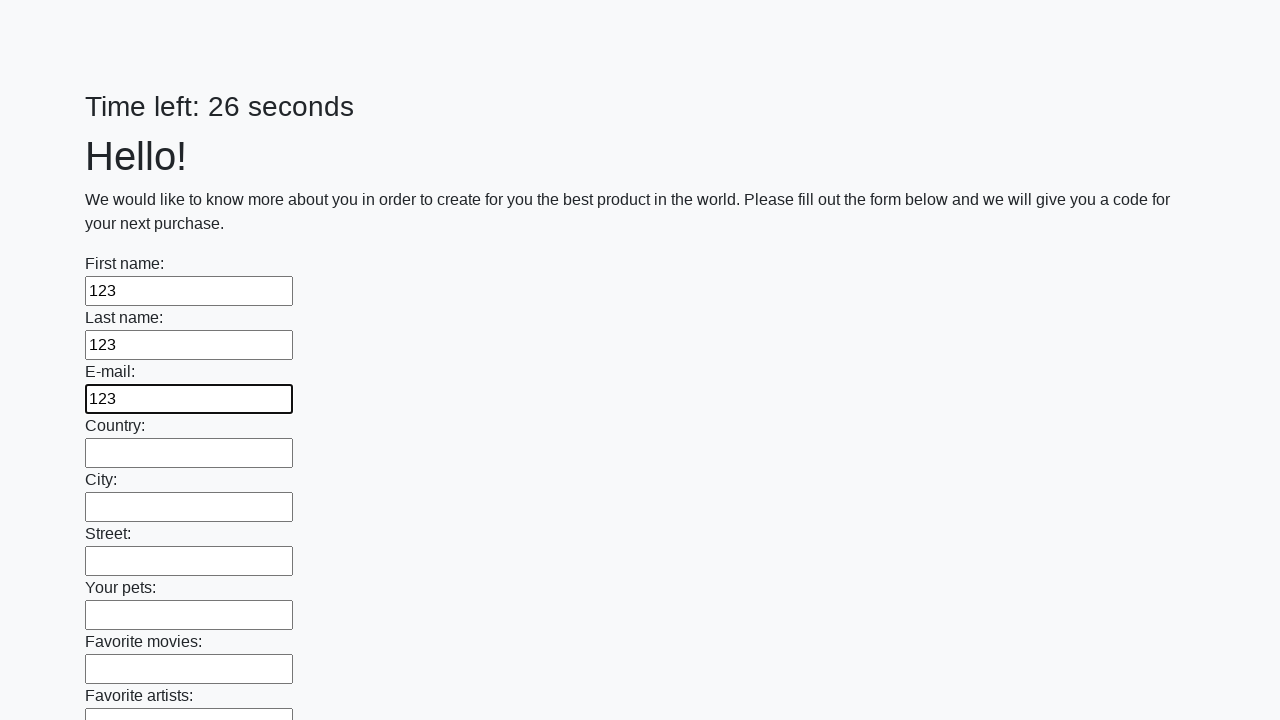

Filled input field with value '123' on input >> nth=3
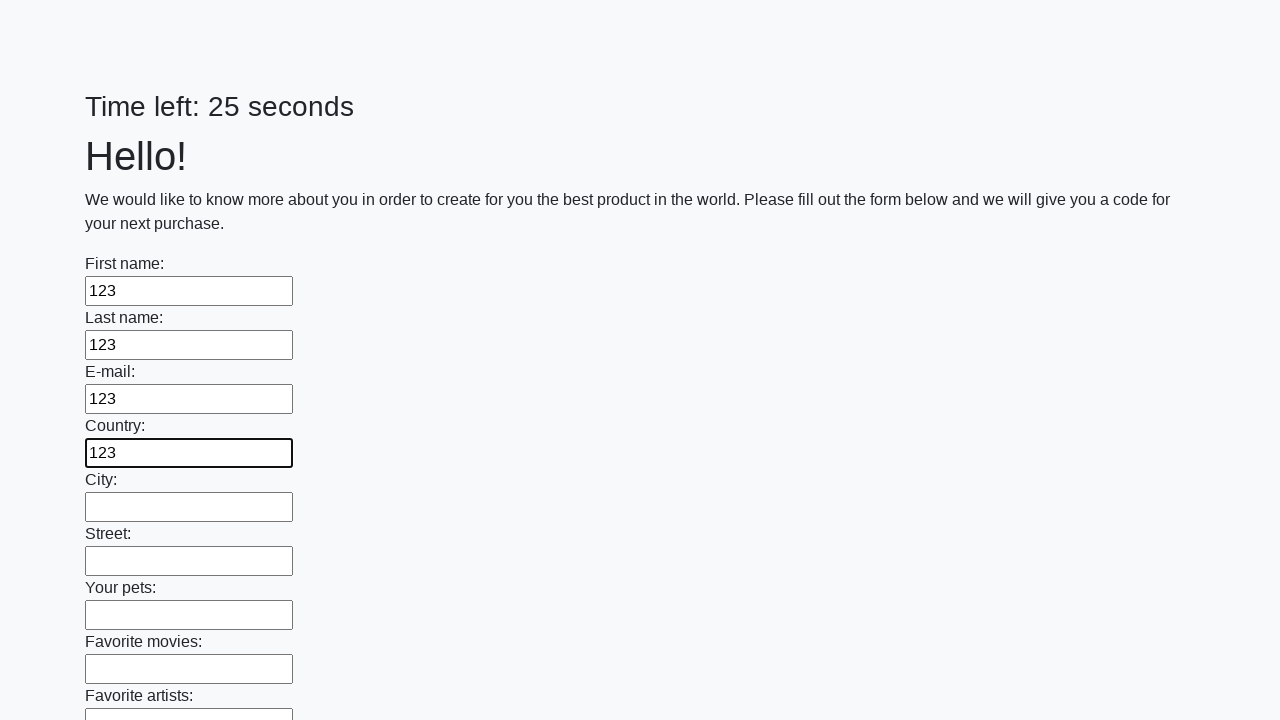

Filled input field with value '123' on input >> nth=4
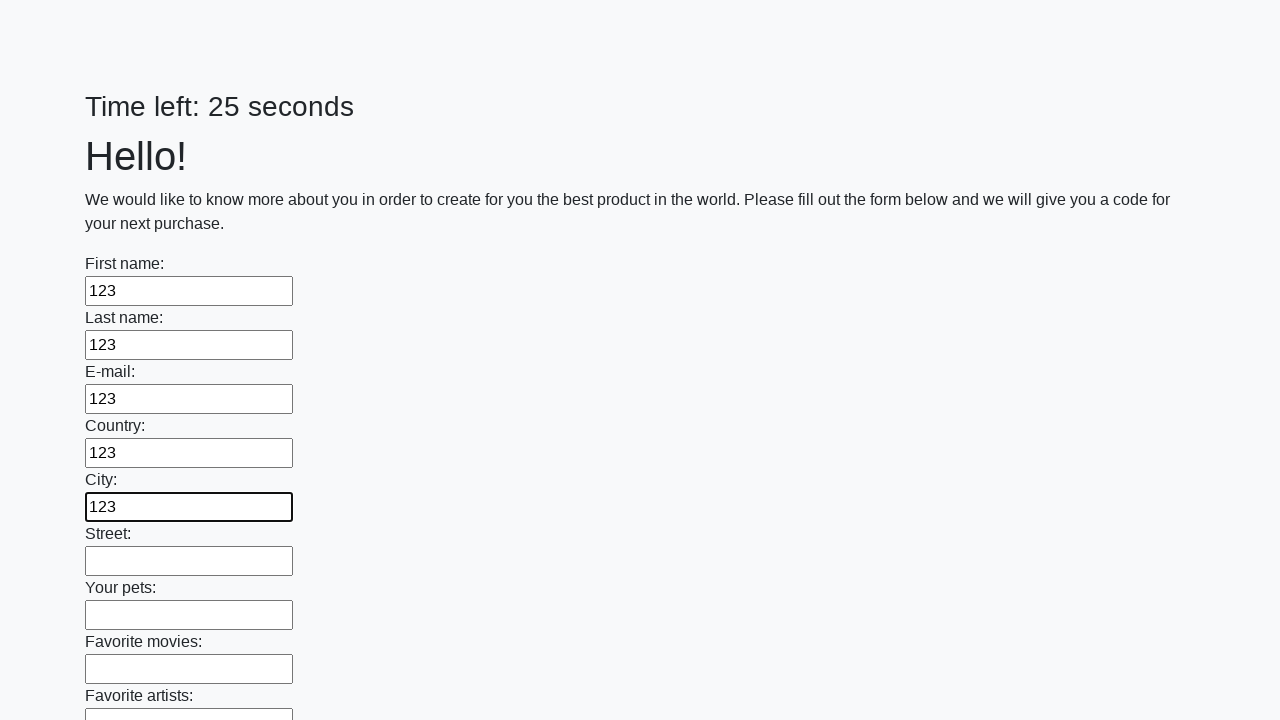

Filled input field with value '123' on input >> nth=5
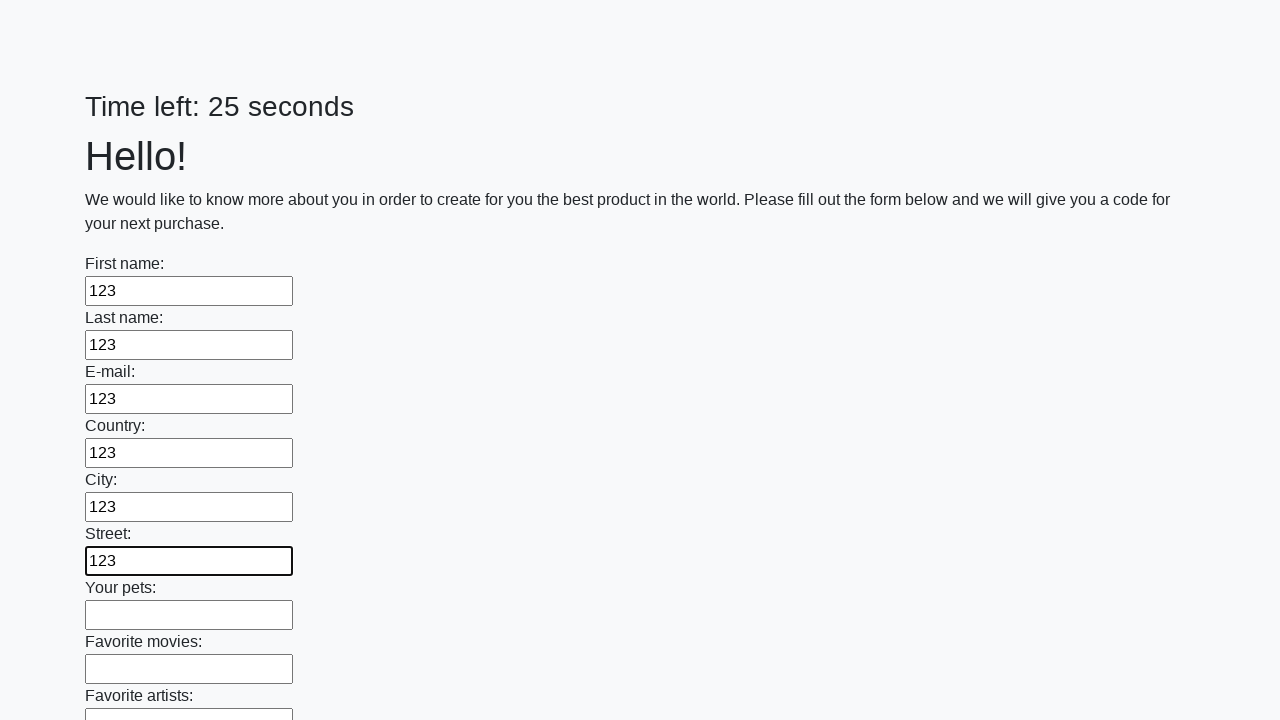

Filled input field with value '123' on input >> nth=6
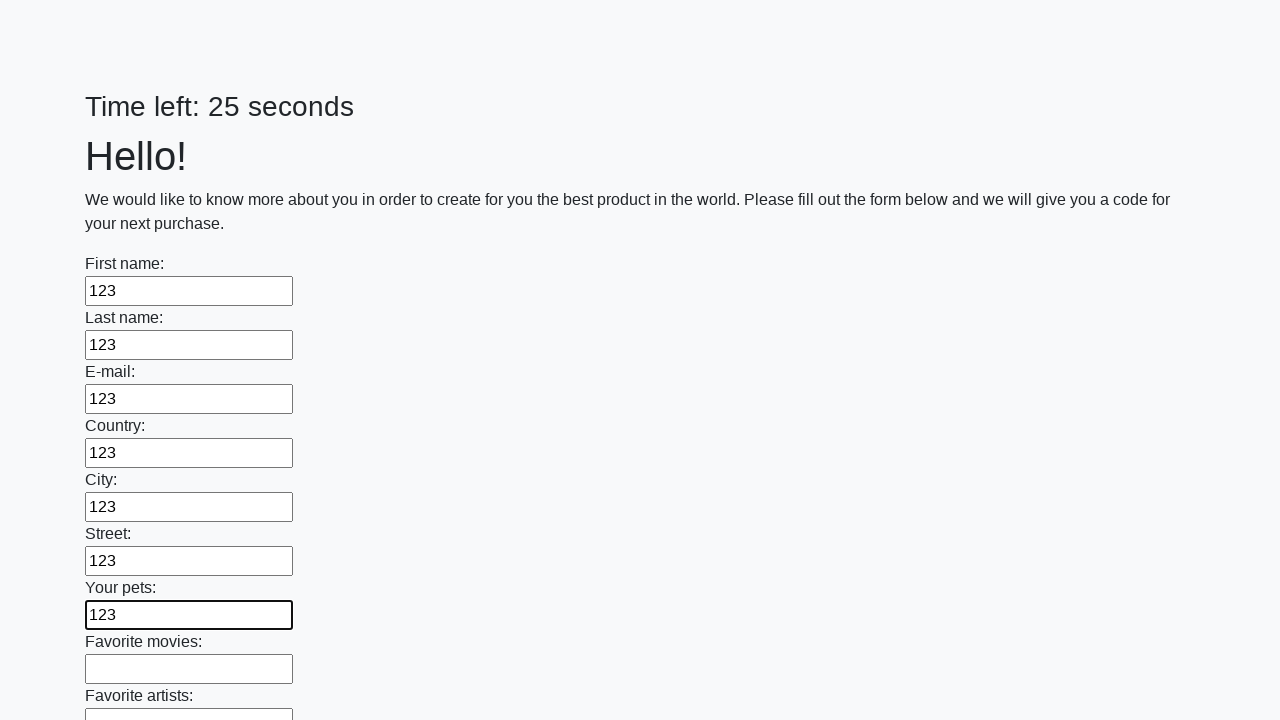

Filled input field with value '123' on input >> nth=7
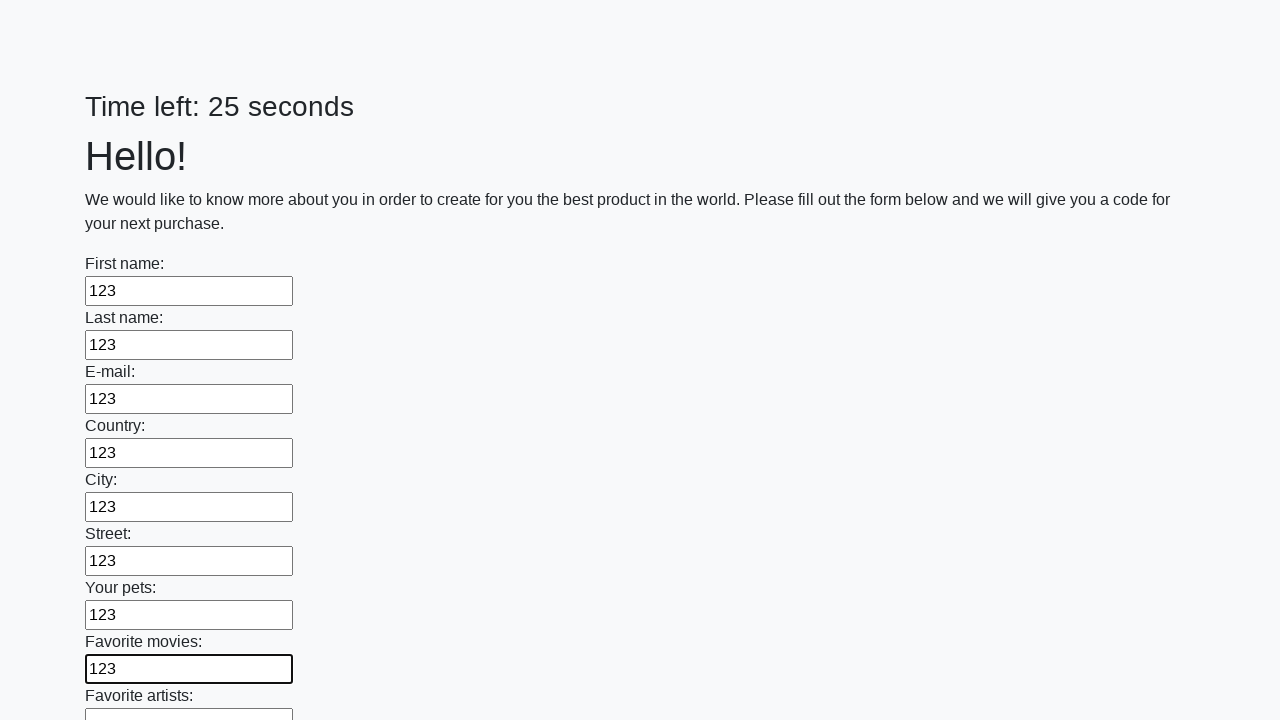

Filled input field with value '123' on input >> nth=8
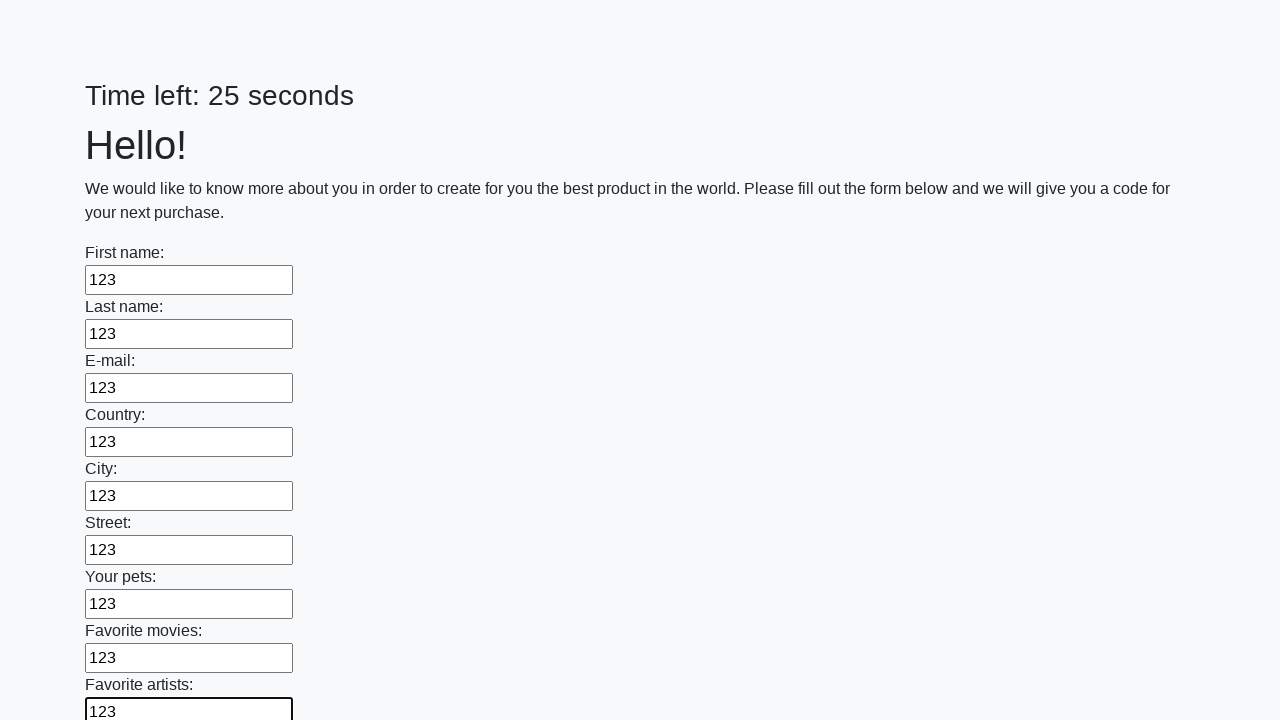

Filled input field with value '123' on input >> nth=9
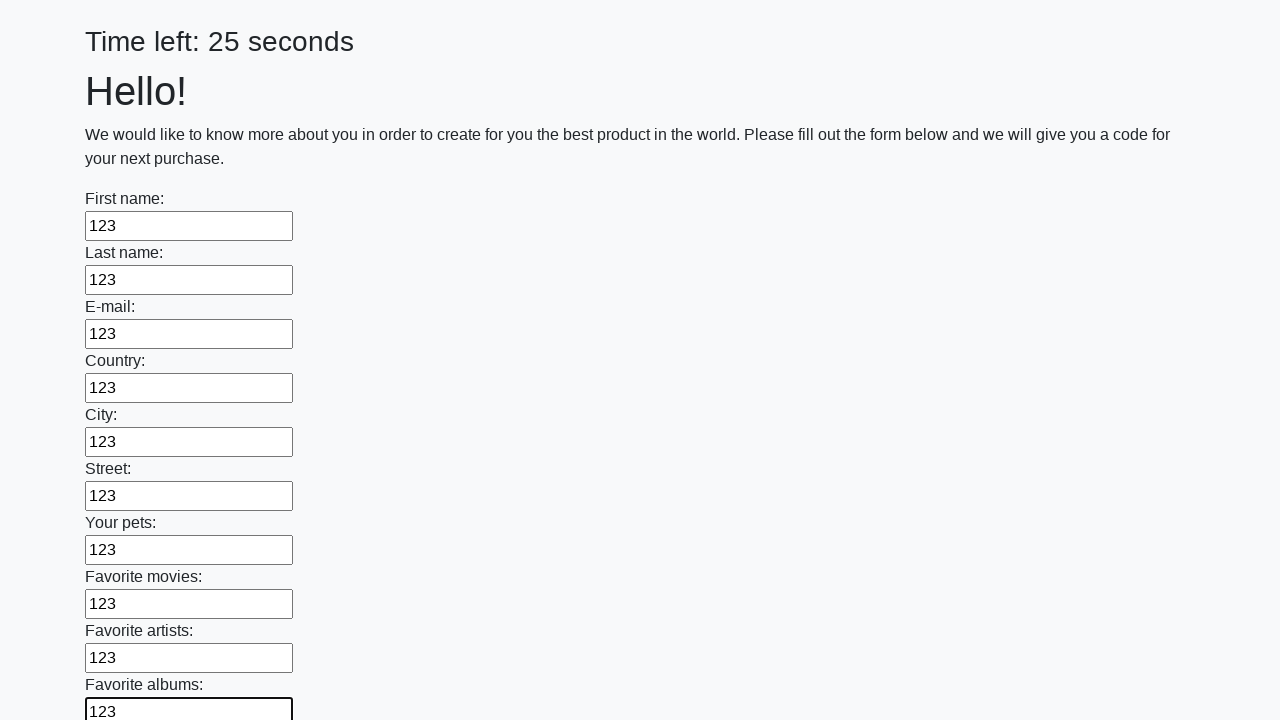

Filled input field with value '123' on input >> nth=10
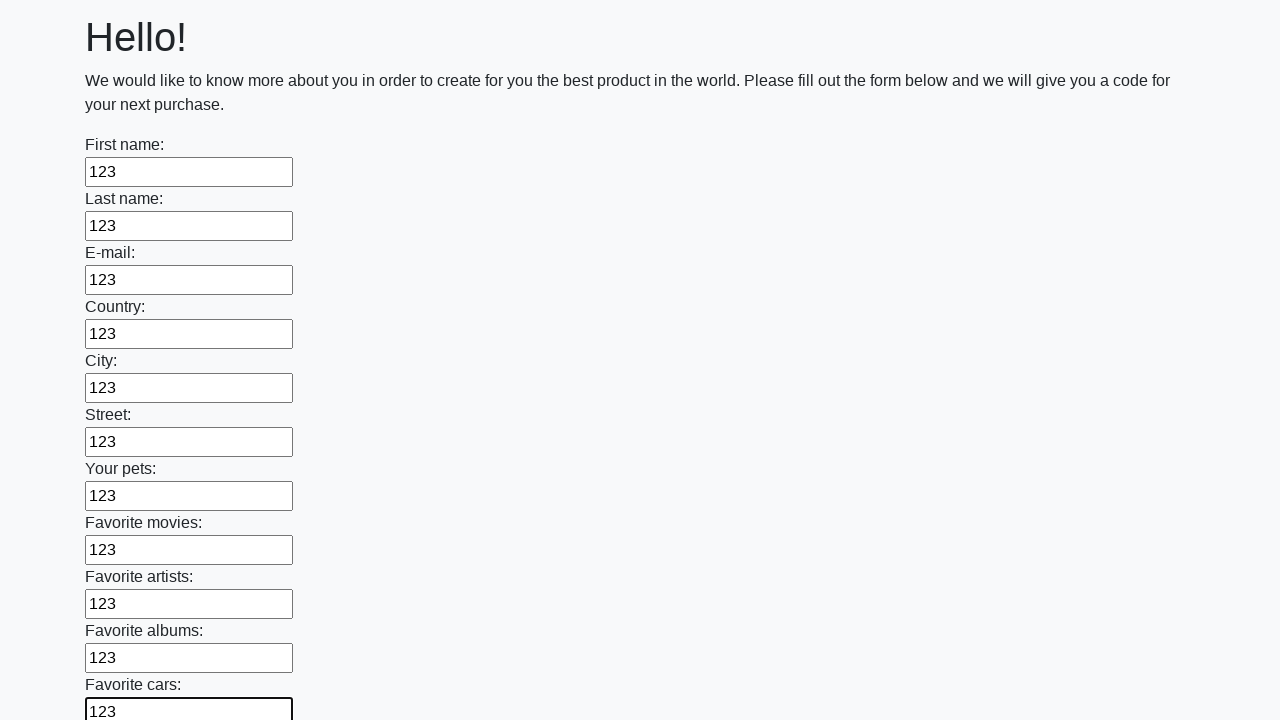

Filled input field with value '123' on input >> nth=11
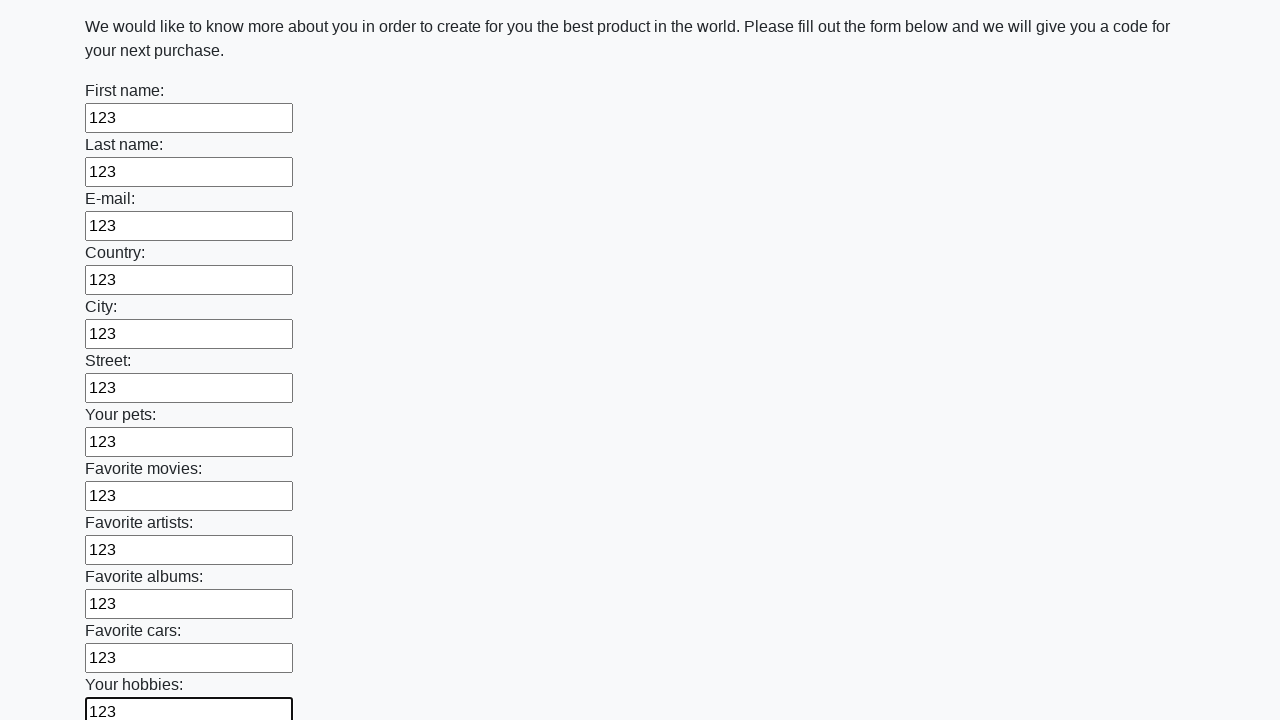

Filled input field with value '123' on input >> nth=12
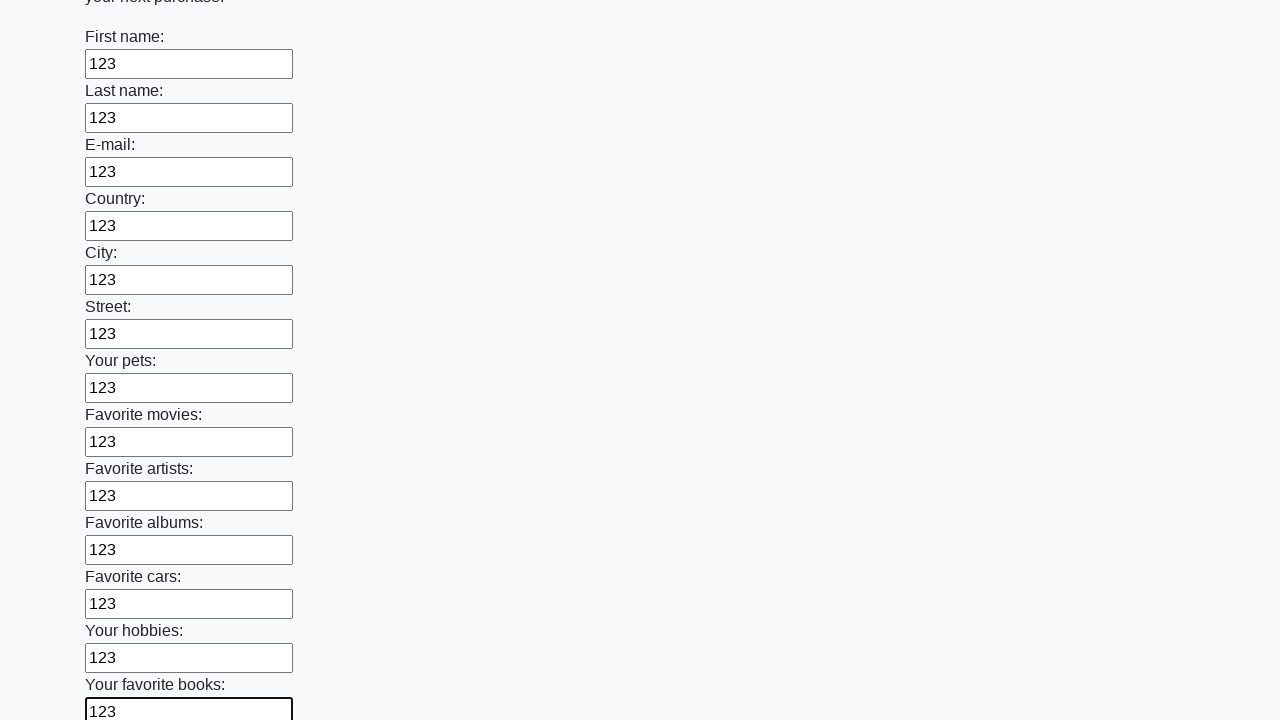

Filled input field with value '123' on input >> nth=13
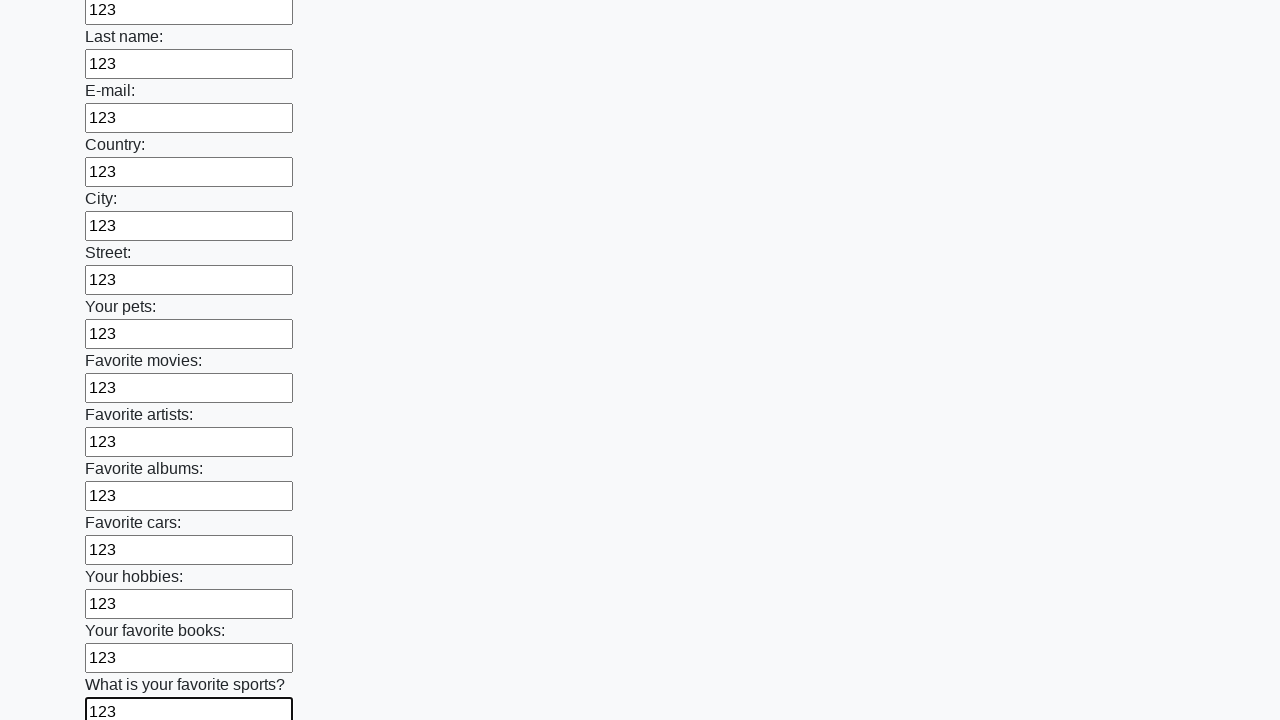

Filled input field with value '123' on input >> nth=14
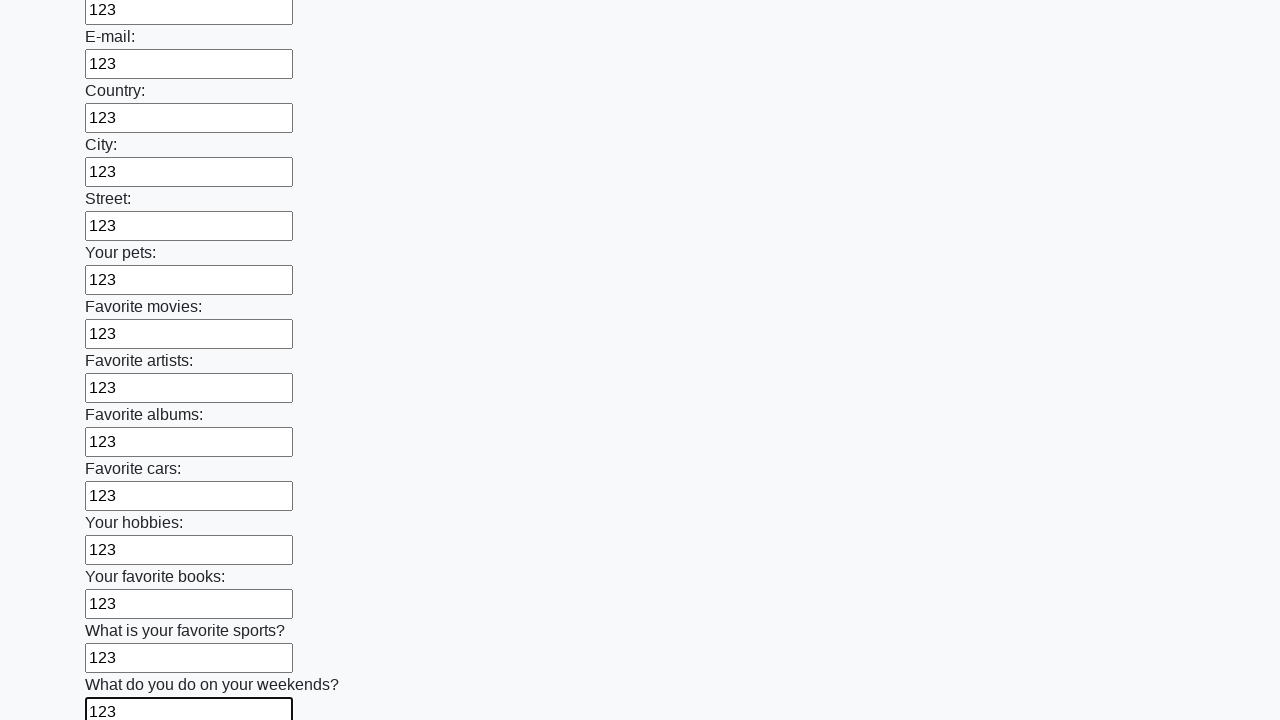

Filled input field with value '123' on input >> nth=15
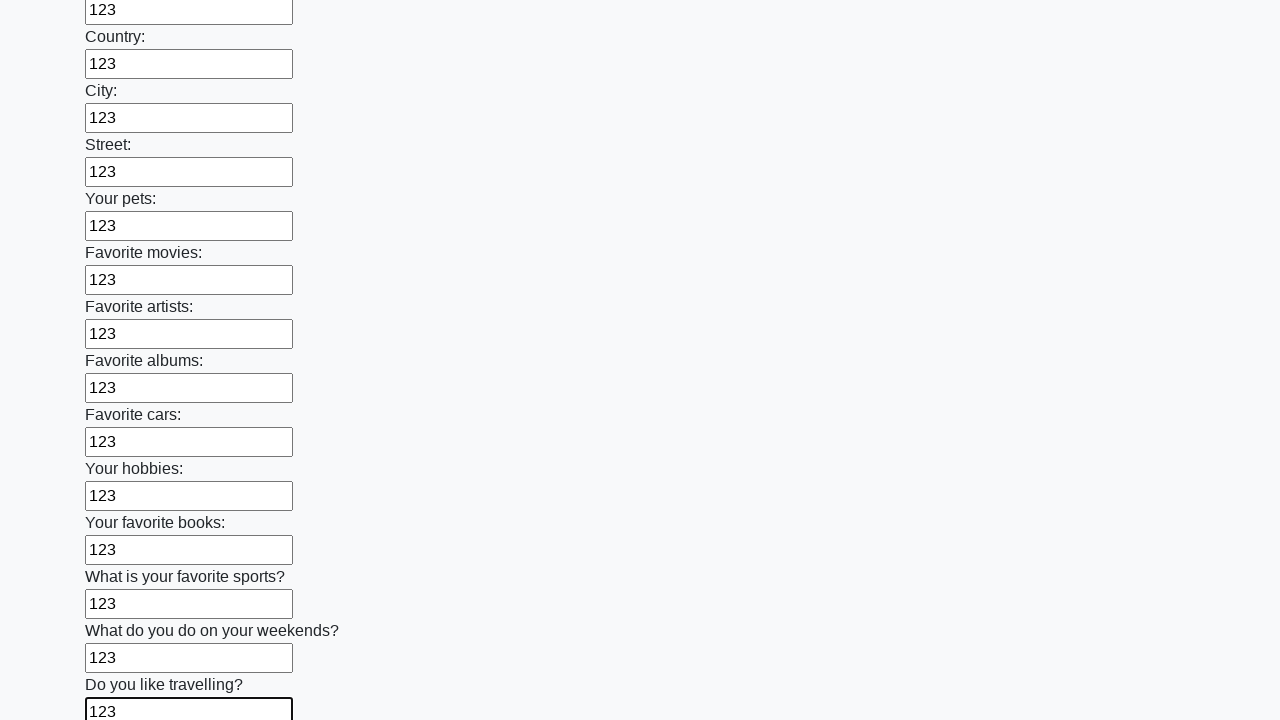

Filled input field with value '123' on input >> nth=16
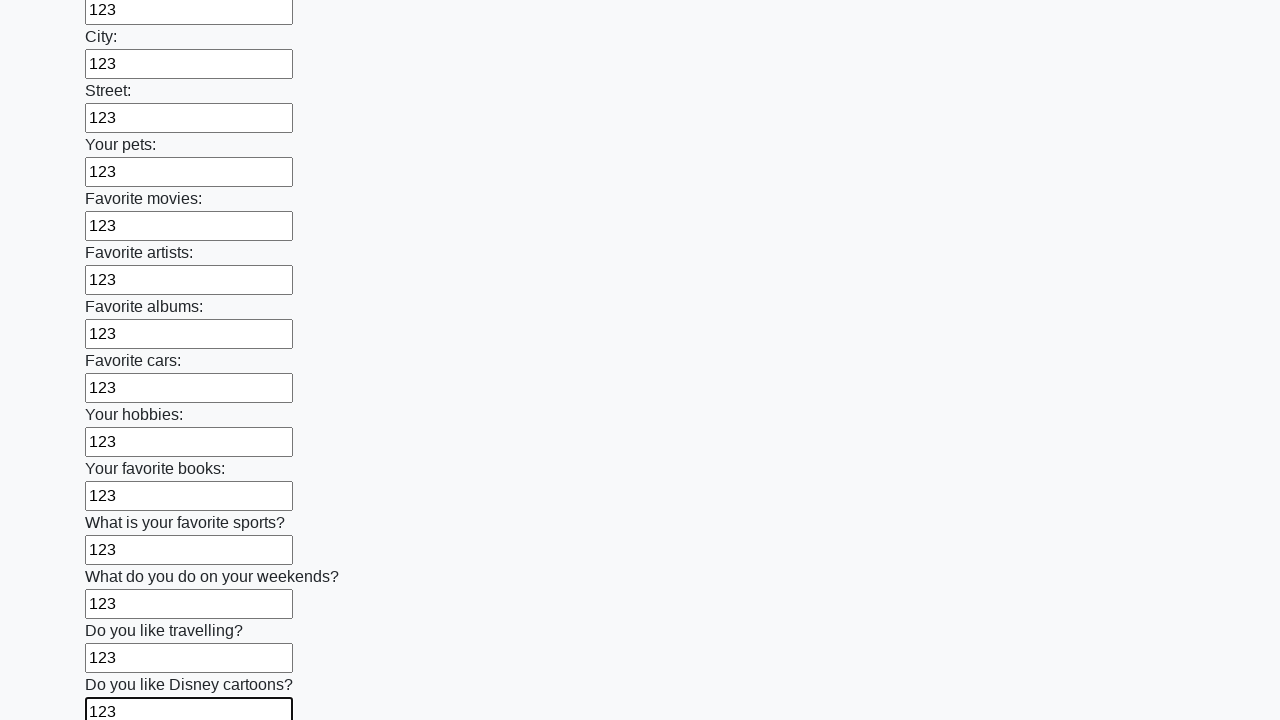

Filled input field with value '123' on input >> nth=17
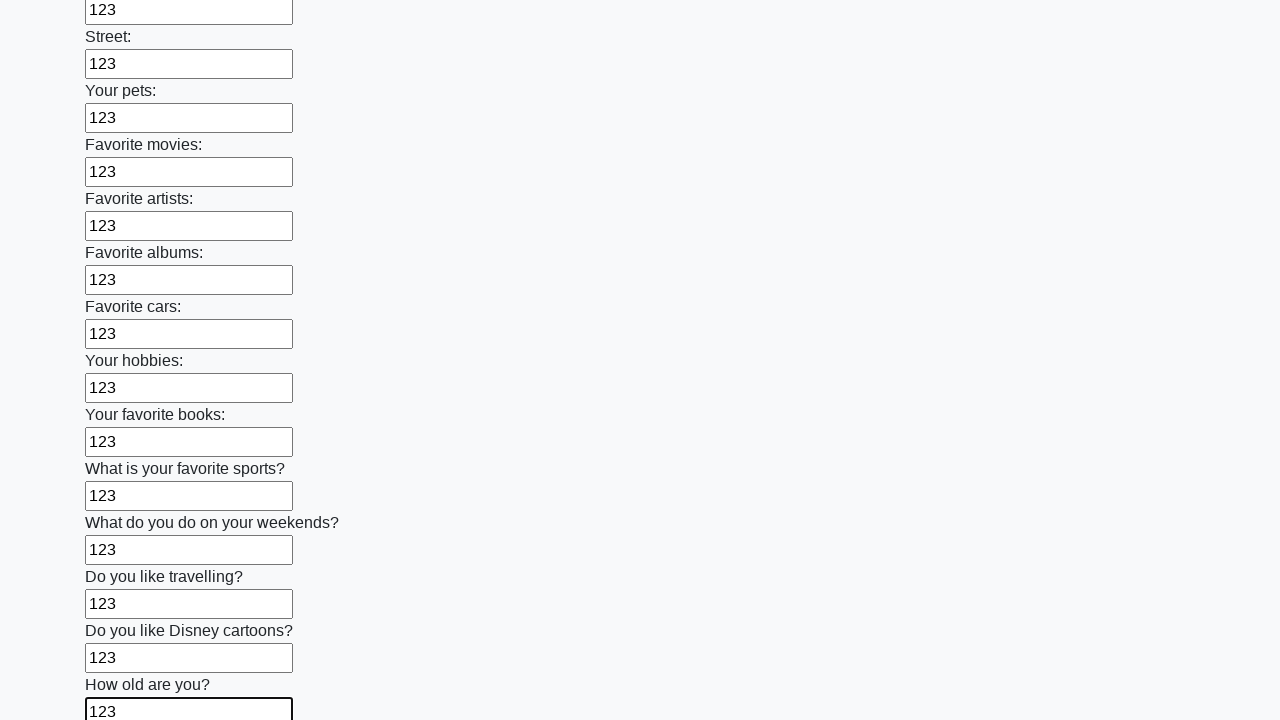

Filled input field with value '123' on input >> nth=18
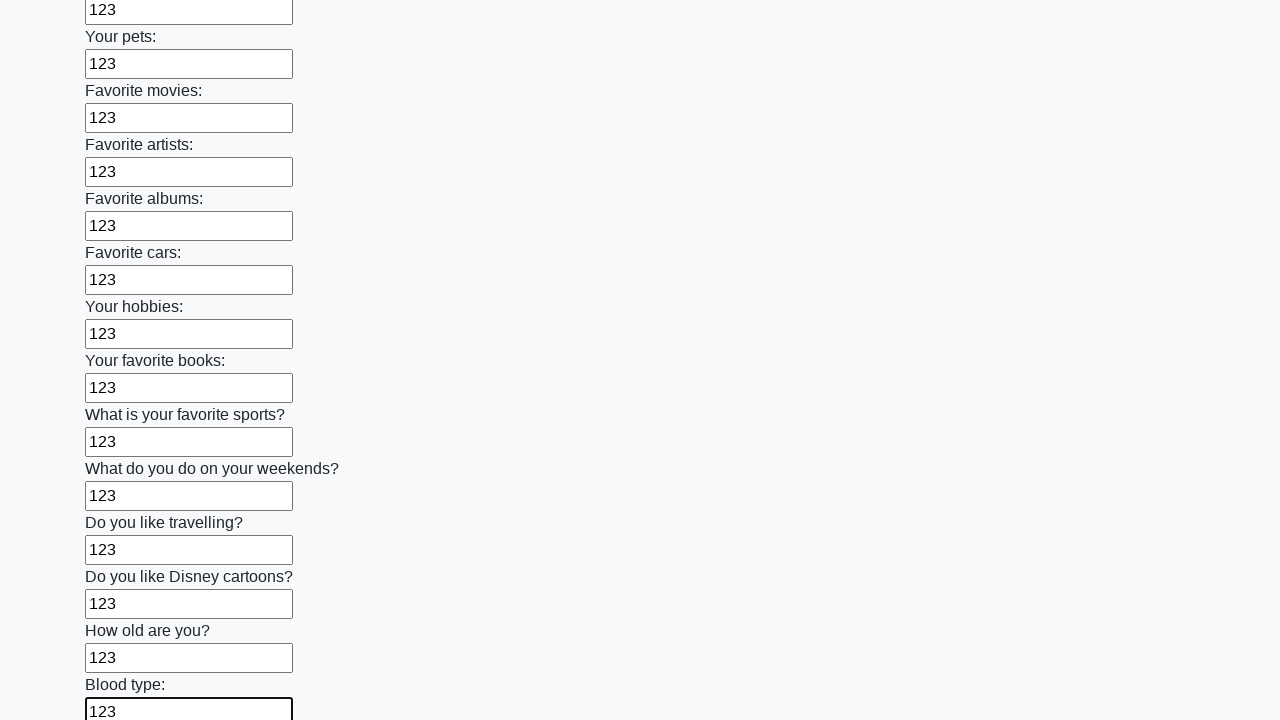

Filled input field with value '123' on input >> nth=19
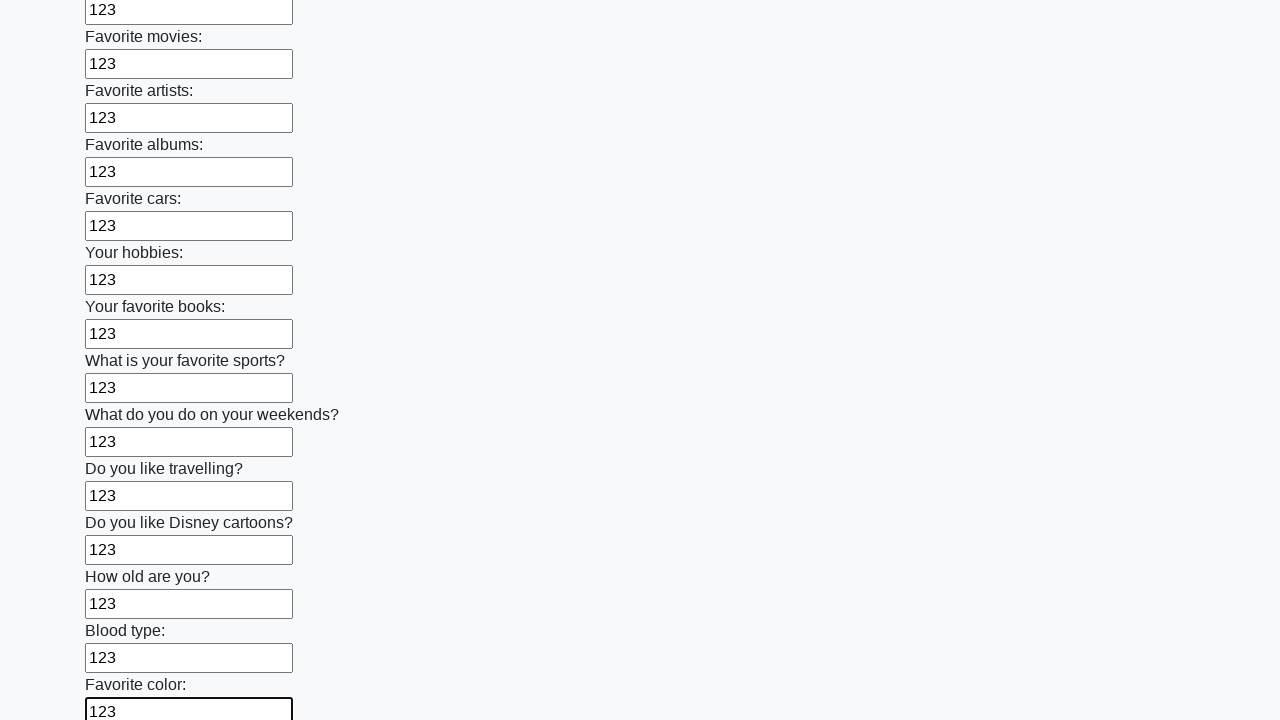

Filled input field with value '123' on input >> nth=20
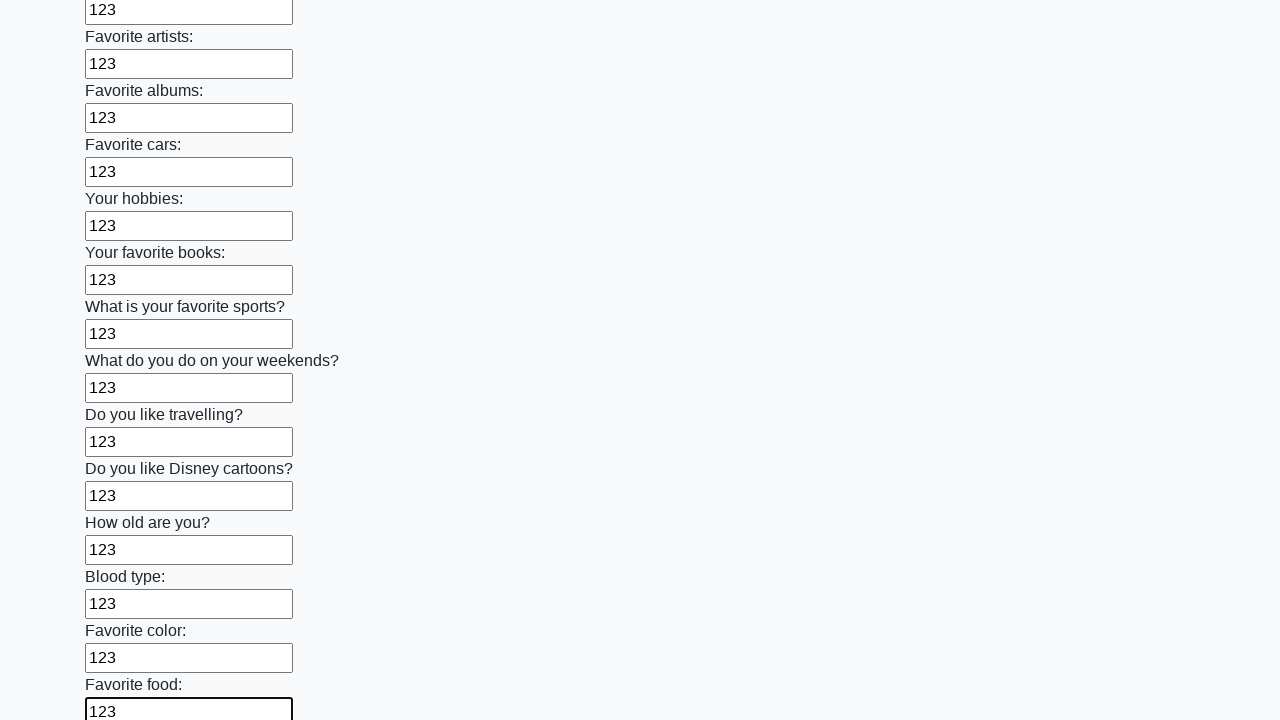

Filled input field with value '123' on input >> nth=21
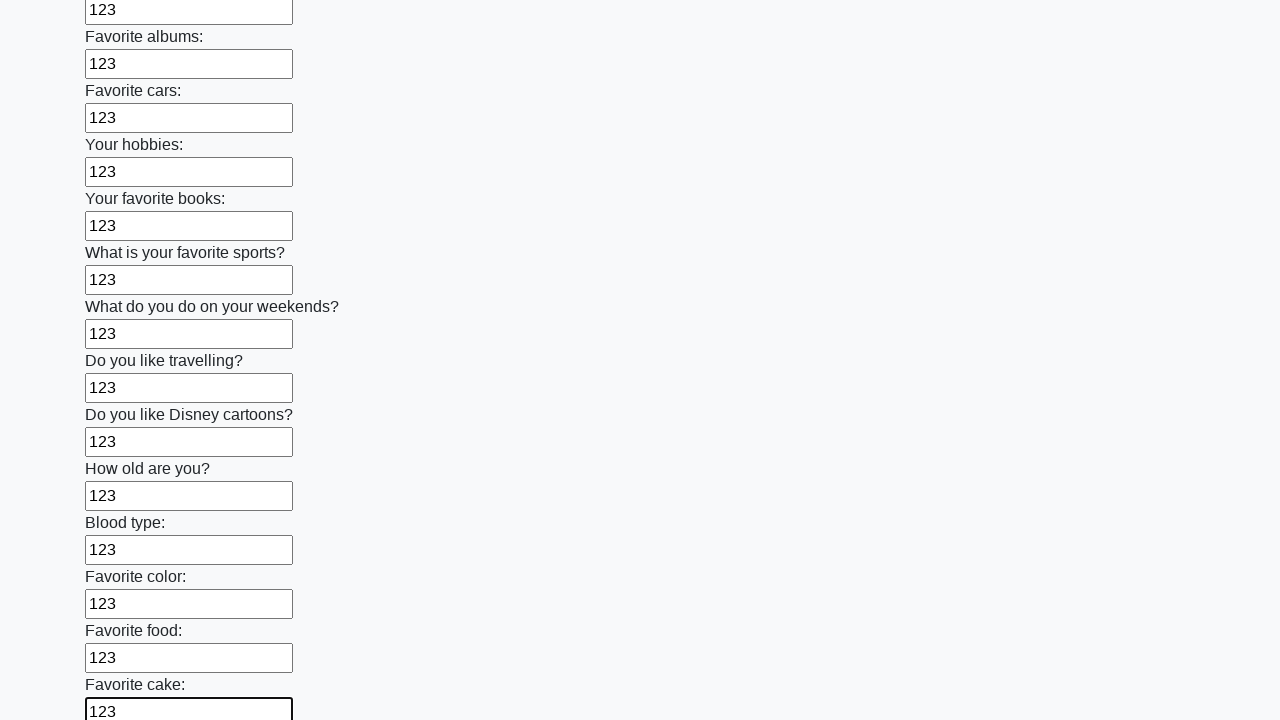

Filled input field with value '123' on input >> nth=22
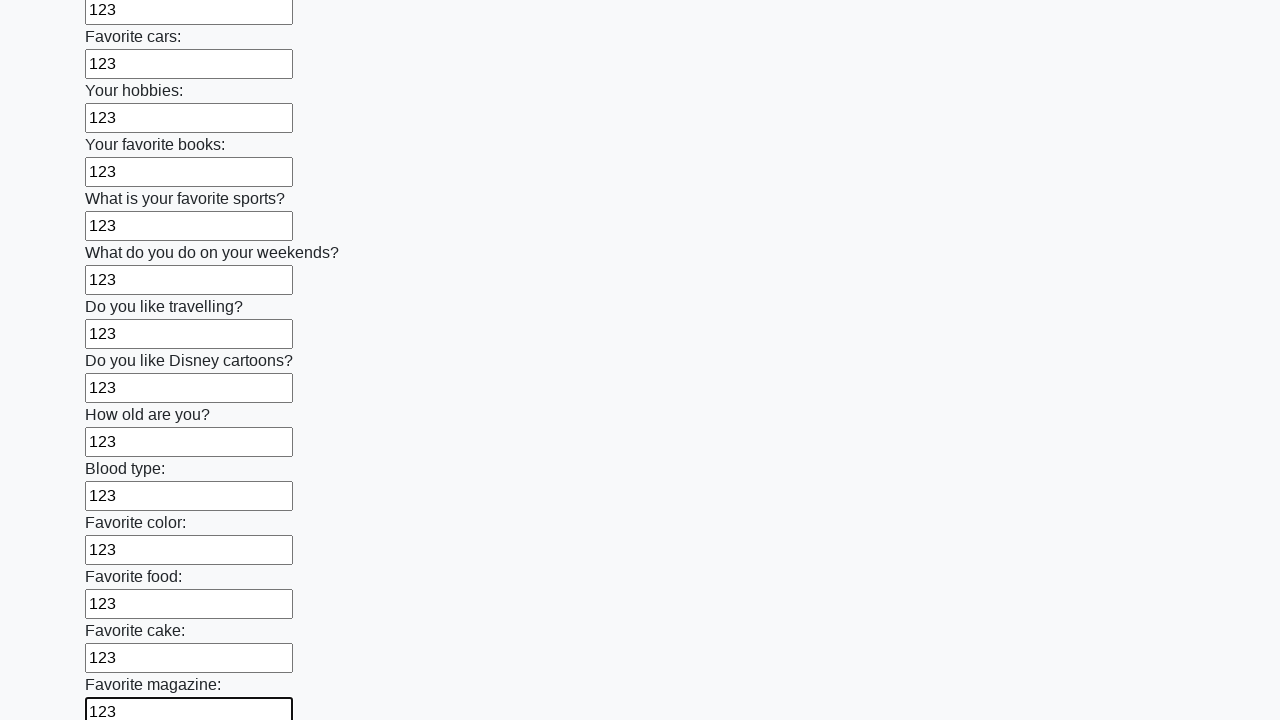

Filled input field with value '123' on input >> nth=23
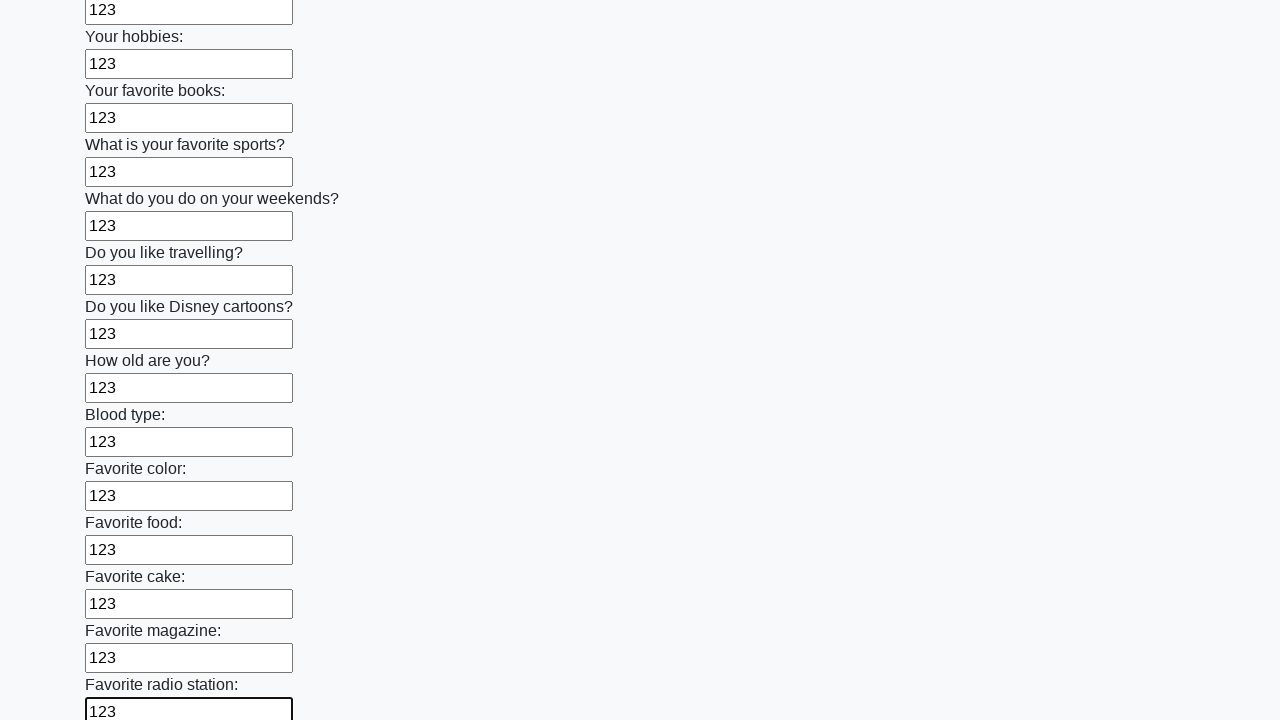

Filled input field with value '123' on input >> nth=24
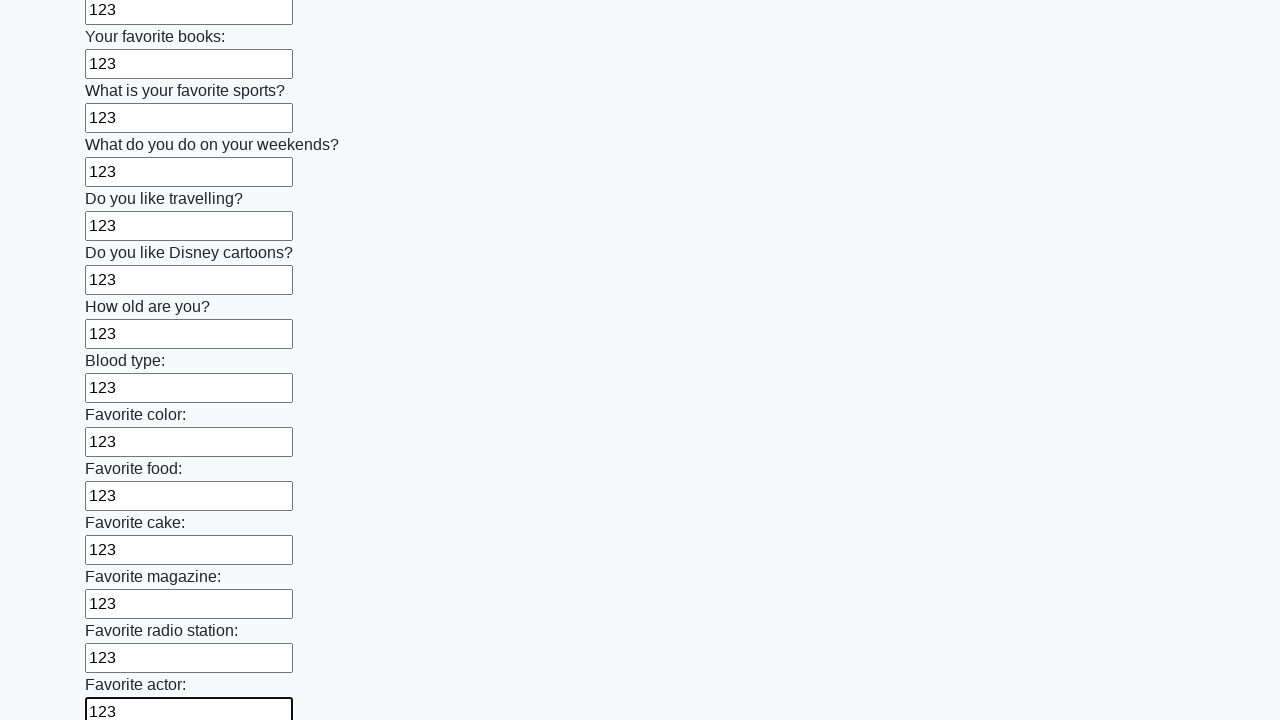

Filled input field with value '123' on input >> nth=25
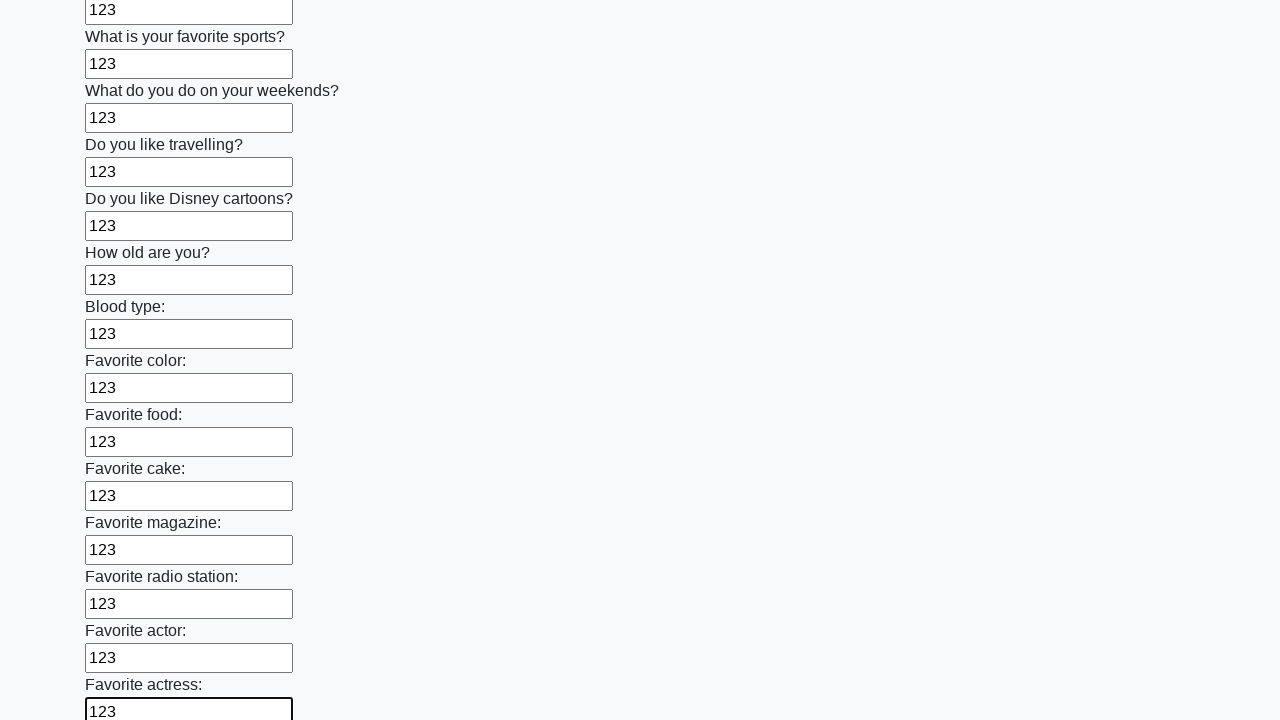

Filled input field with value '123' on input >> nth=26
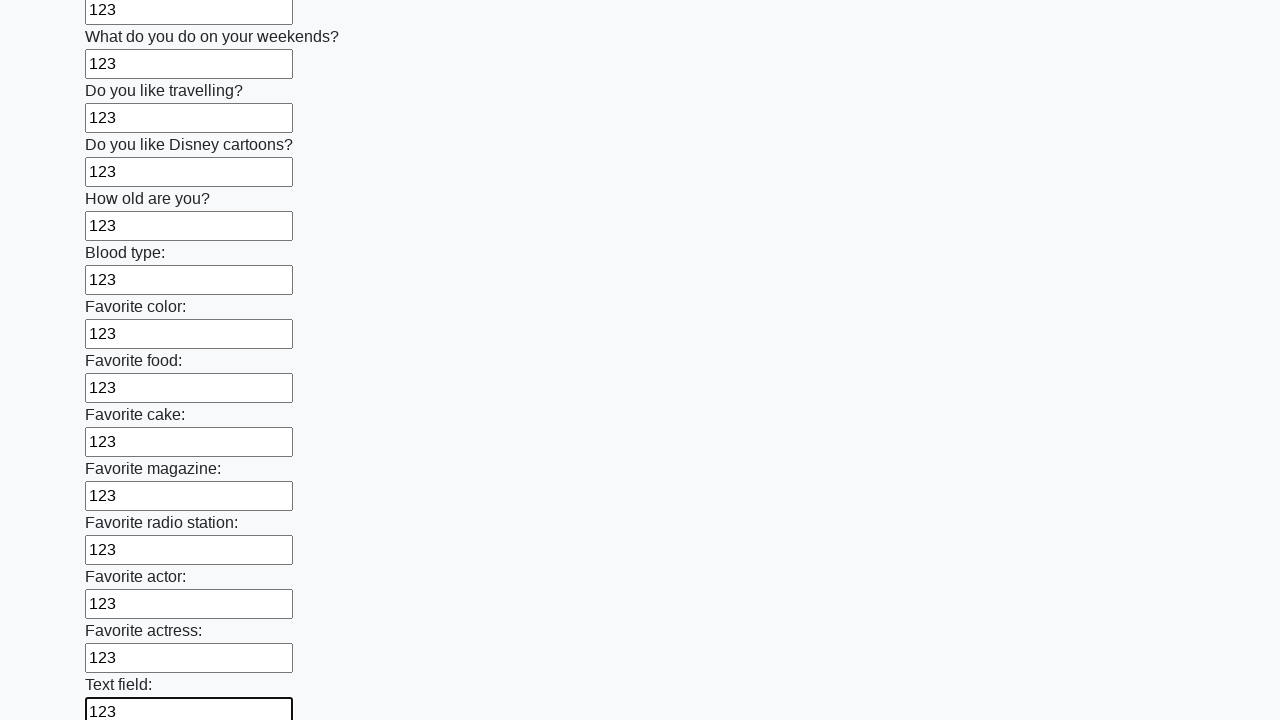

Filled input field with value '123' on input >> nth=27
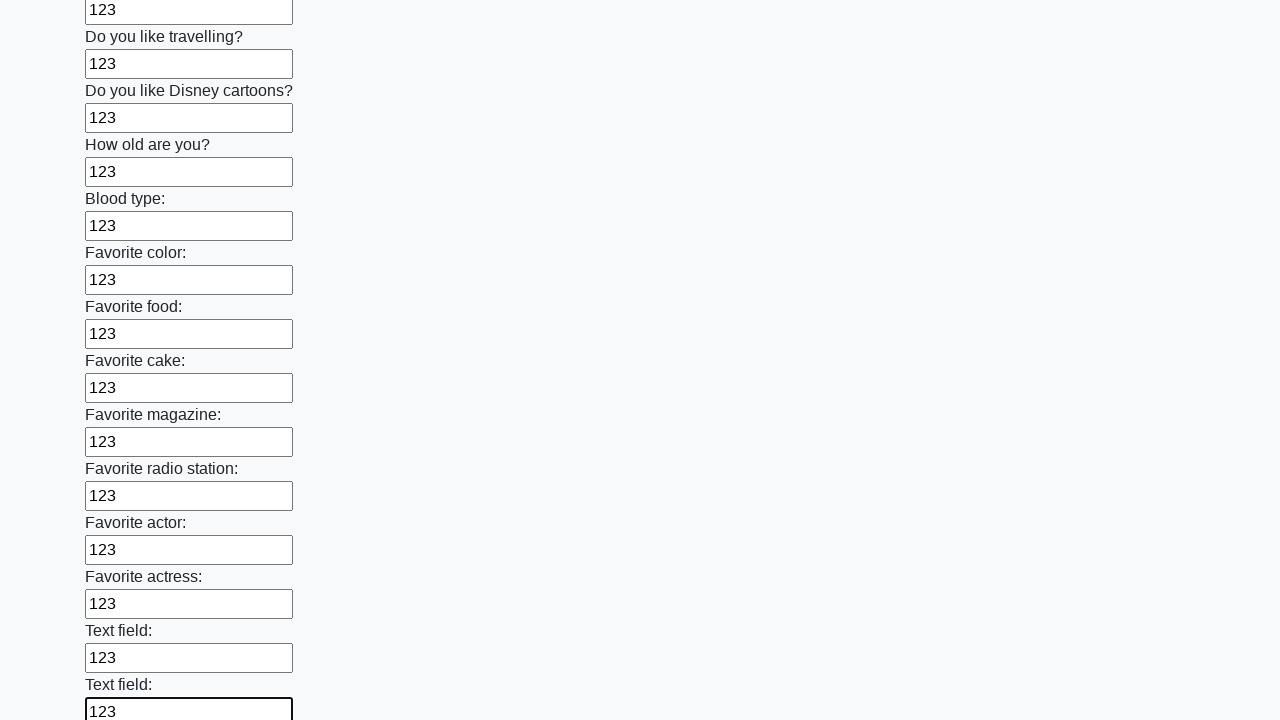

Filled input field with value '123' on input >> nth=28
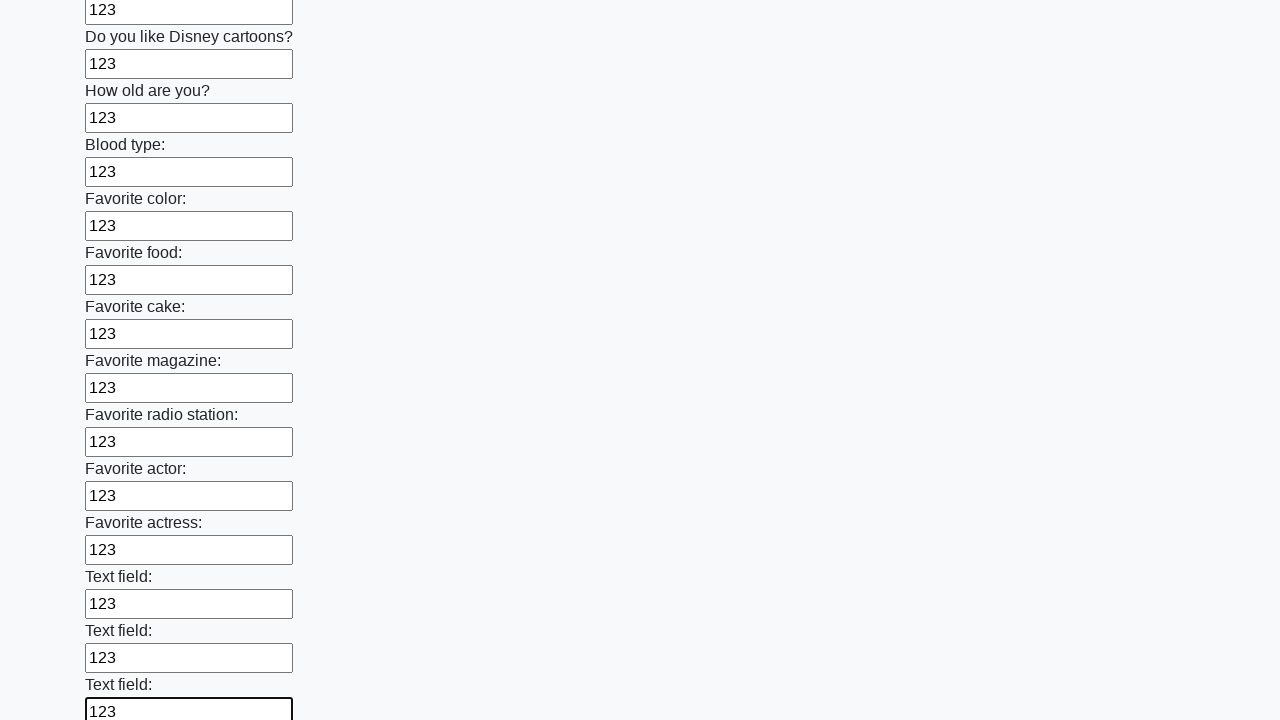

Filled input field with value '123' on input >> nth=29
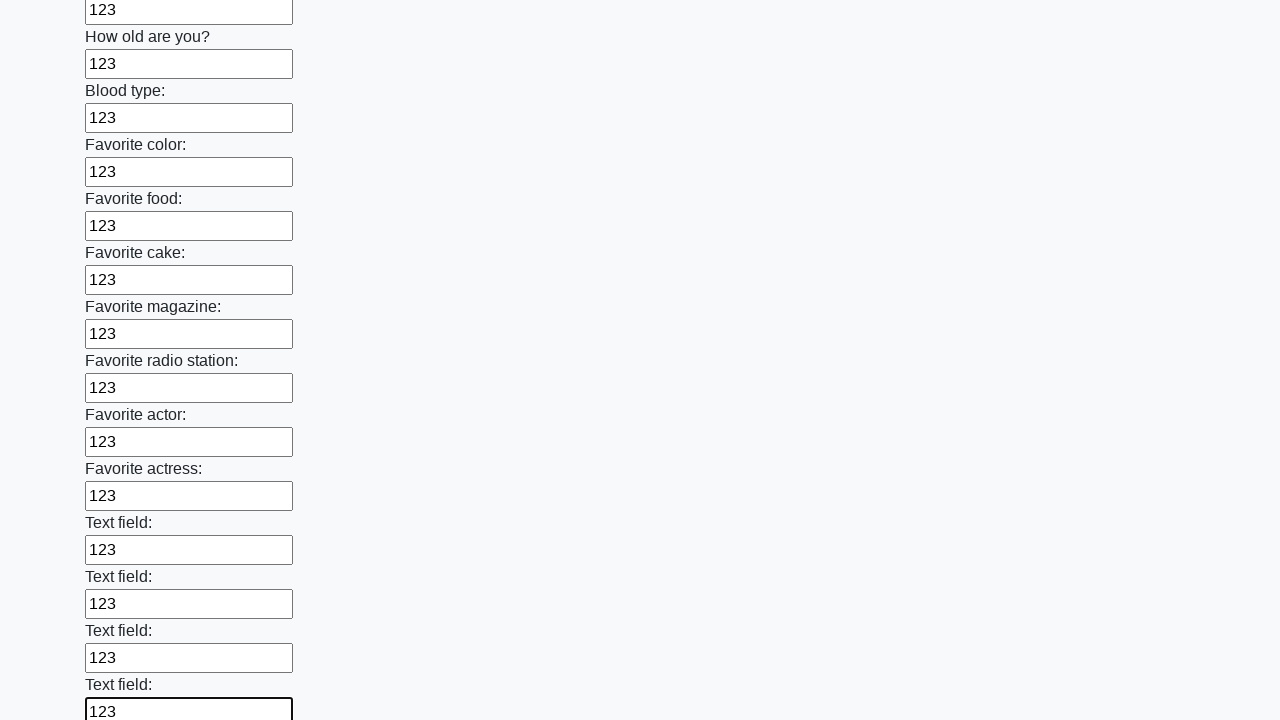

Filled input field with value '123' on input >> nth=30
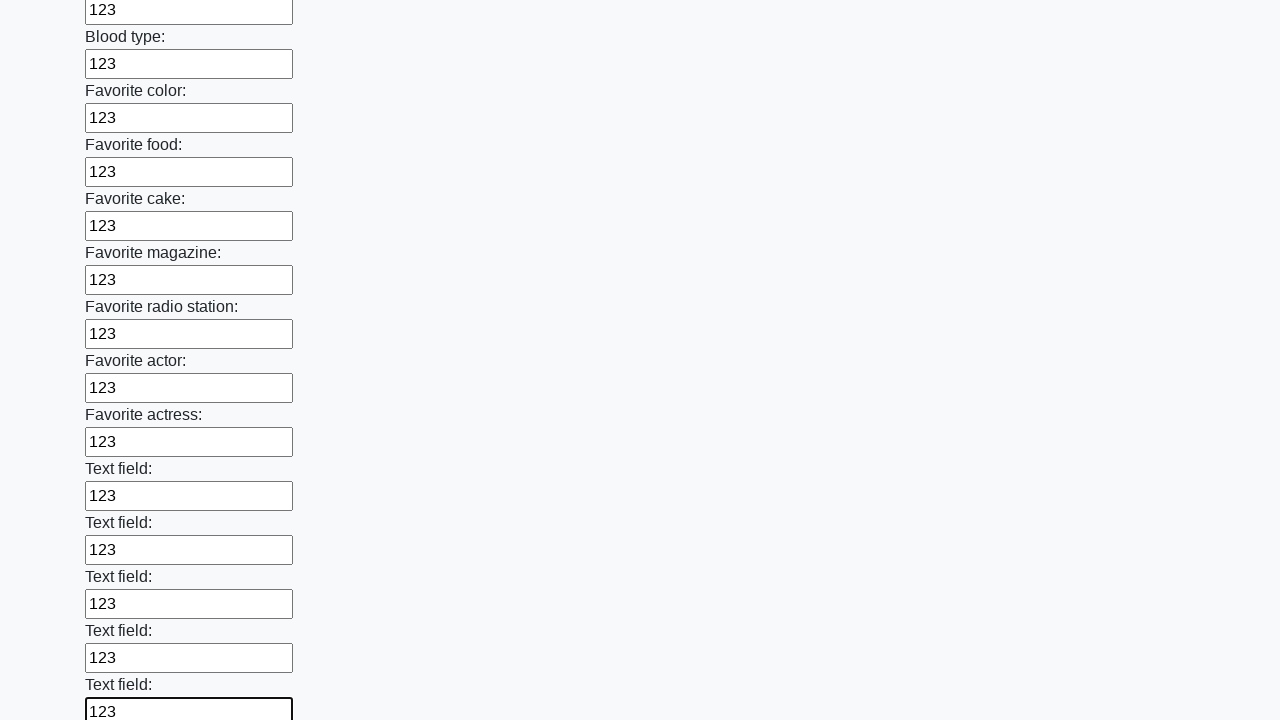

Filled input field with value '123' on input >> nth=31
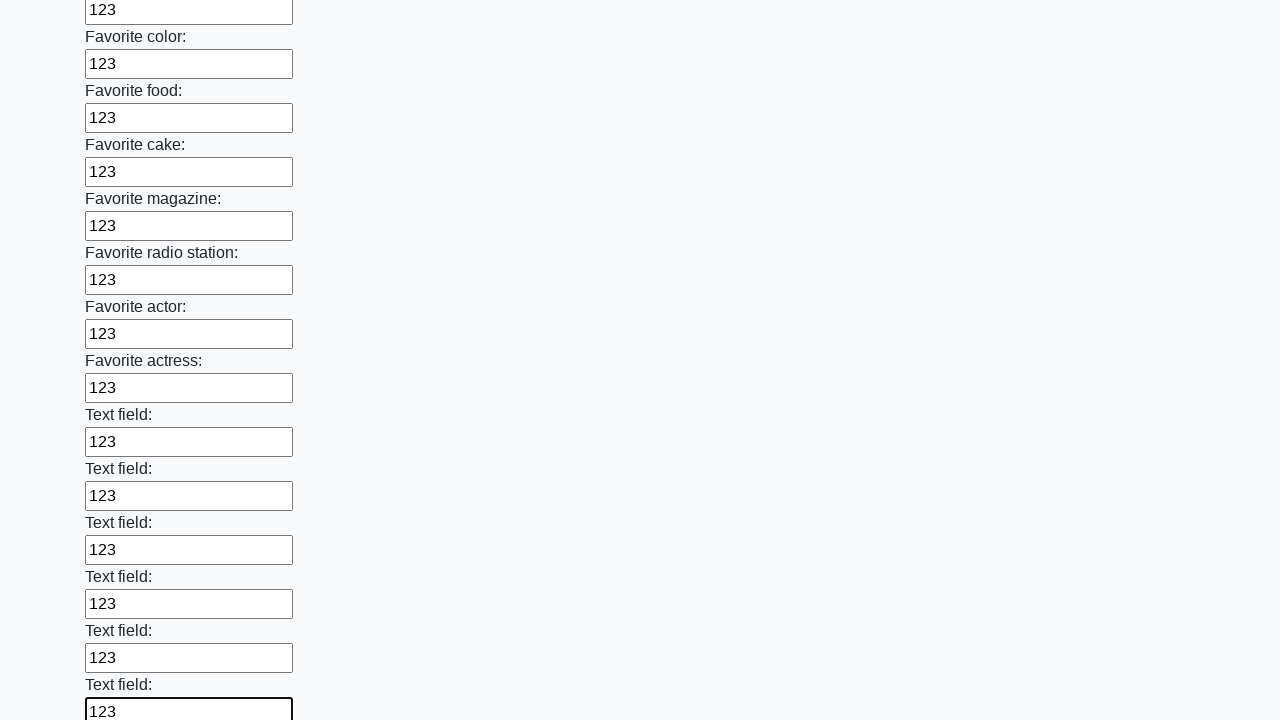

Filled input field with value '123' on input >> nth=32
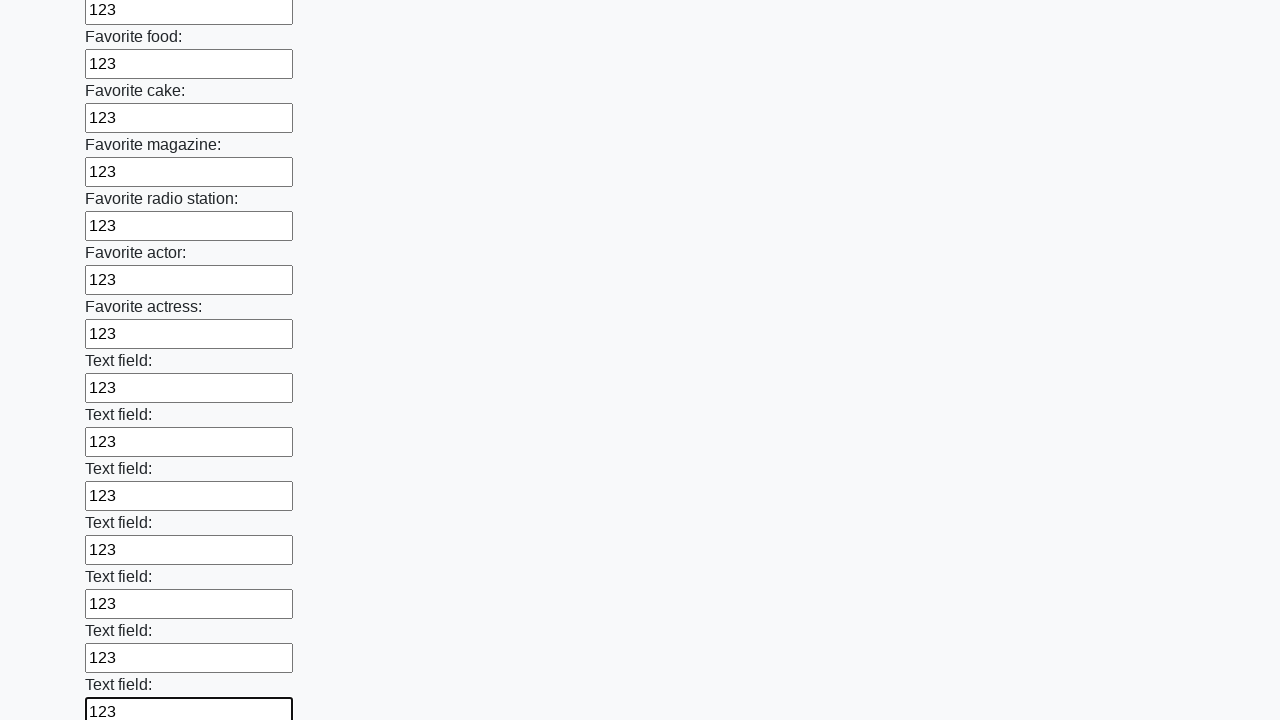

Filled input field with value '123' on input >> nth=33
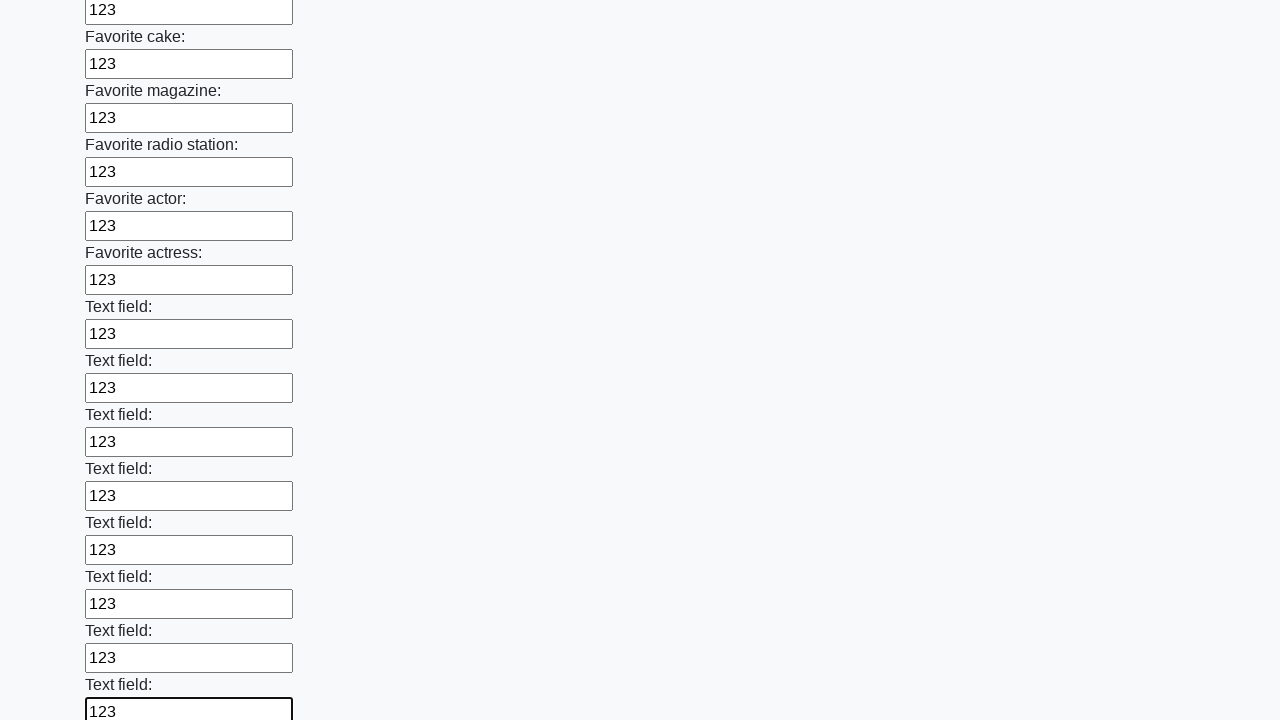

Filled input field with value '123' on input >> nth=34
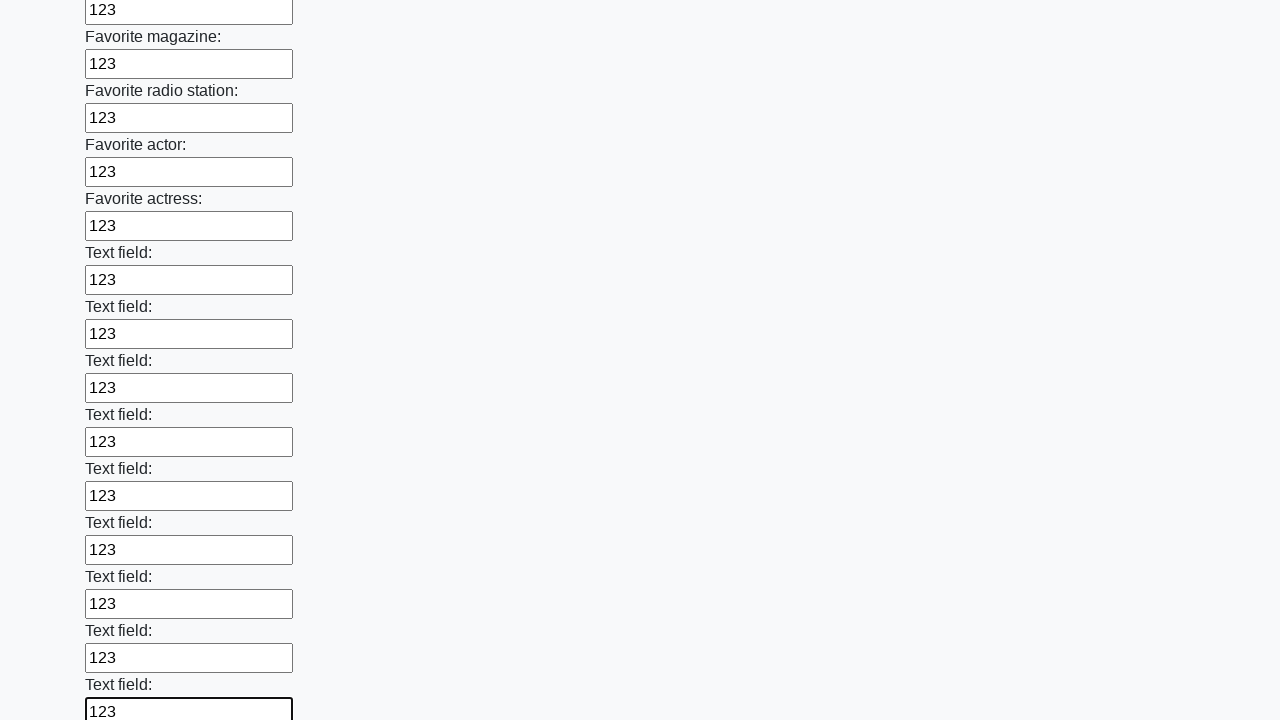

Filled input field with value '123' on input >> nth=35
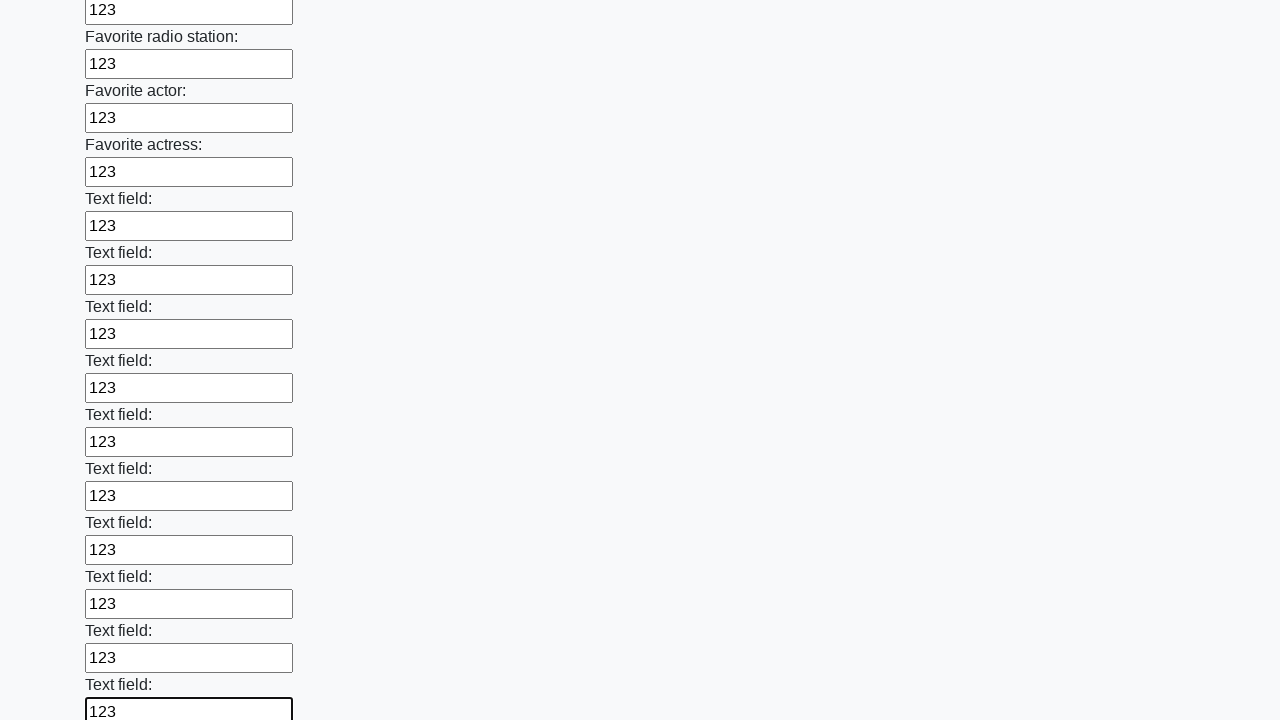

Filled input field with value '123' on input >> nth=36
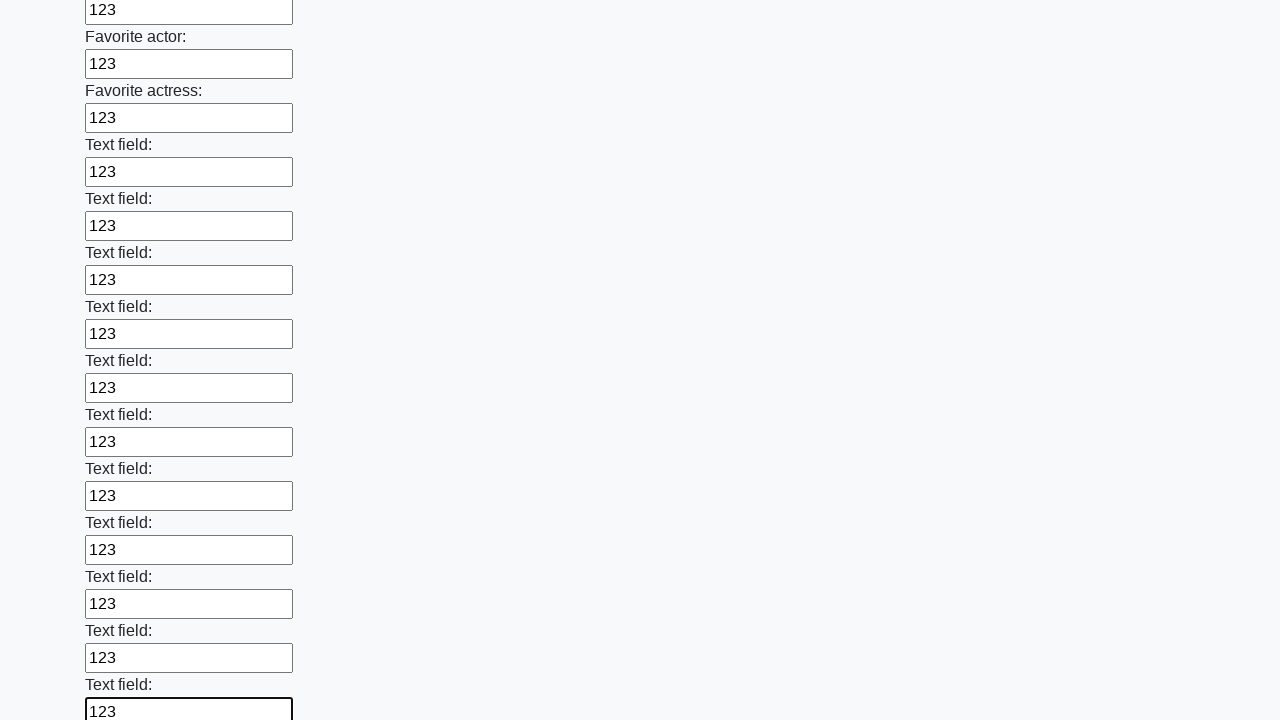

Filled input field with value '123' on input >> nth=37
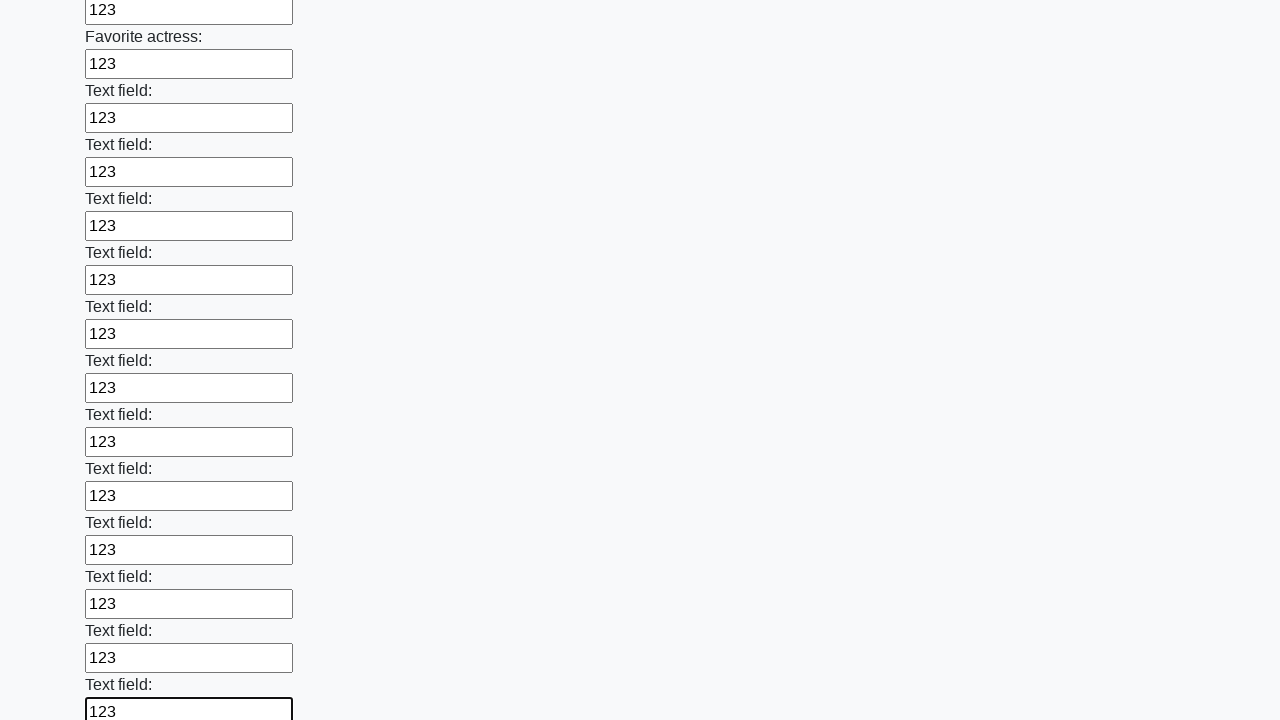

Filled input field with value '123' on input >> nth=38
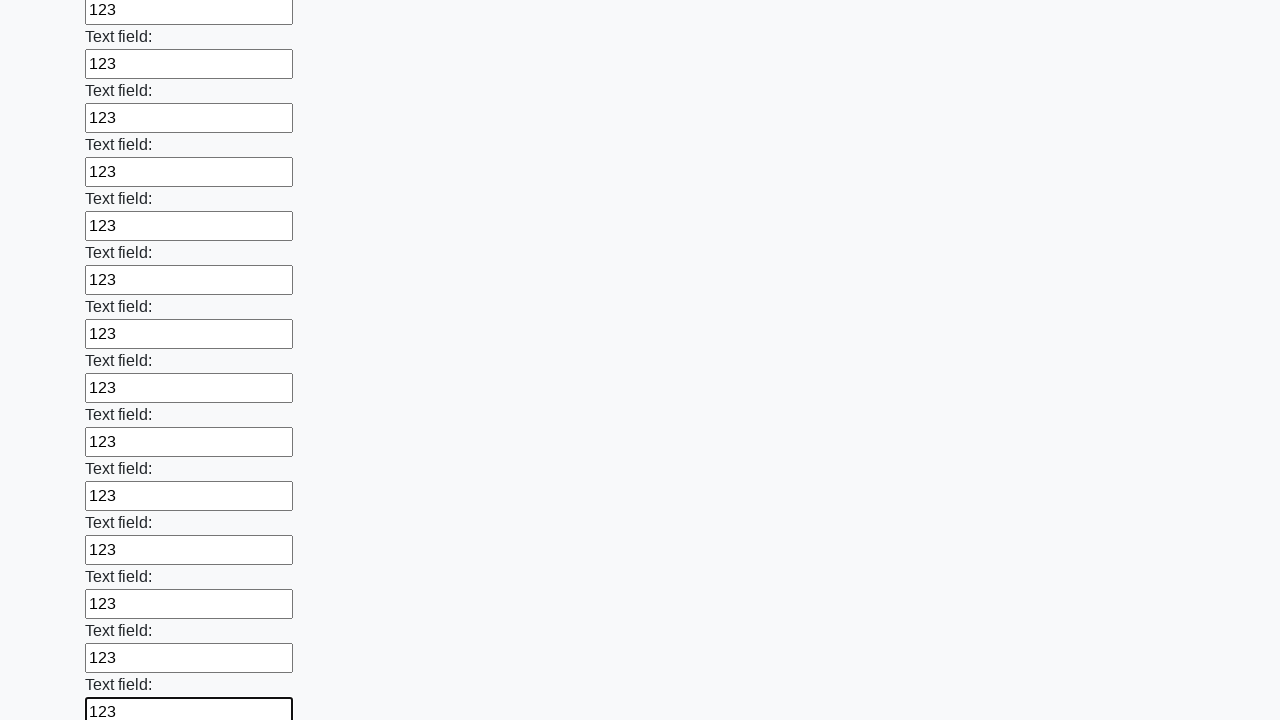

Filled input field with value '123' on input >> nth=39
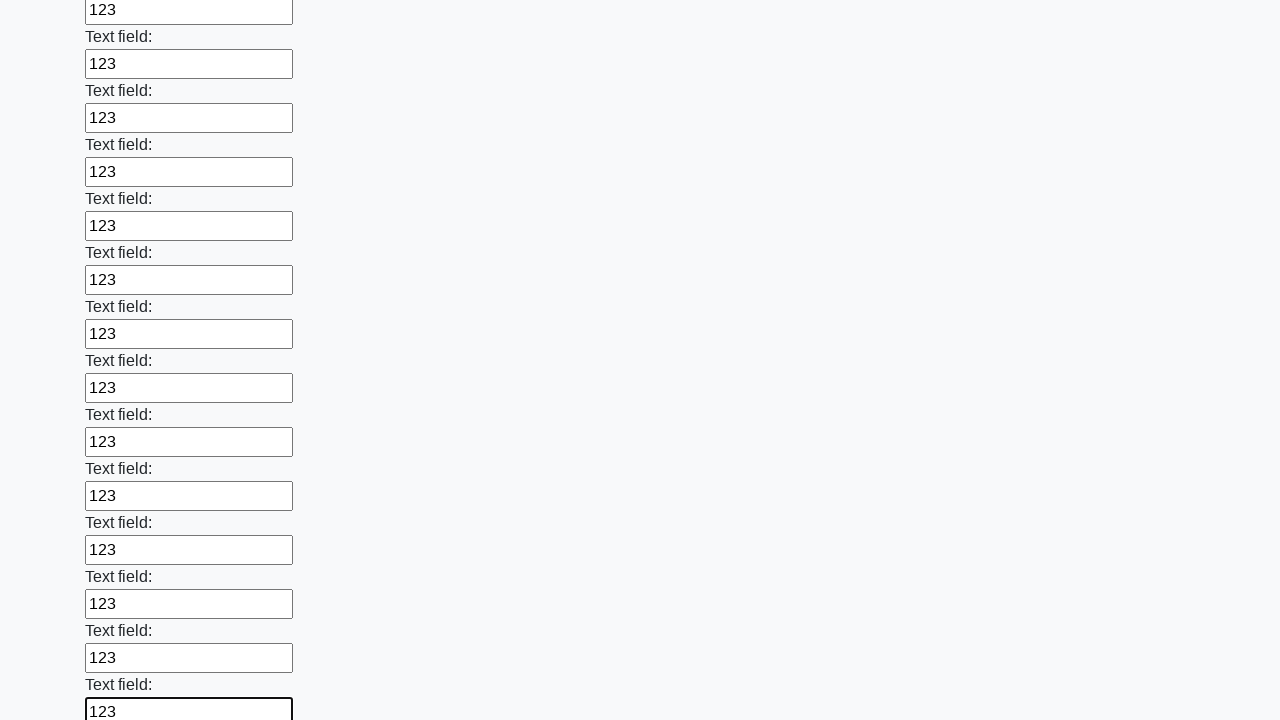

Filled input field with value '123' on input >> nth=40
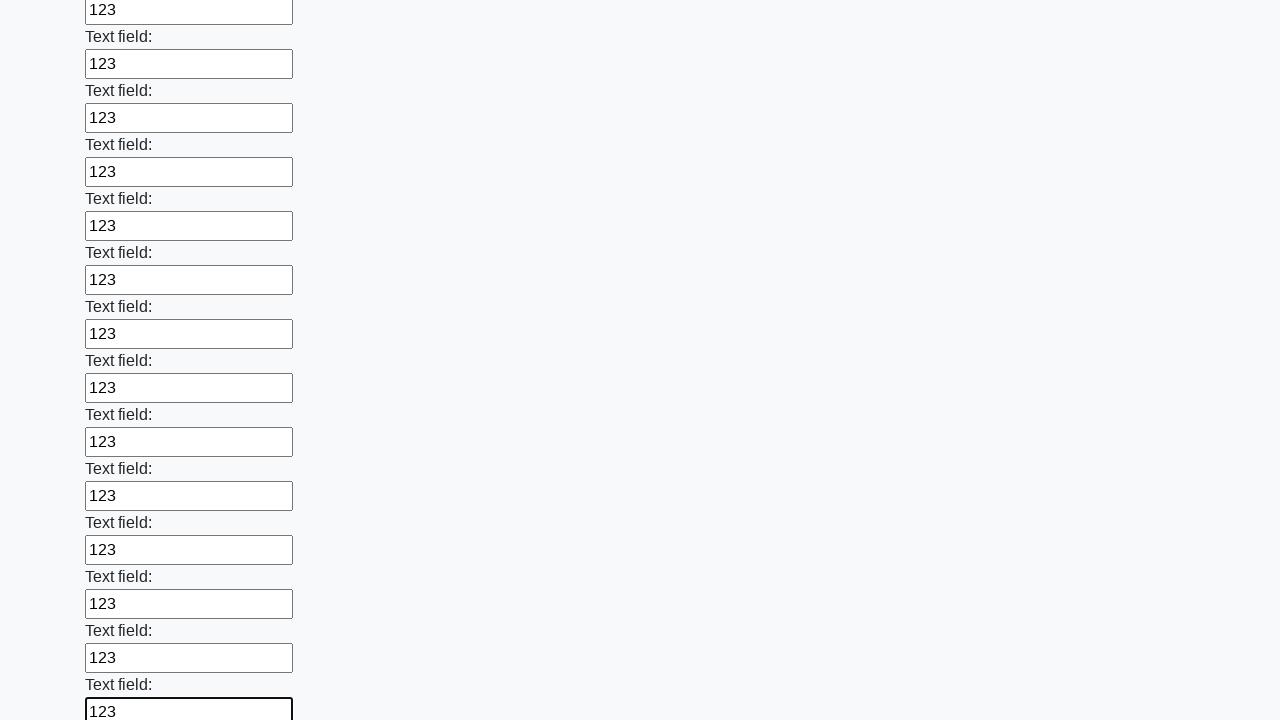

Filled input field with value '123' on input >> nth=41
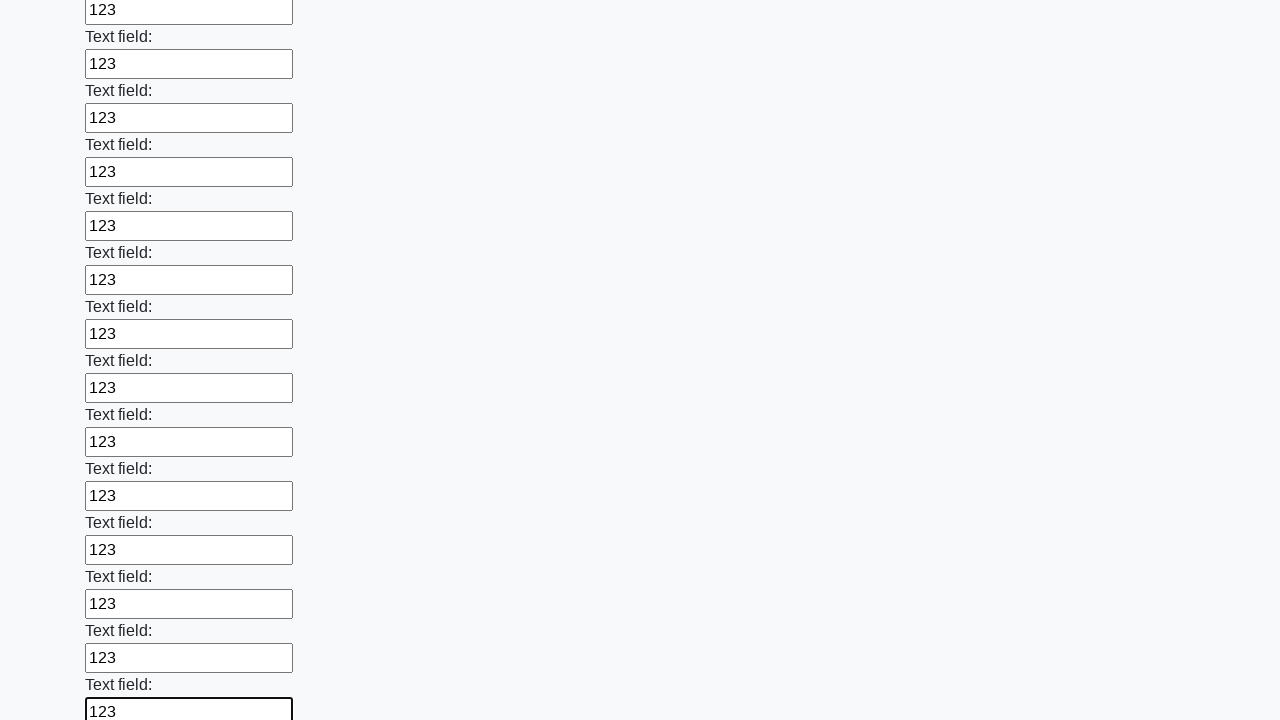

Filled input field with value '123' on input >> nth=42
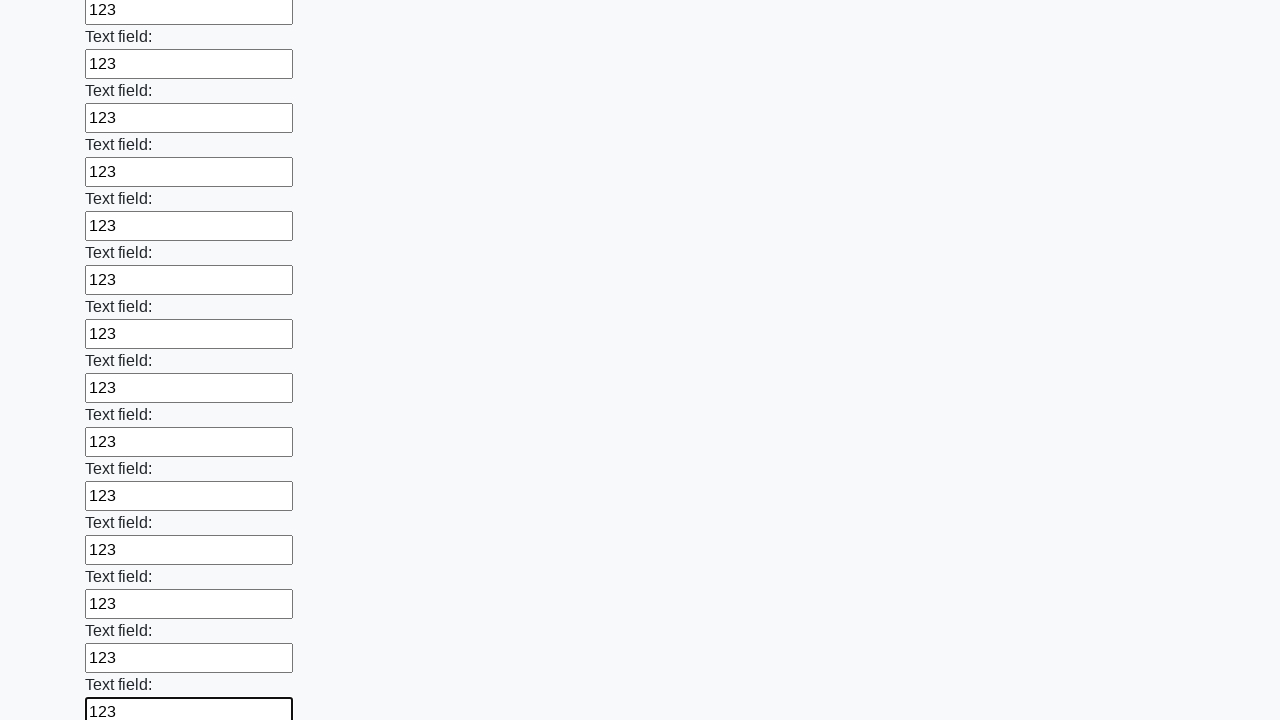

Filled input field with value '123' on input >> nth=43
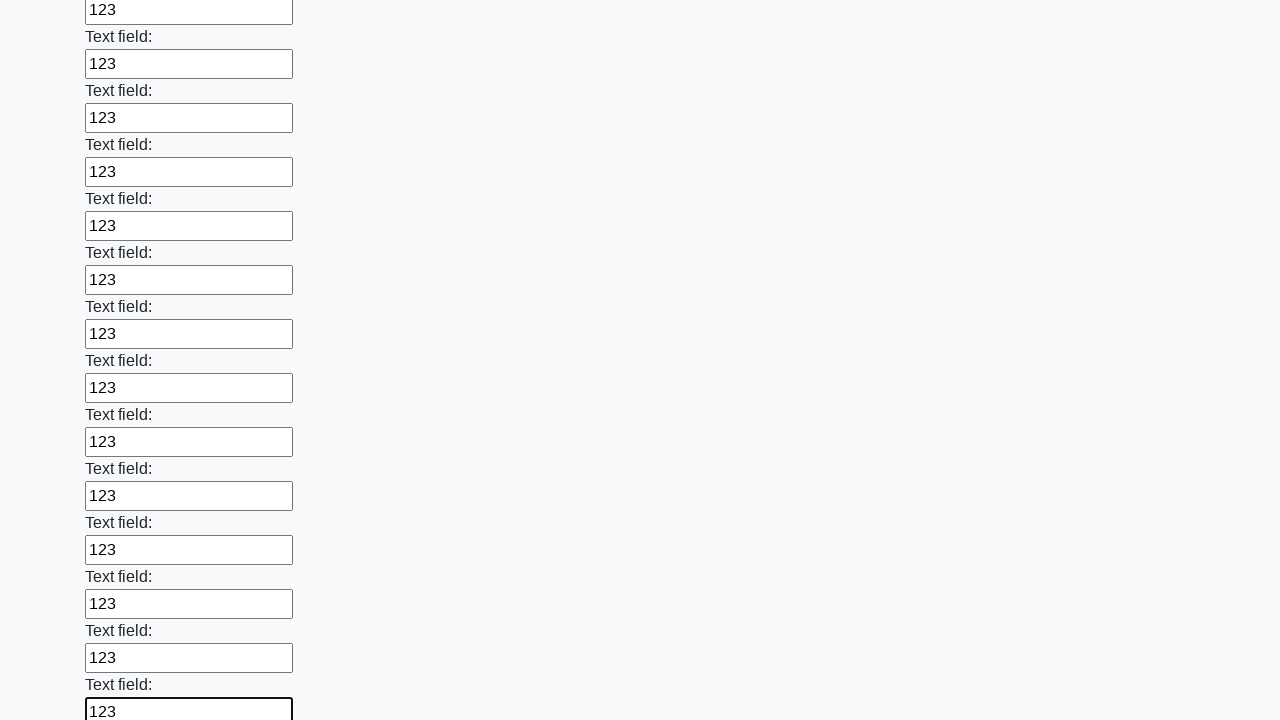

Filled input field with value '123' on input >> nth=44
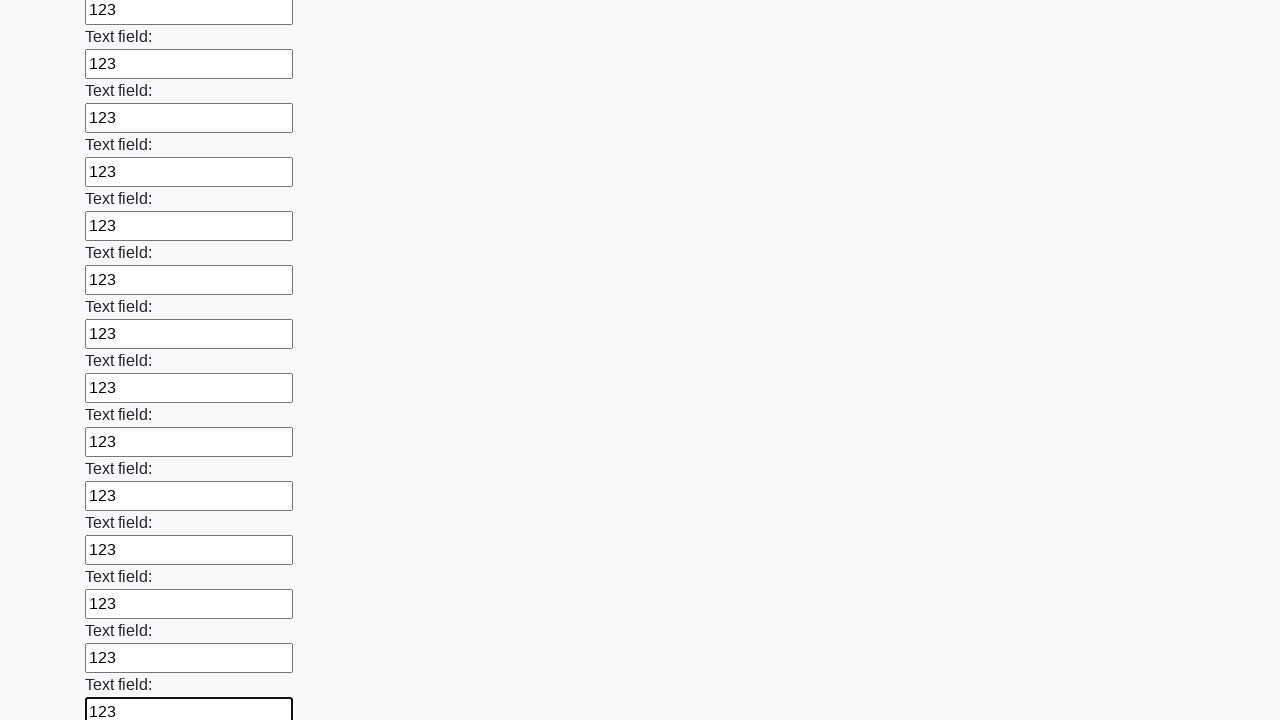

Filled input field with value '123' on input >> nth=45
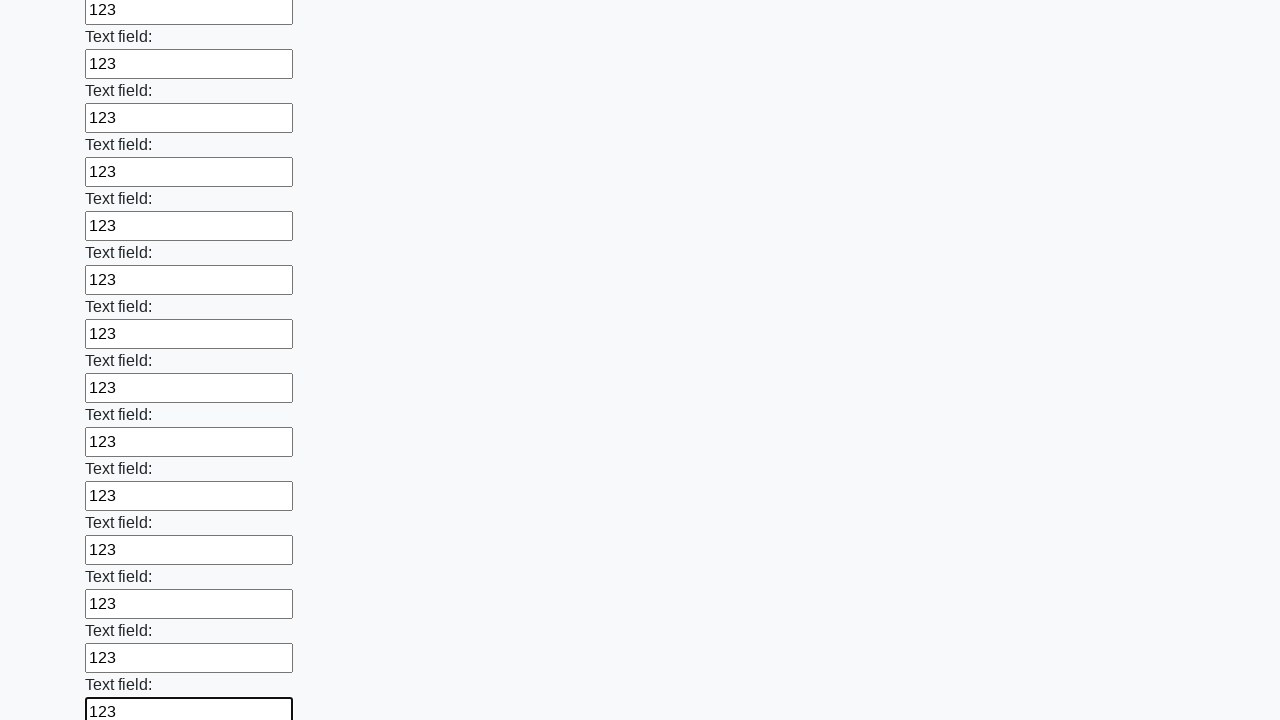

Filled input field with value '123' on input >> nth=46
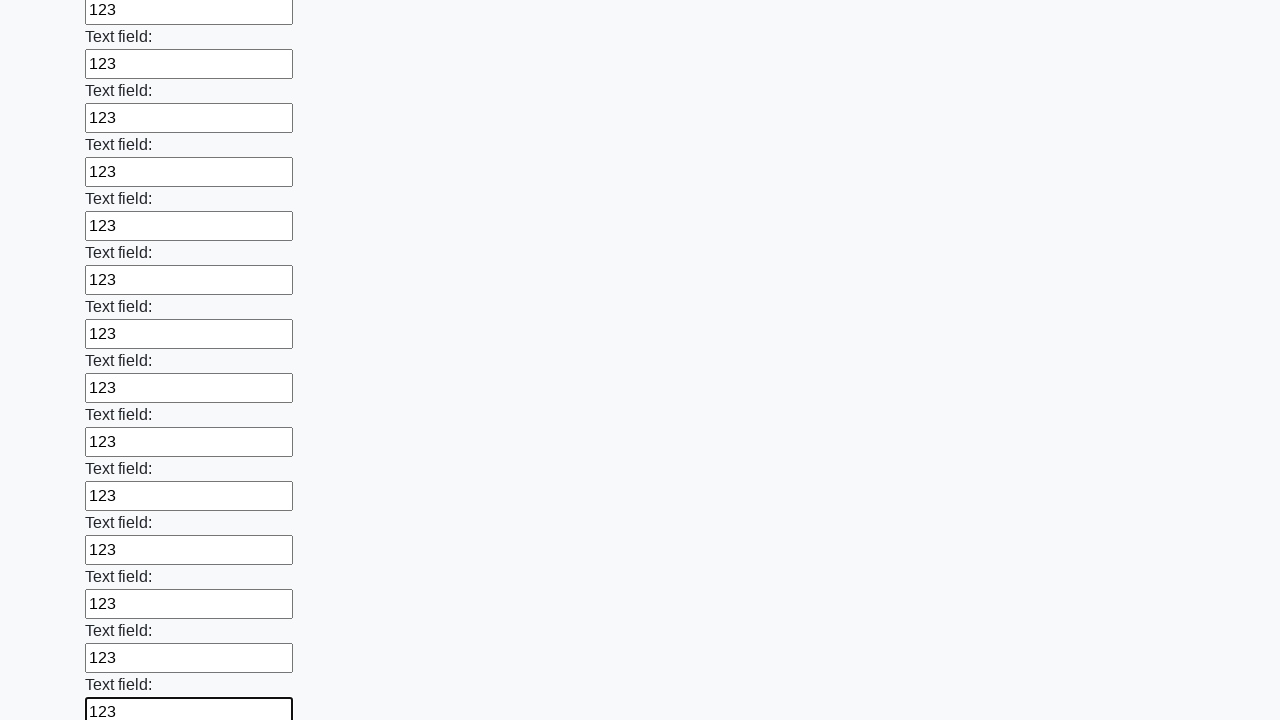

Filled input field with value '123' on input >> nth=47
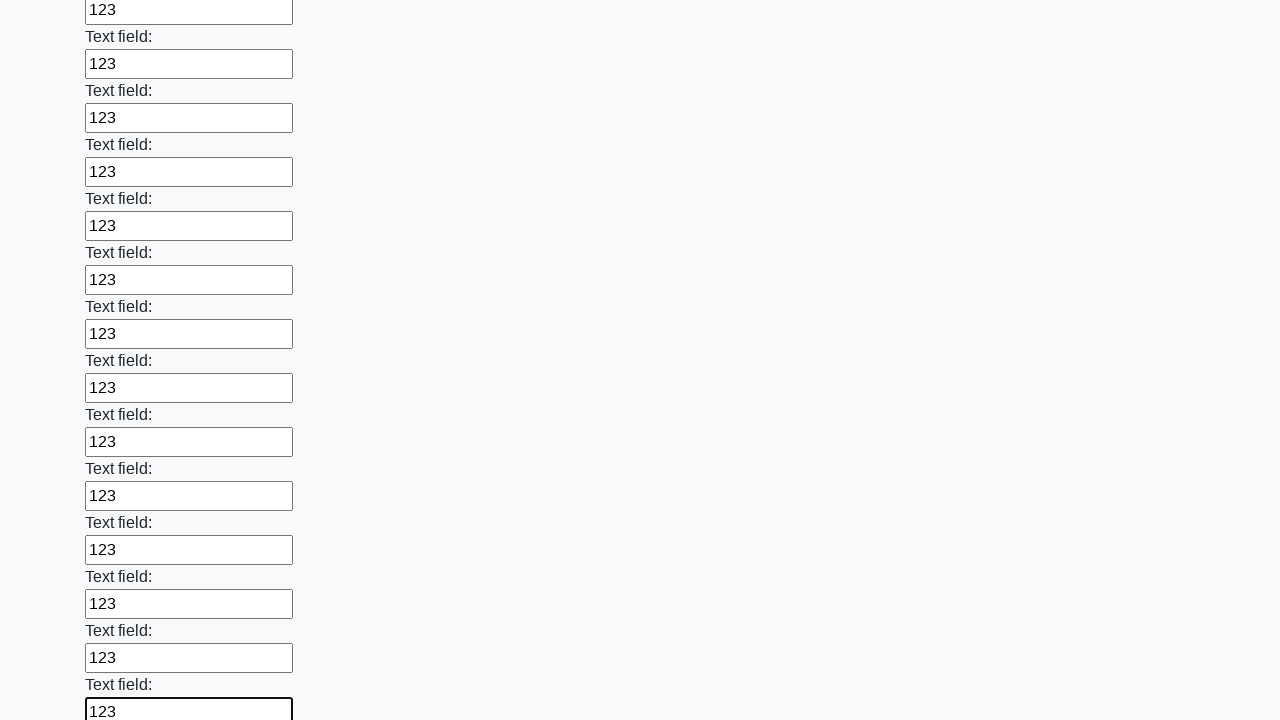

Filled input field with value '123' on input >> nth=48
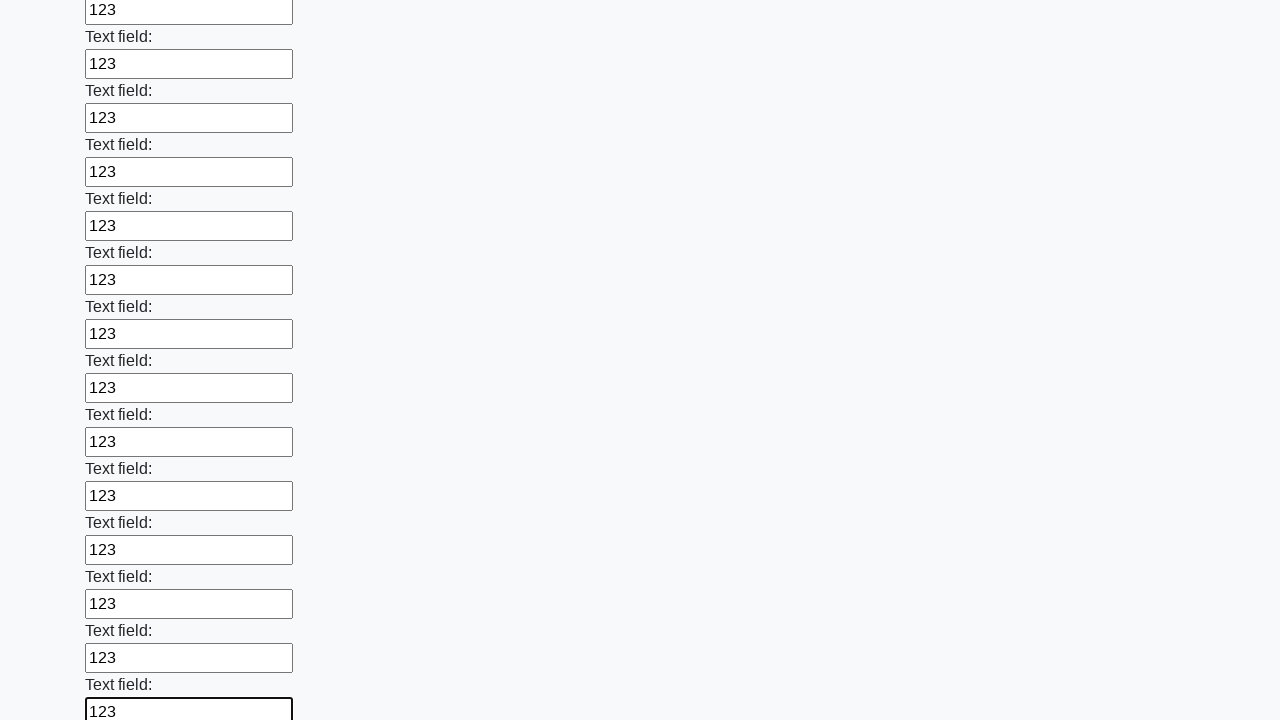

Filled input field with value '123' on input >> nth=49
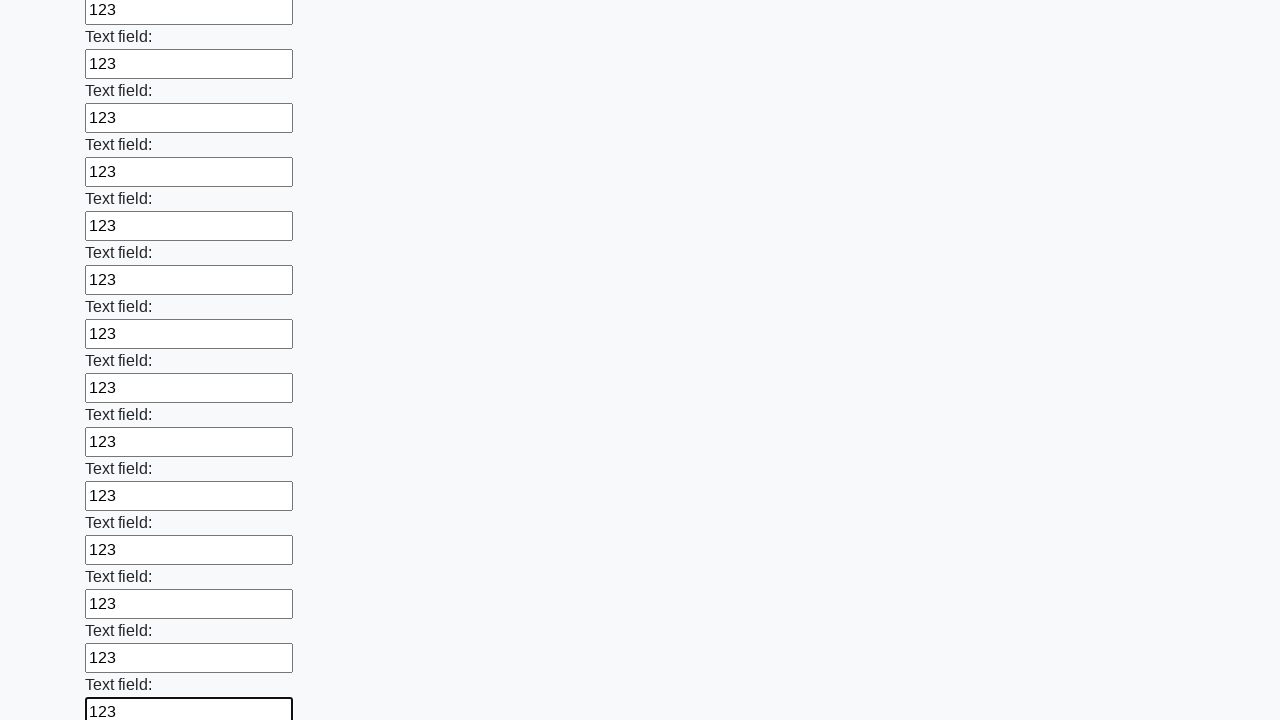

Filled input field with value '123' on input >> nth=50
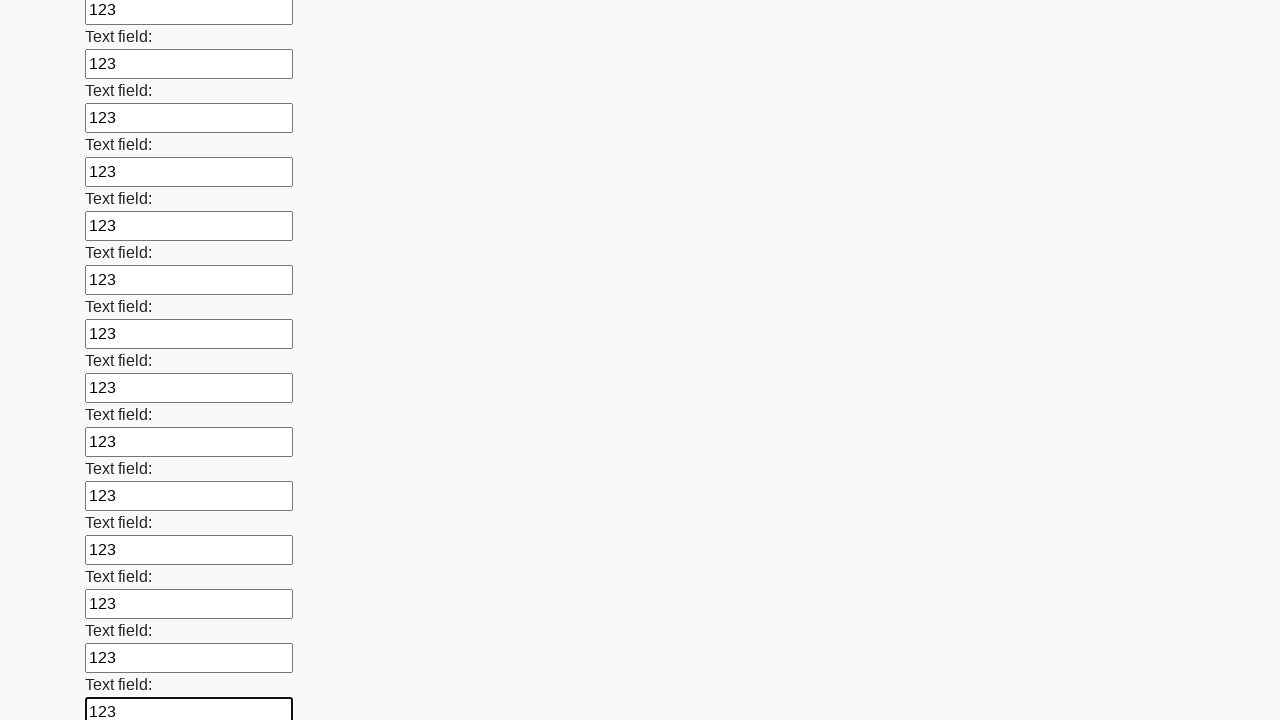

Filled input field with value '123' on input >> nth=51
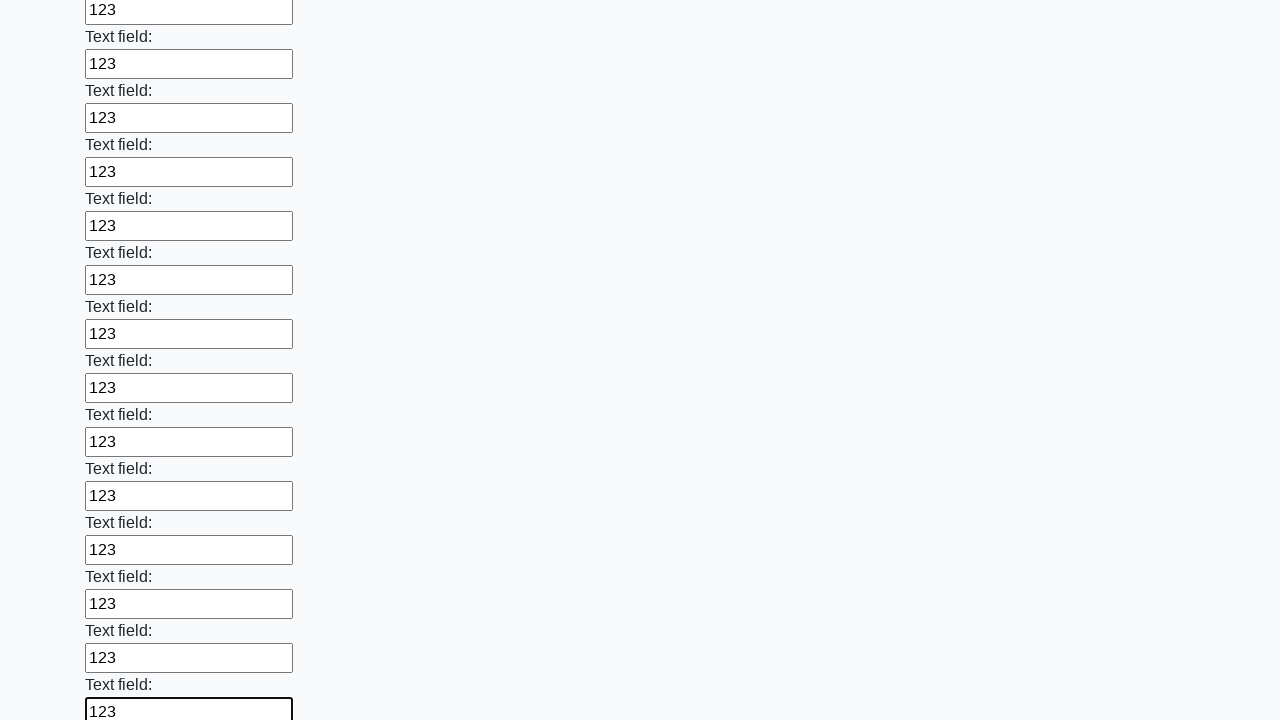

Filled input field with value '123' on input >> nth=52
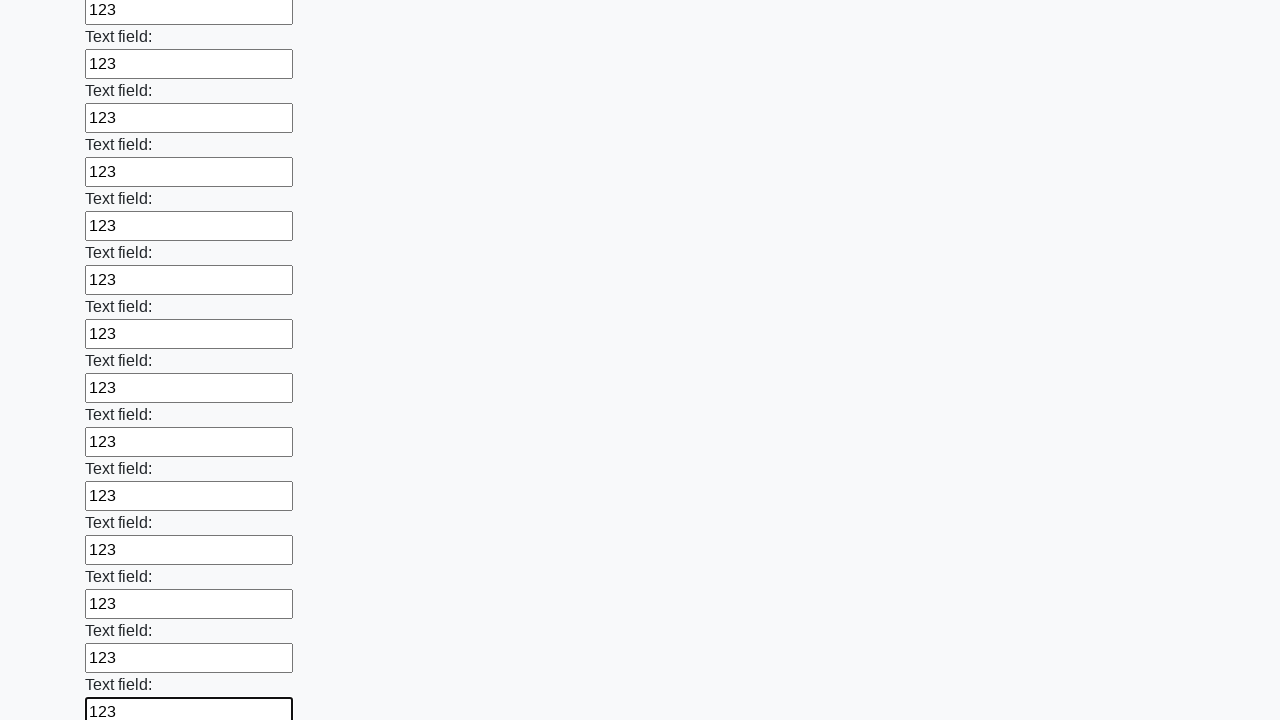

Filled input field with value '123' on input >> nth=53
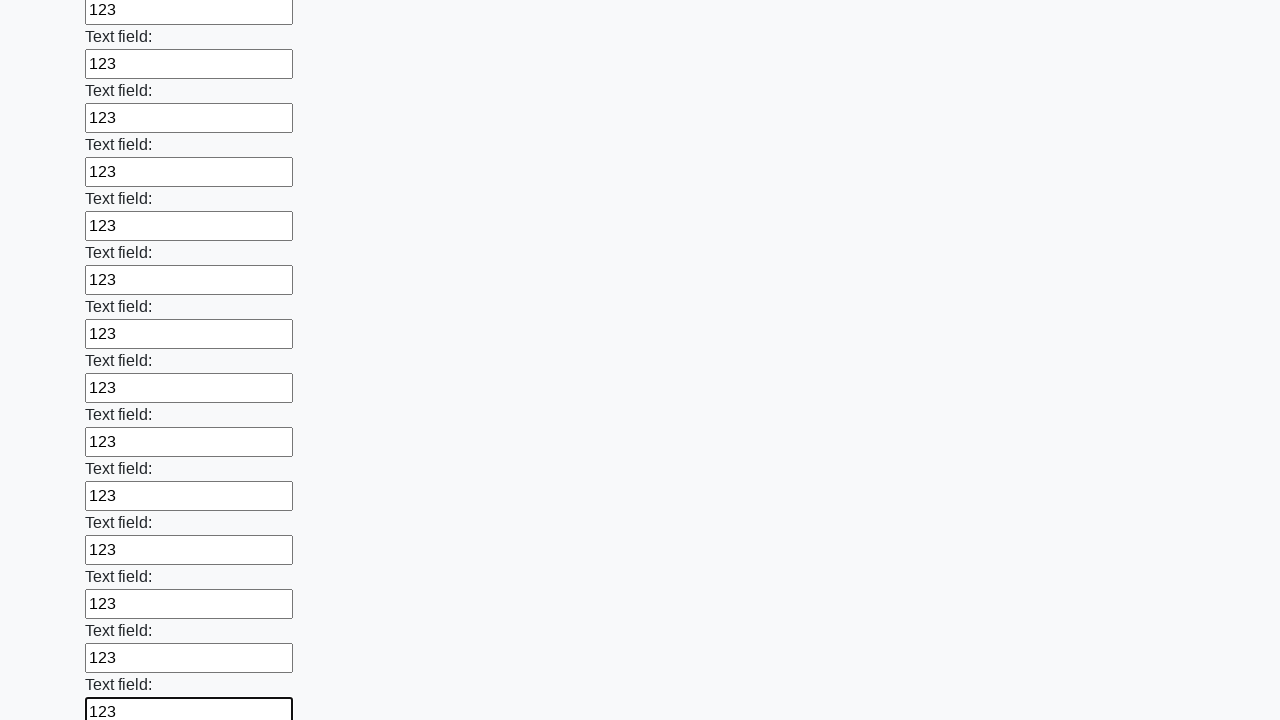

Filled input field with value '123' on input >> nth=54
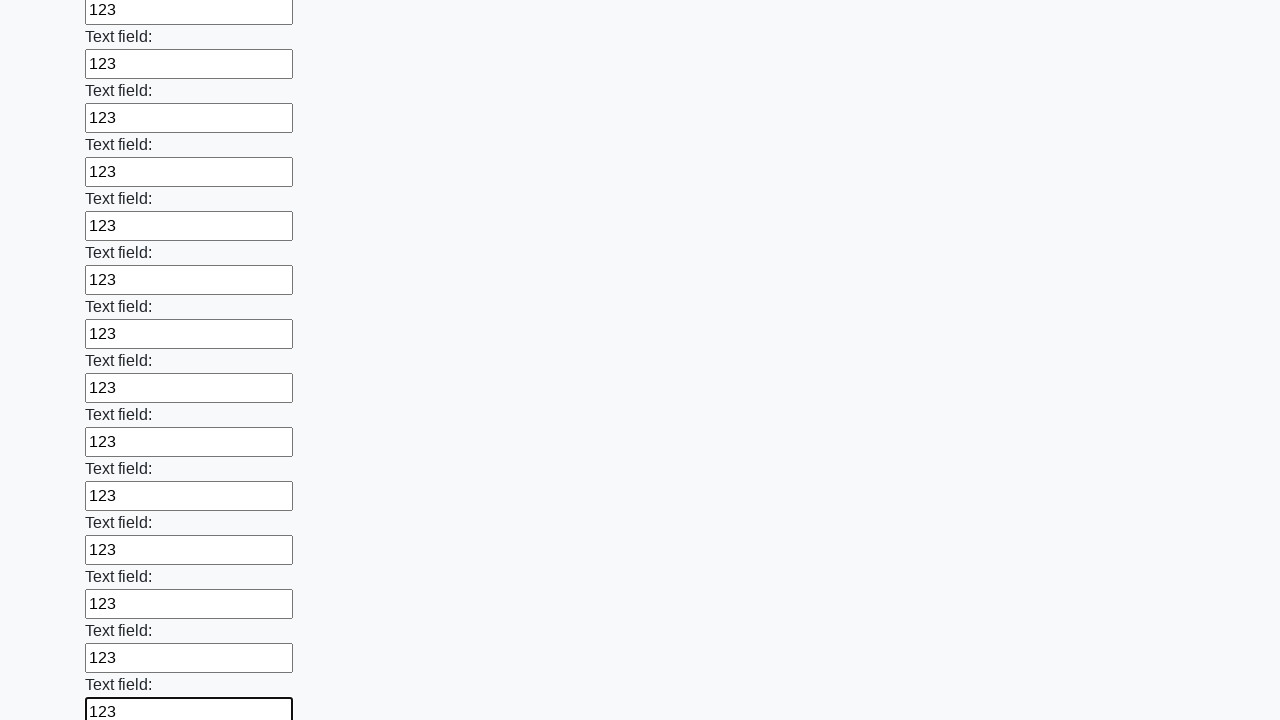

Filled input field with value '123' on input >> nth=55
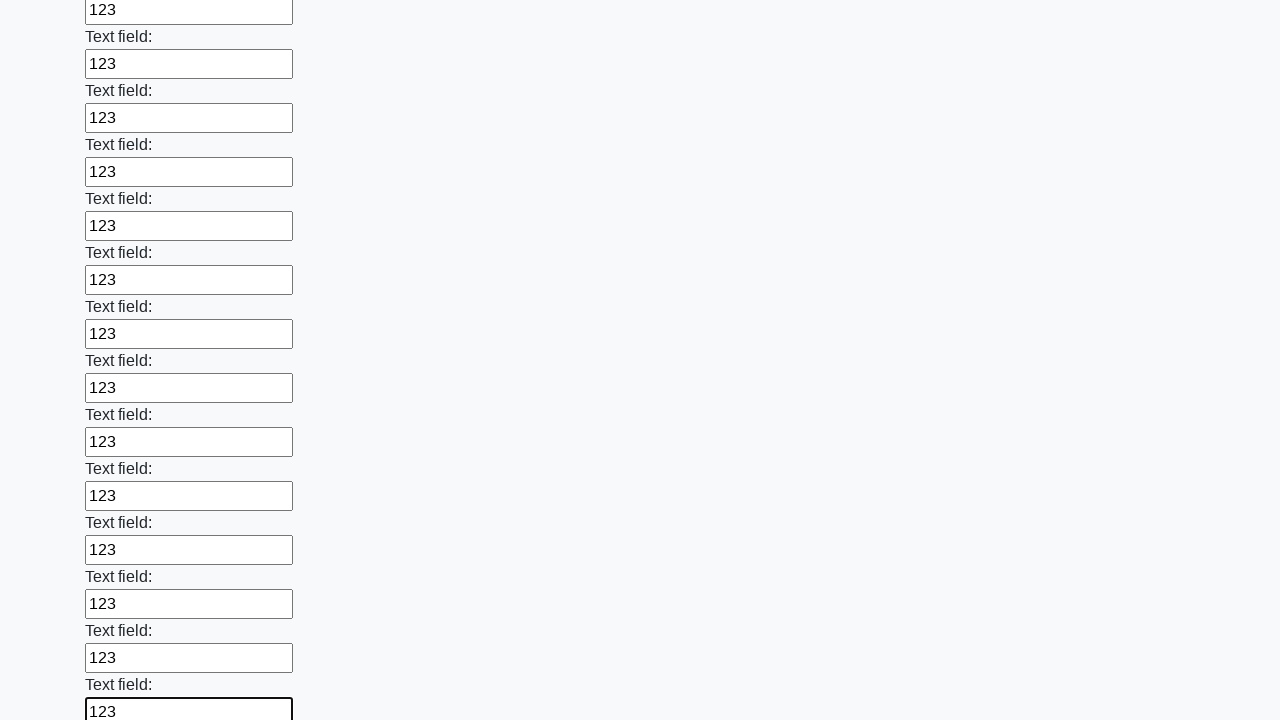

Filled input field with value '123' on input >> nth=56
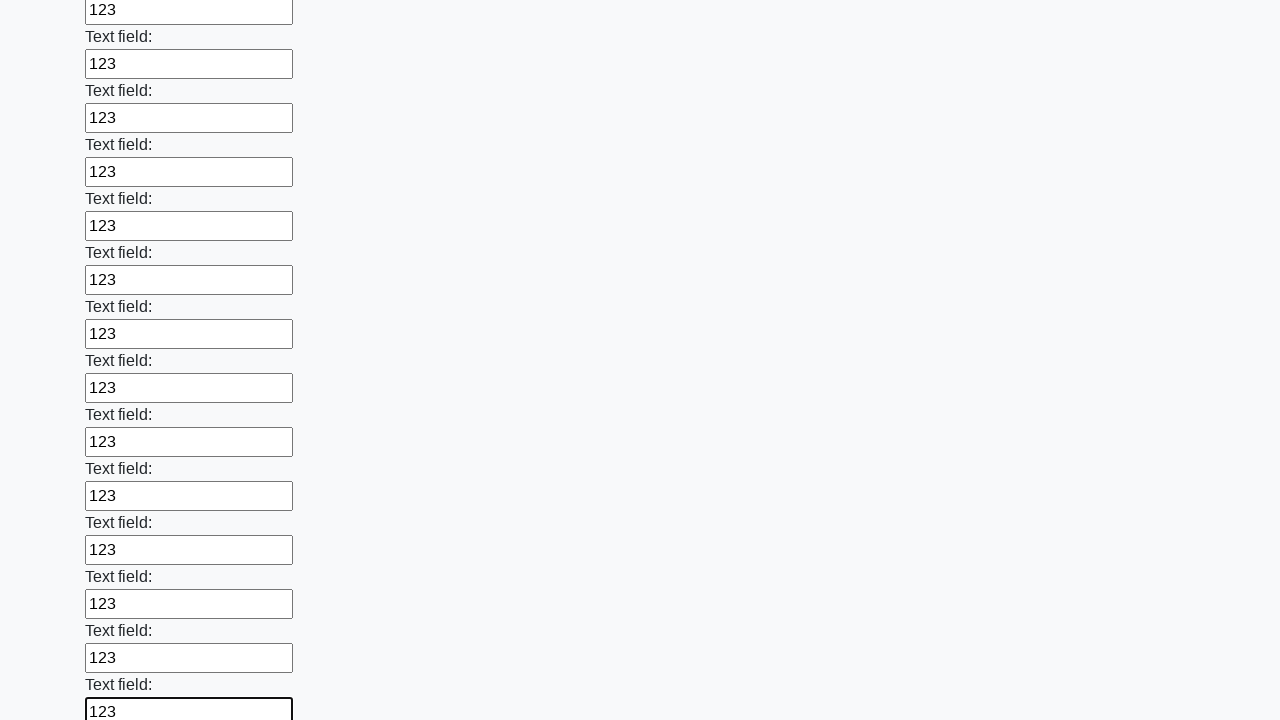

Filled input field with value '123' on input >> nth=57
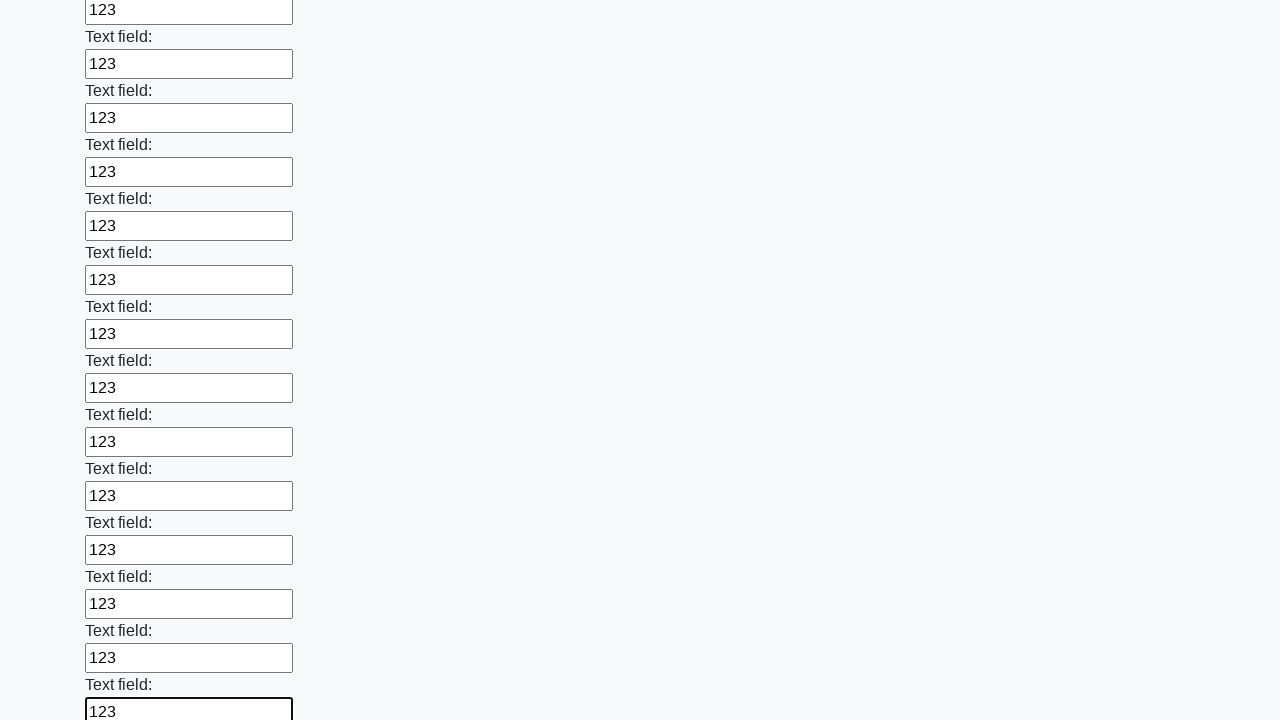

Filled input field with value '123' on input >> nth=58
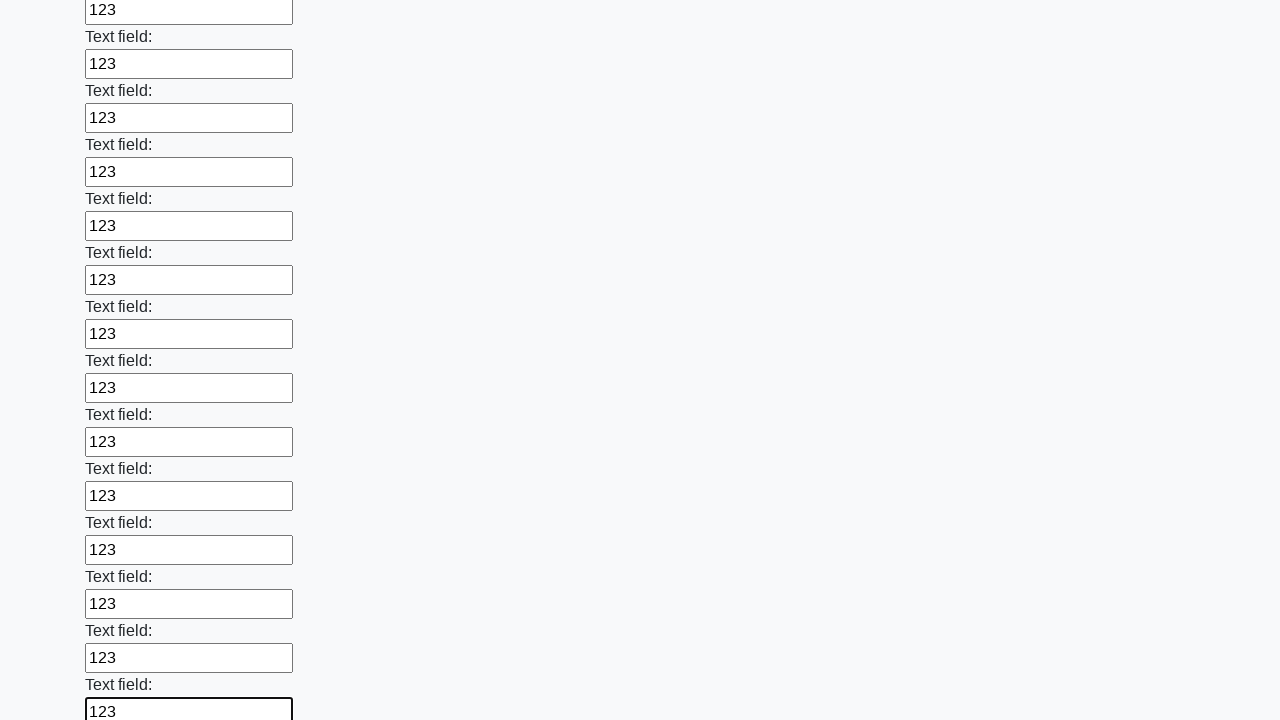

Filled input field with value '123' on input >> nth=59
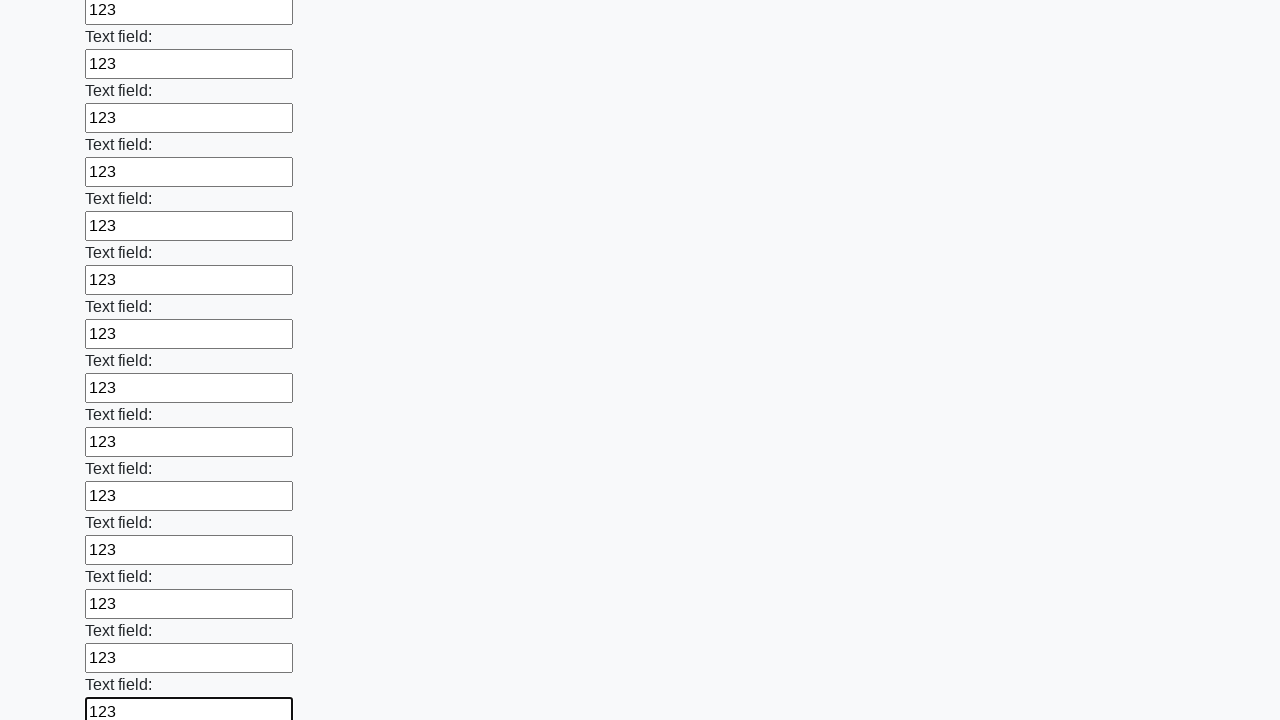

Filled input field with value '123' on input >> nth=60
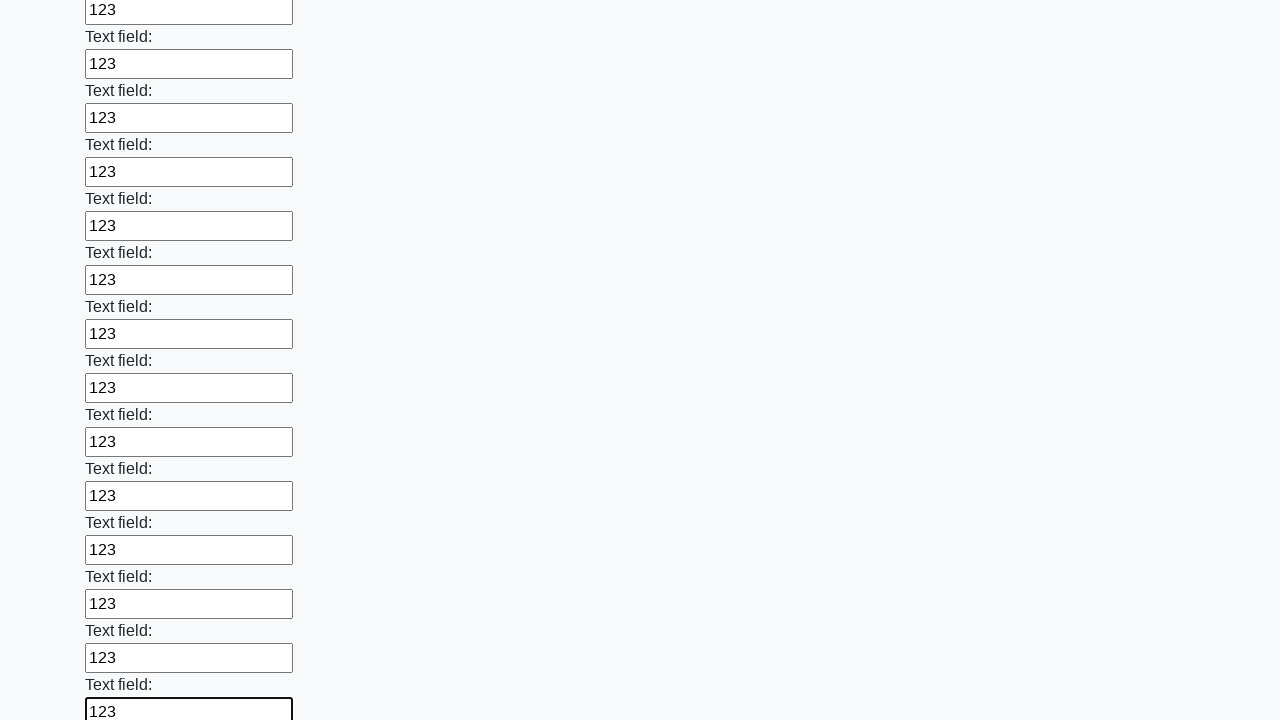

Filled input field with value '123' on input >> nth=61
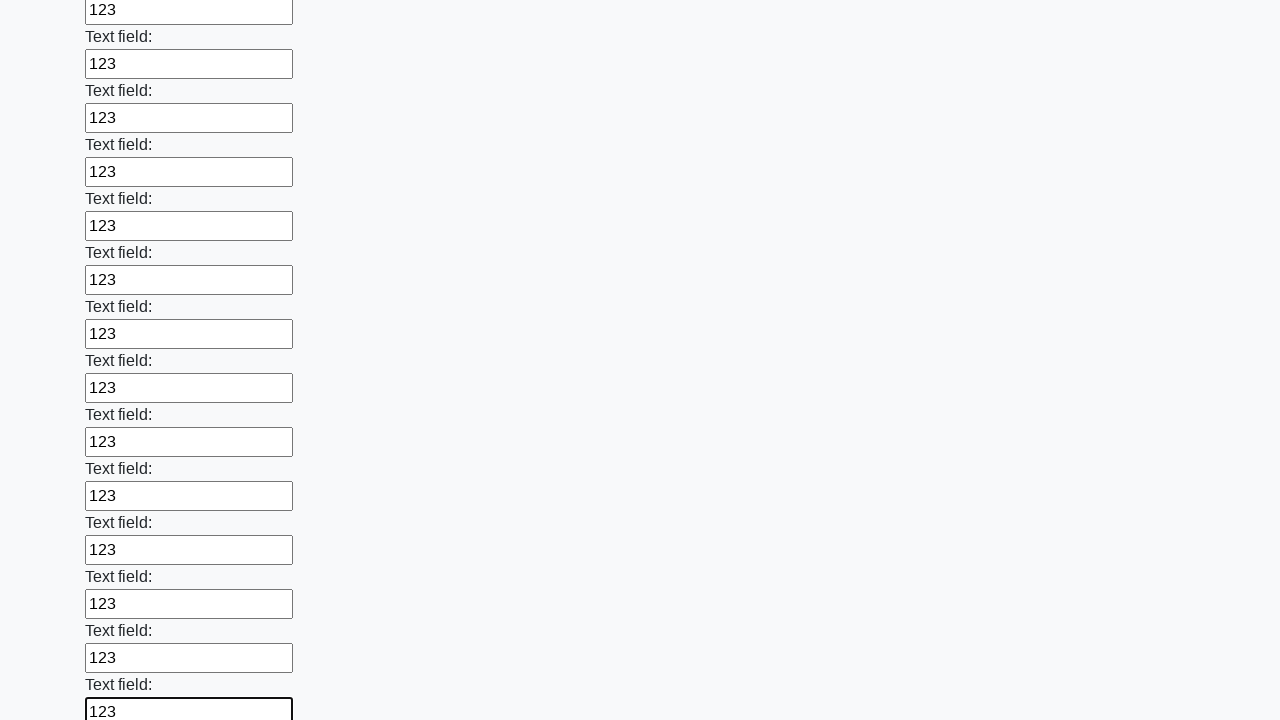

Filled input field with value '123' on input >> nth=62
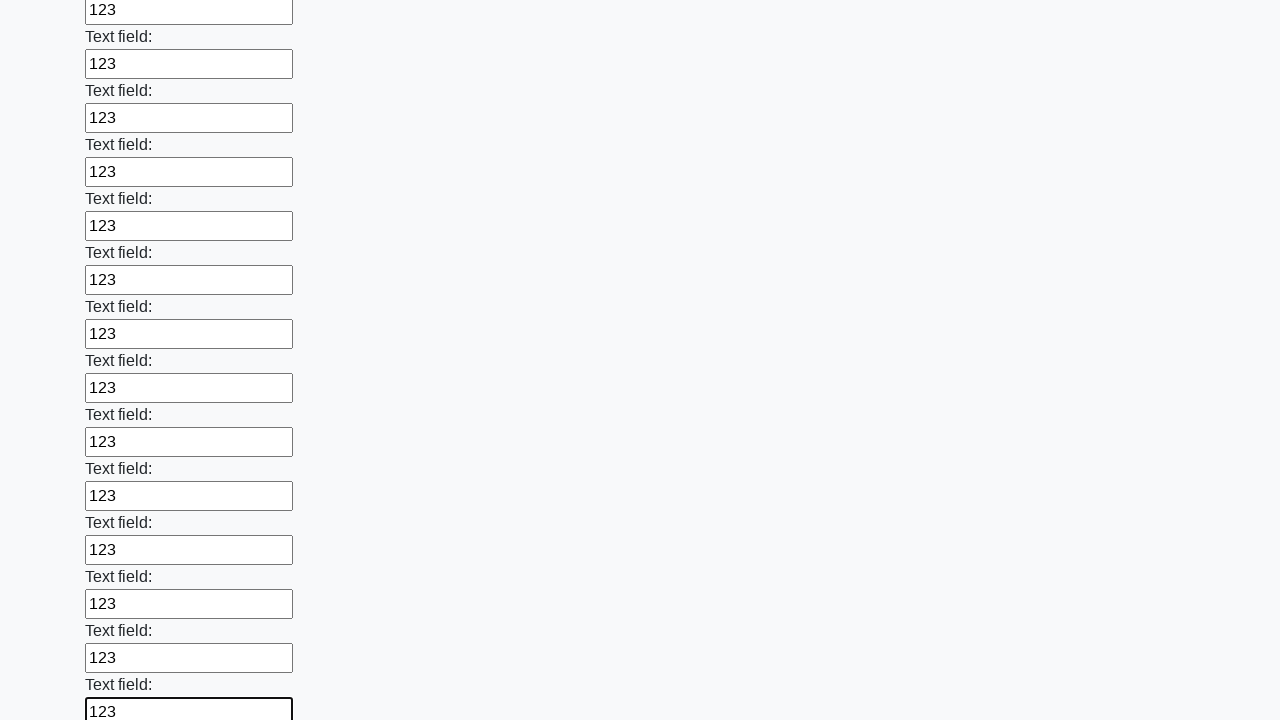

Filled input field with value '123' on input >> nth=63
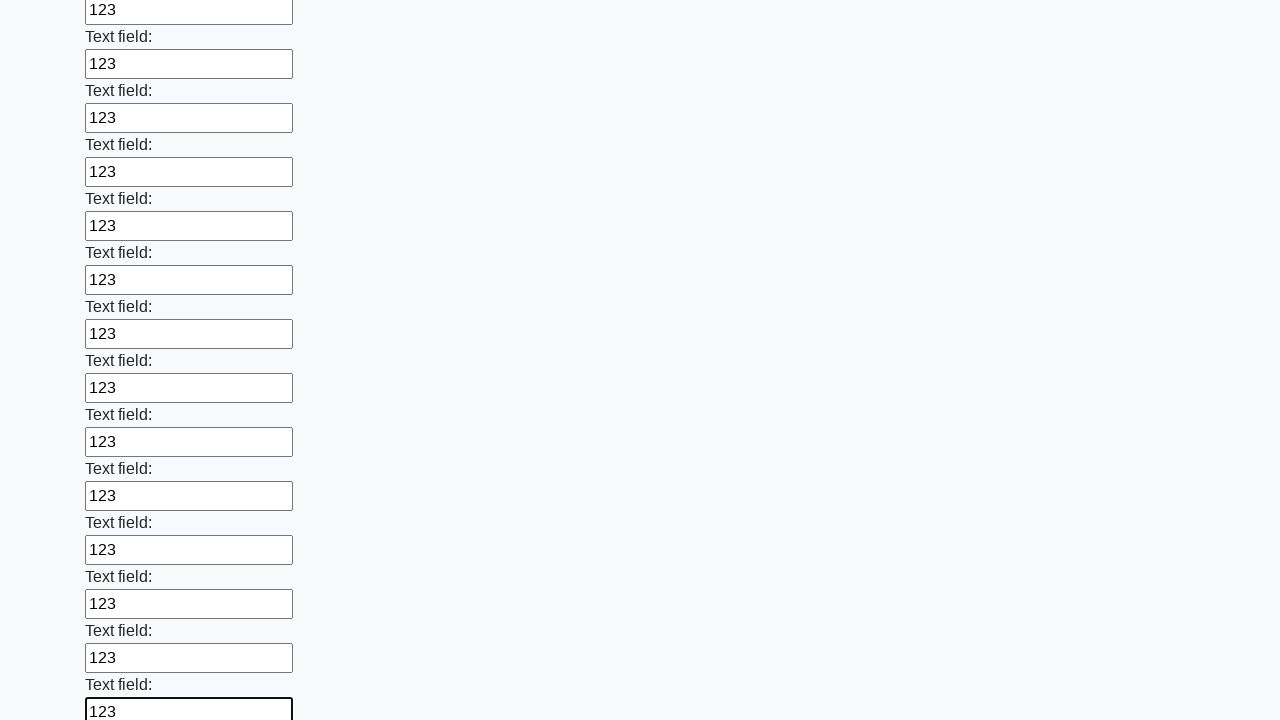

Filled input field with value '123' on input >> nth=64
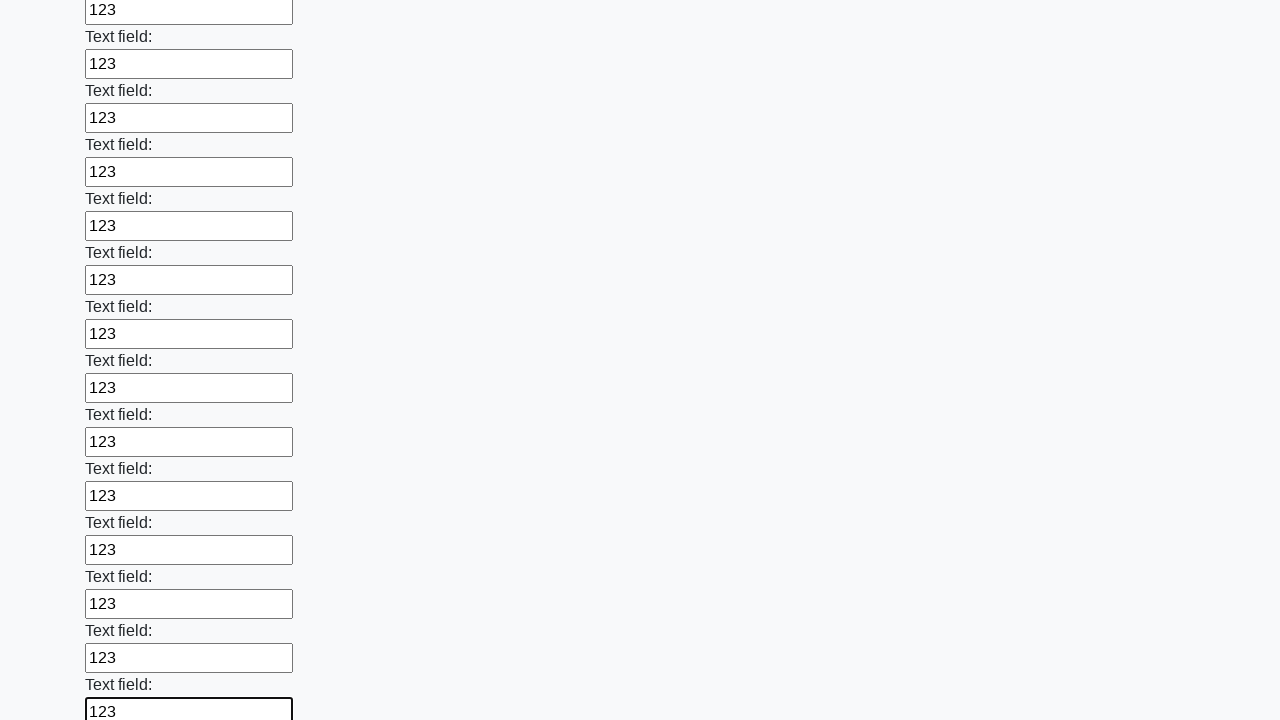

Filled input field with value '123' on input >> nth=65
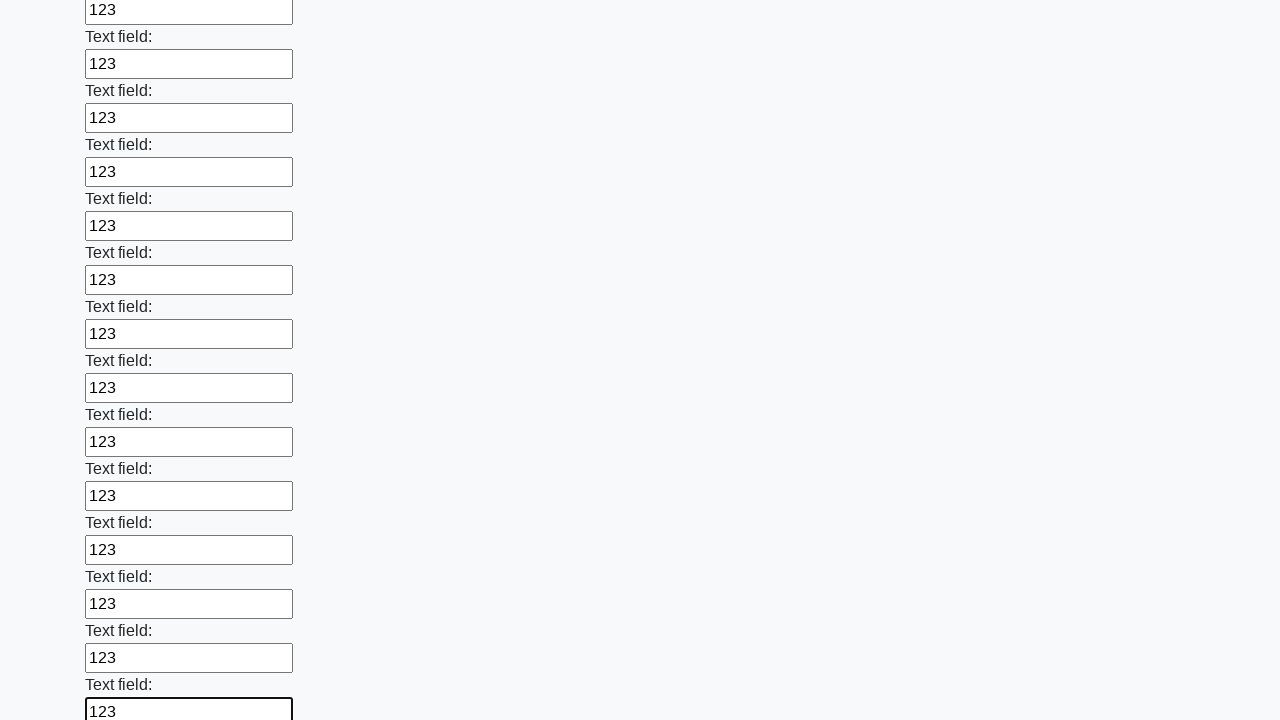

Filled input field with value '123' on input >> nth=66
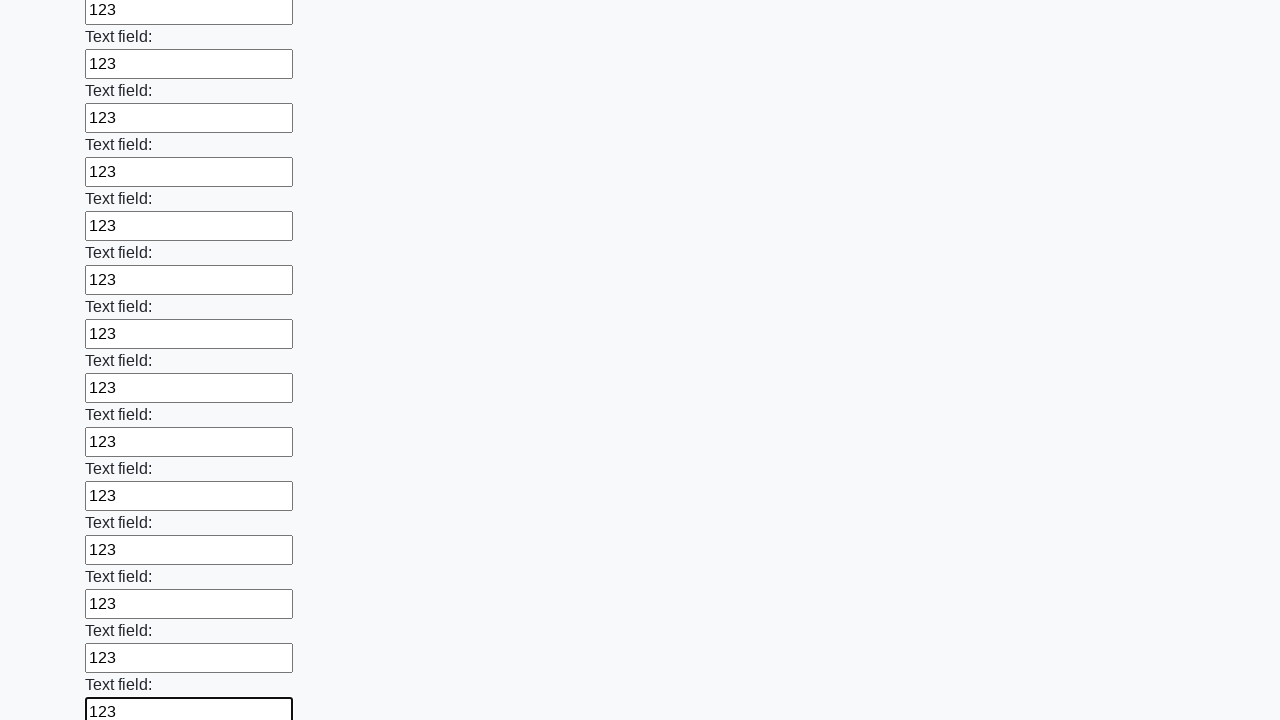

Filled input field with value '123' on input >> nth=67
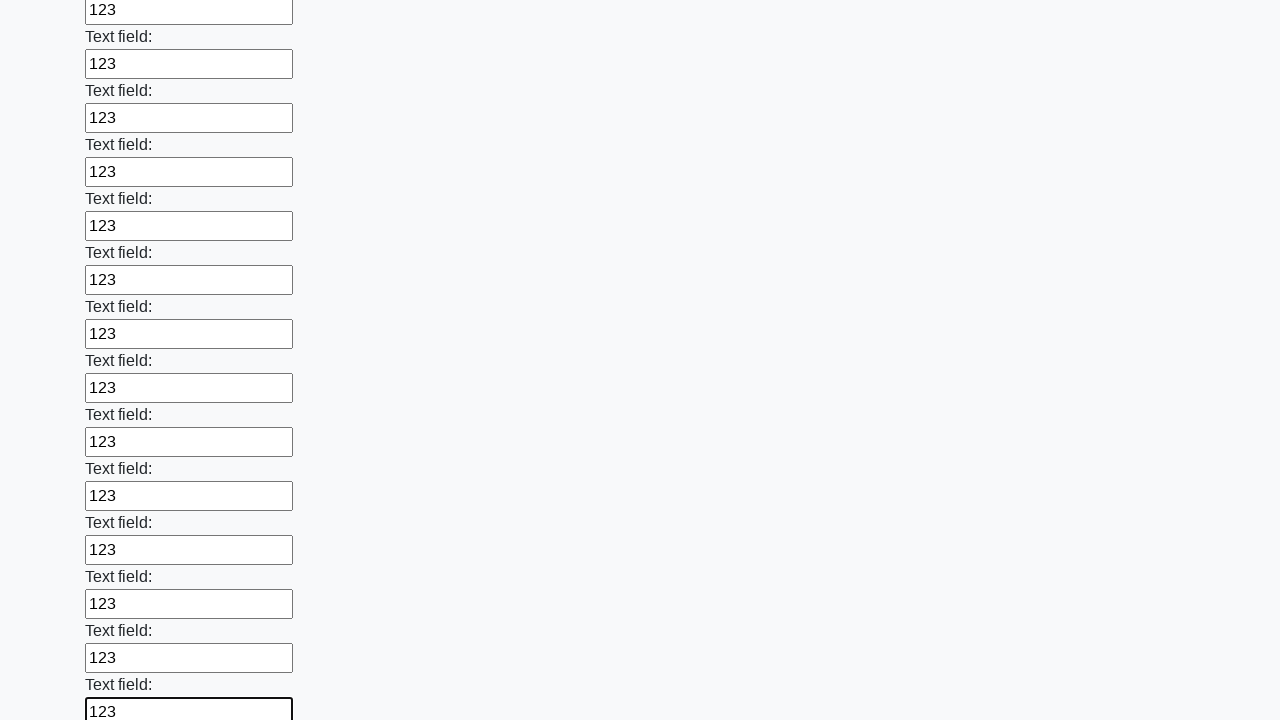

Filled input field with value '123' on input >> nth=68
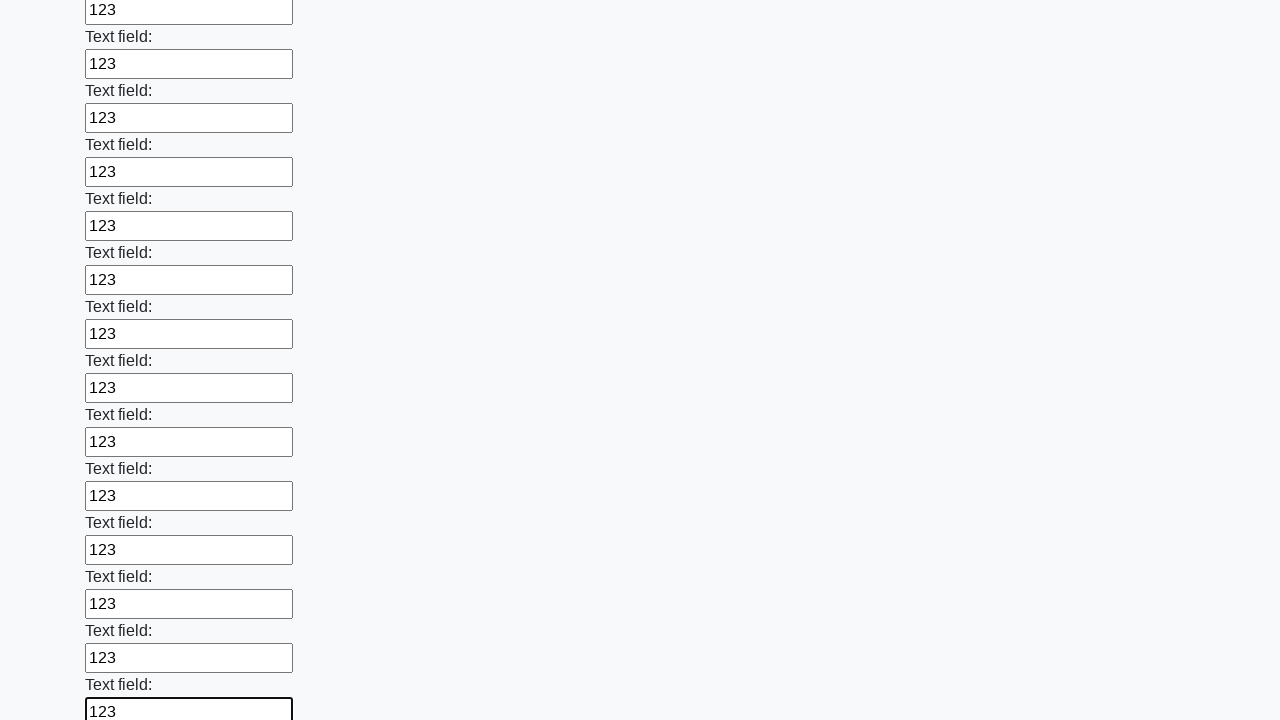

Filled input field with value '123' on input >> nth=69
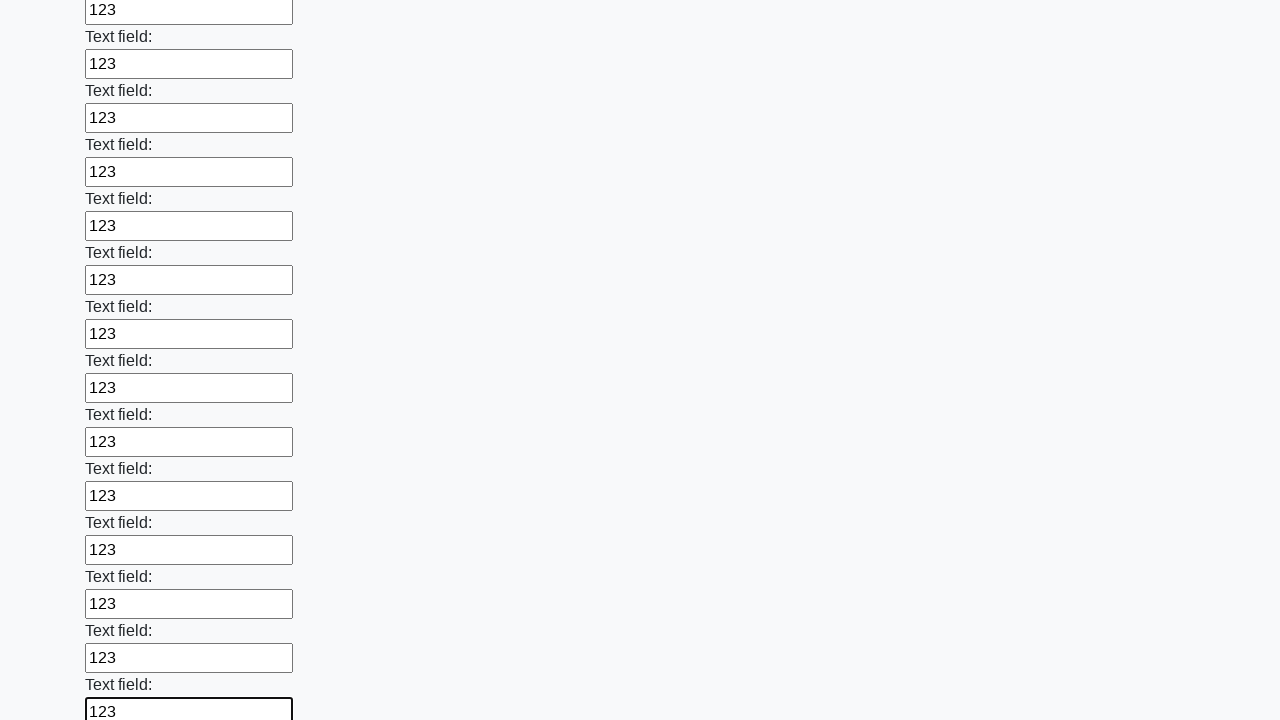

Filled input field with value '123' on input >> nth=70
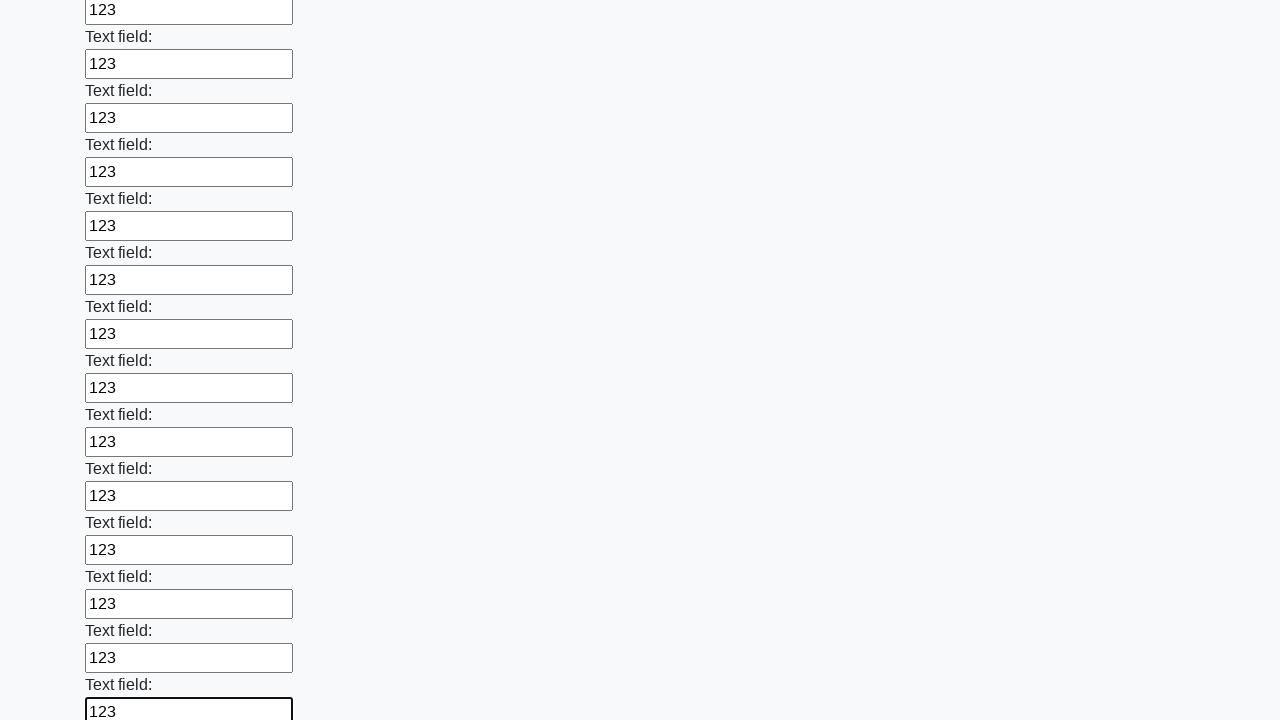

Filled input field with value '123' on input >> nth=71
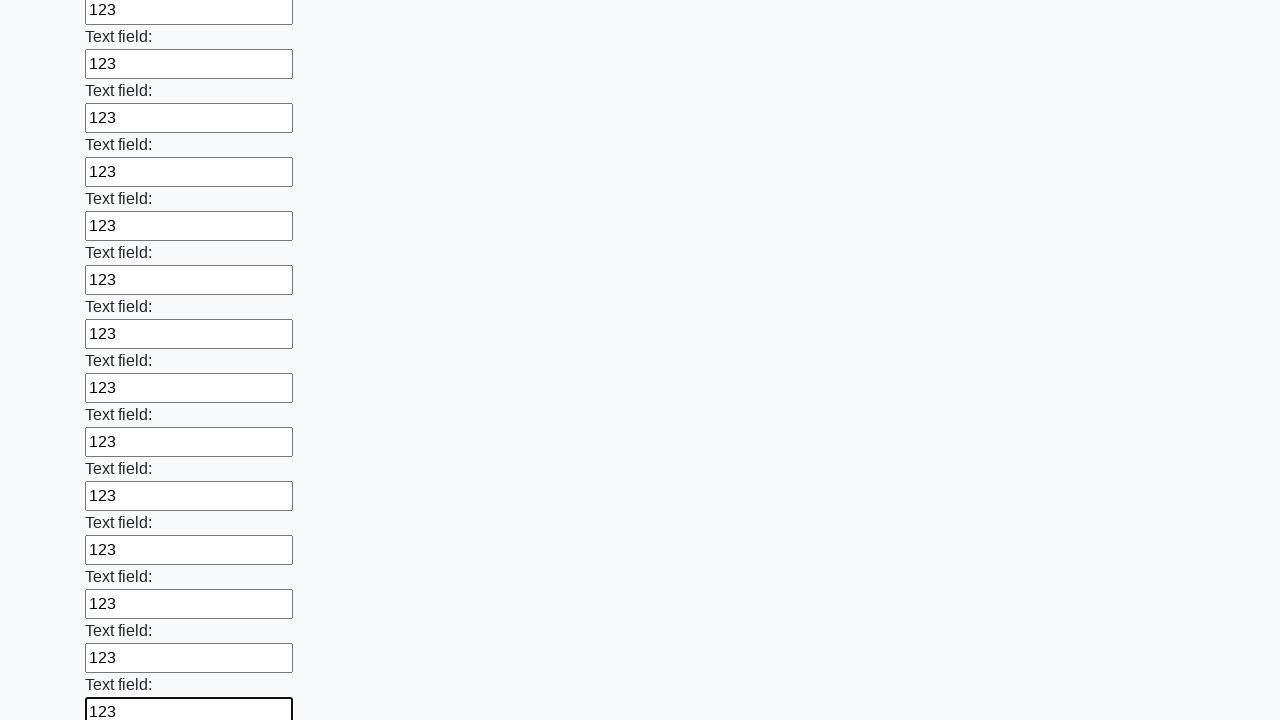

Filled input field with value '123' on input >> nth=72
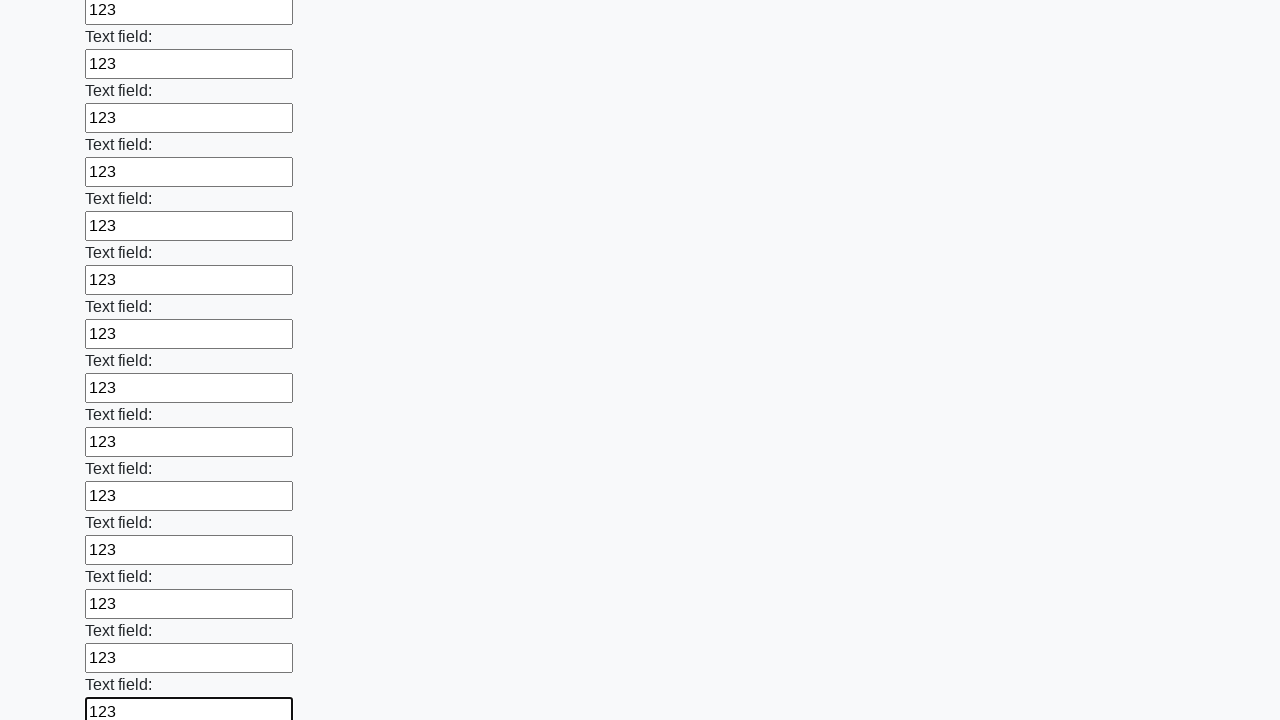

Filled input field with value '123' on input >> nth=73
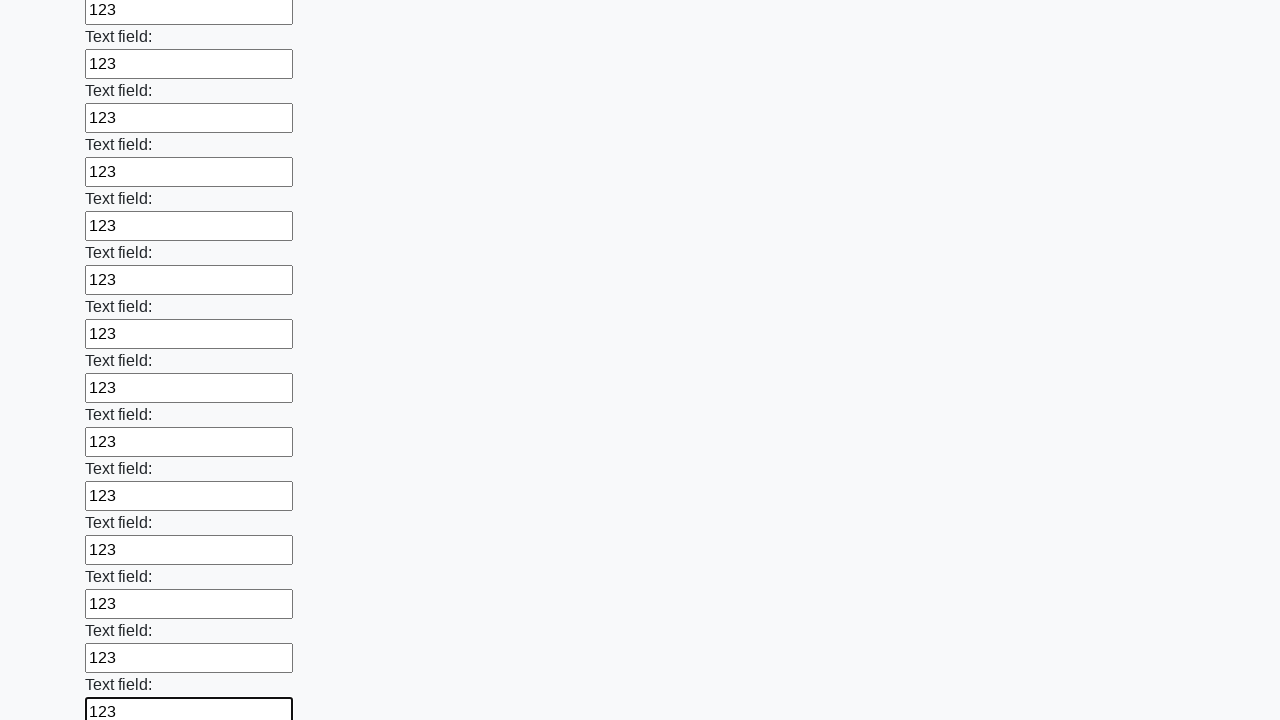

Filled input field with value '123' on input >> nth=74
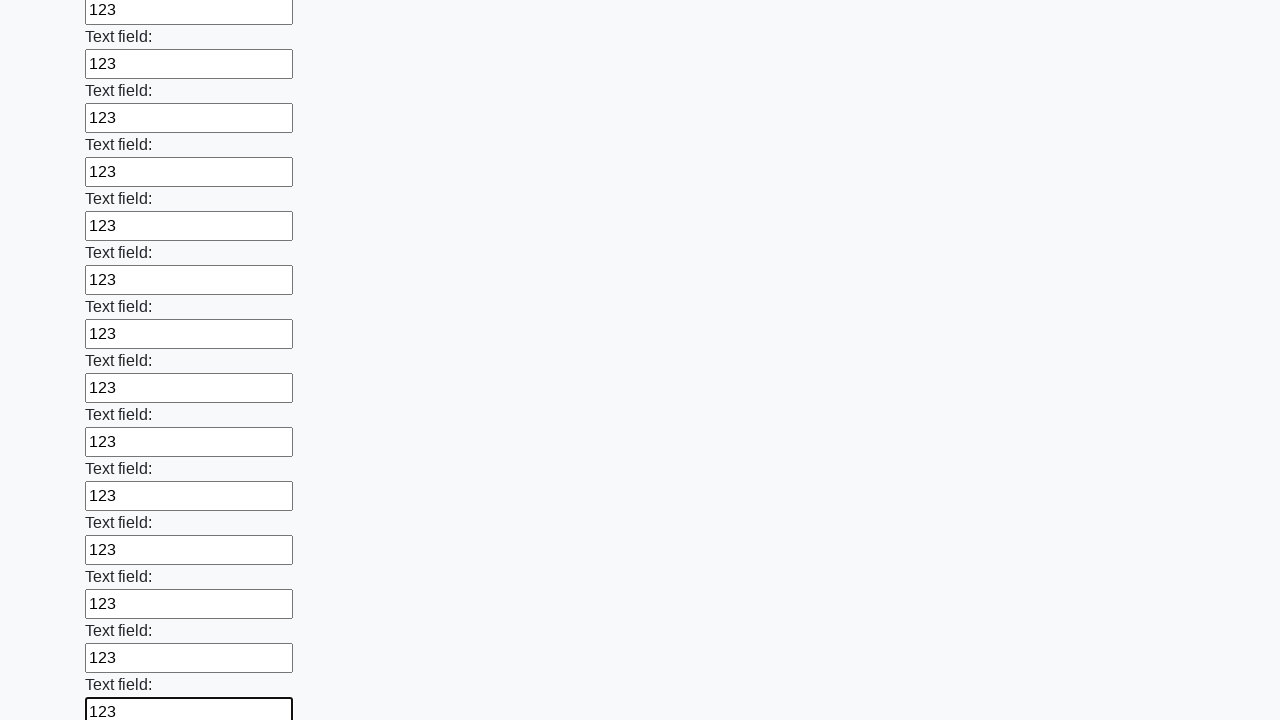

Filled input field with value '123' on input >> nth=75
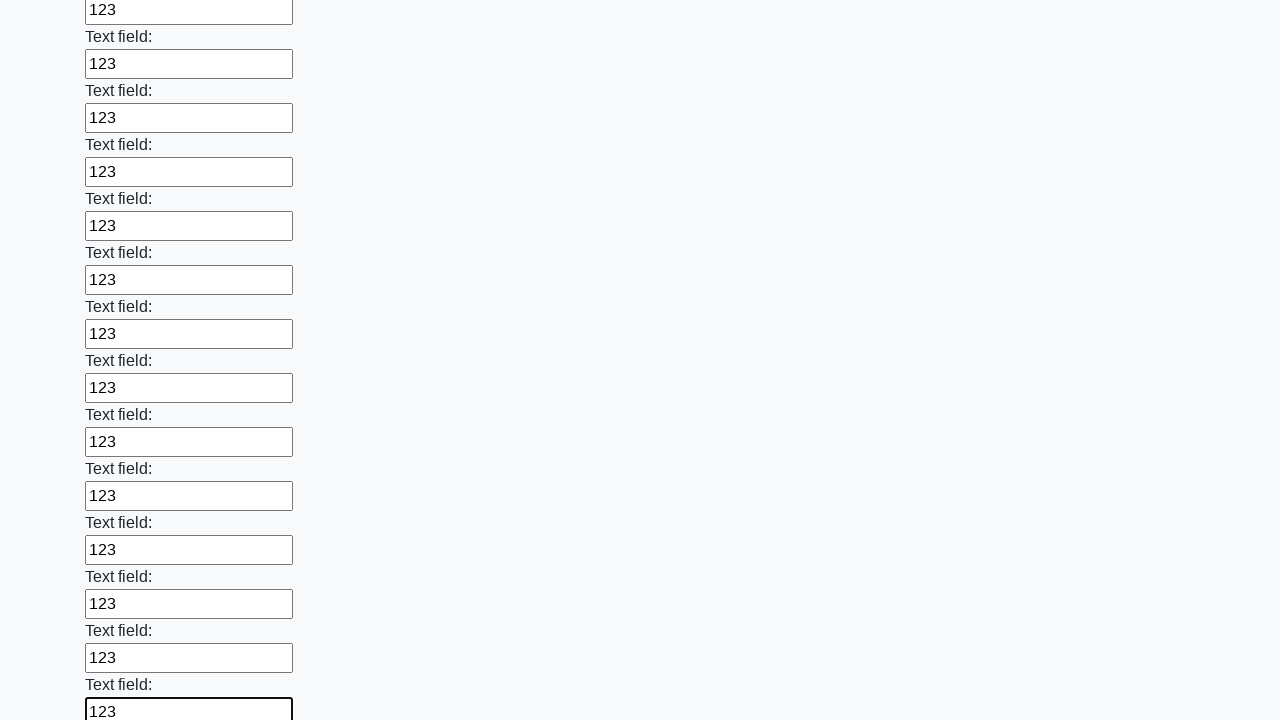

Filled input field with value '123' on input >> nth=76
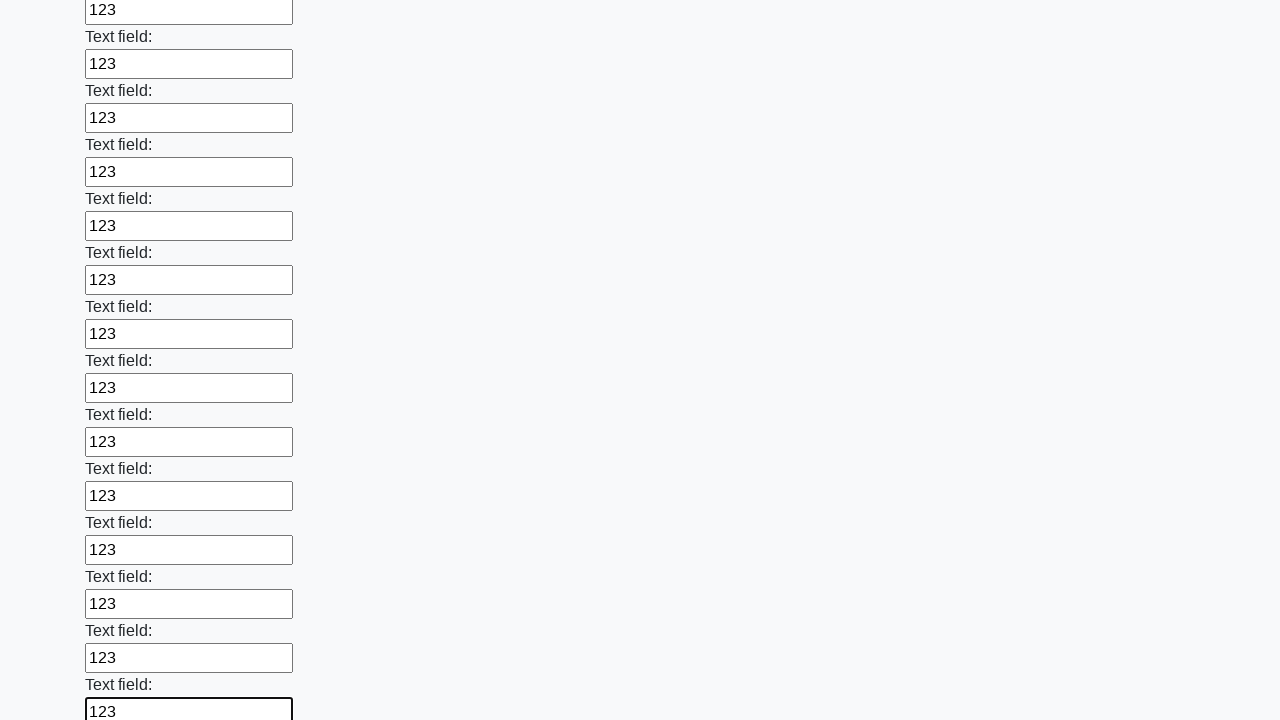

Filled input field with value '123' on input >> nth=77
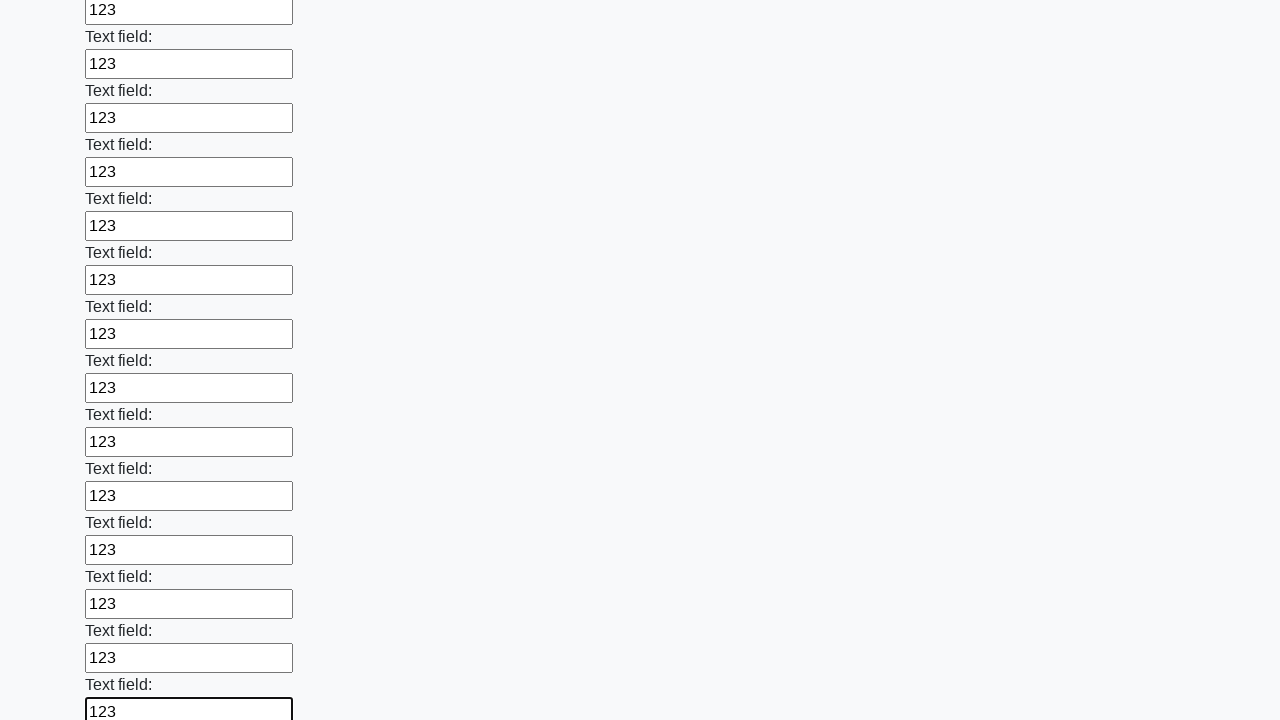

Filled input field with value '123' on input >> nth=78
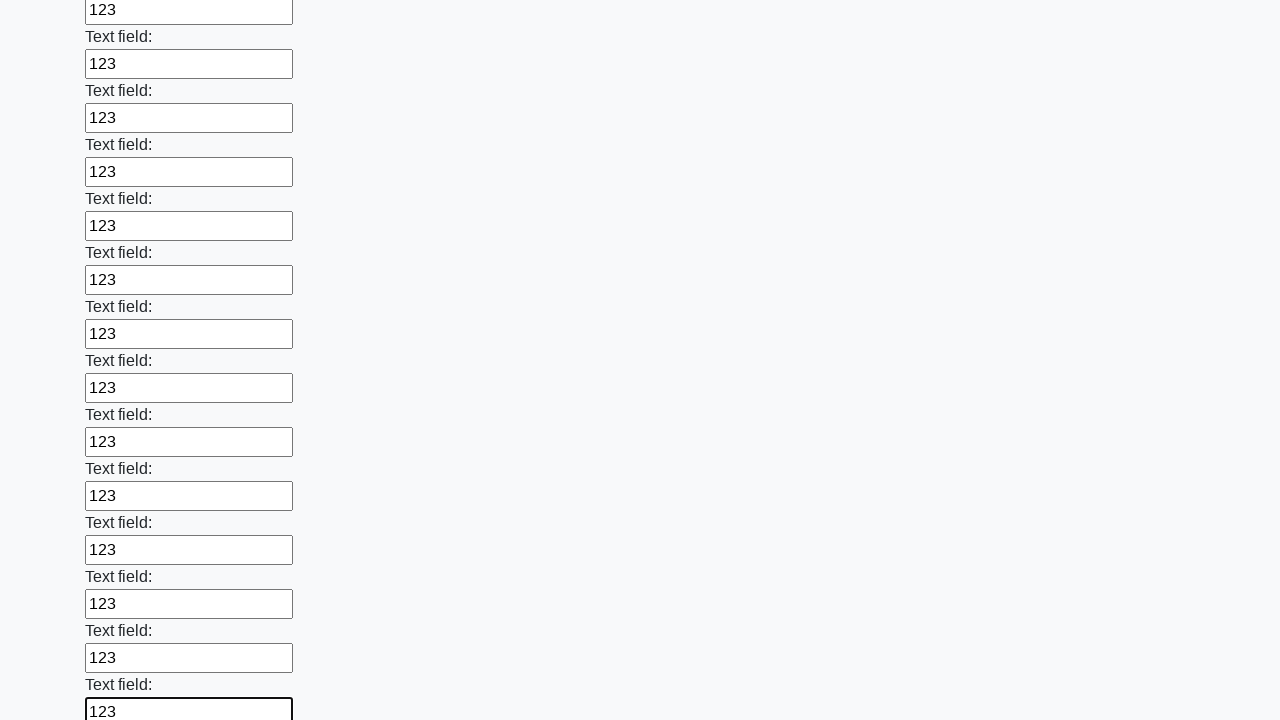

Filled input field with value '123' on input >> nth=79
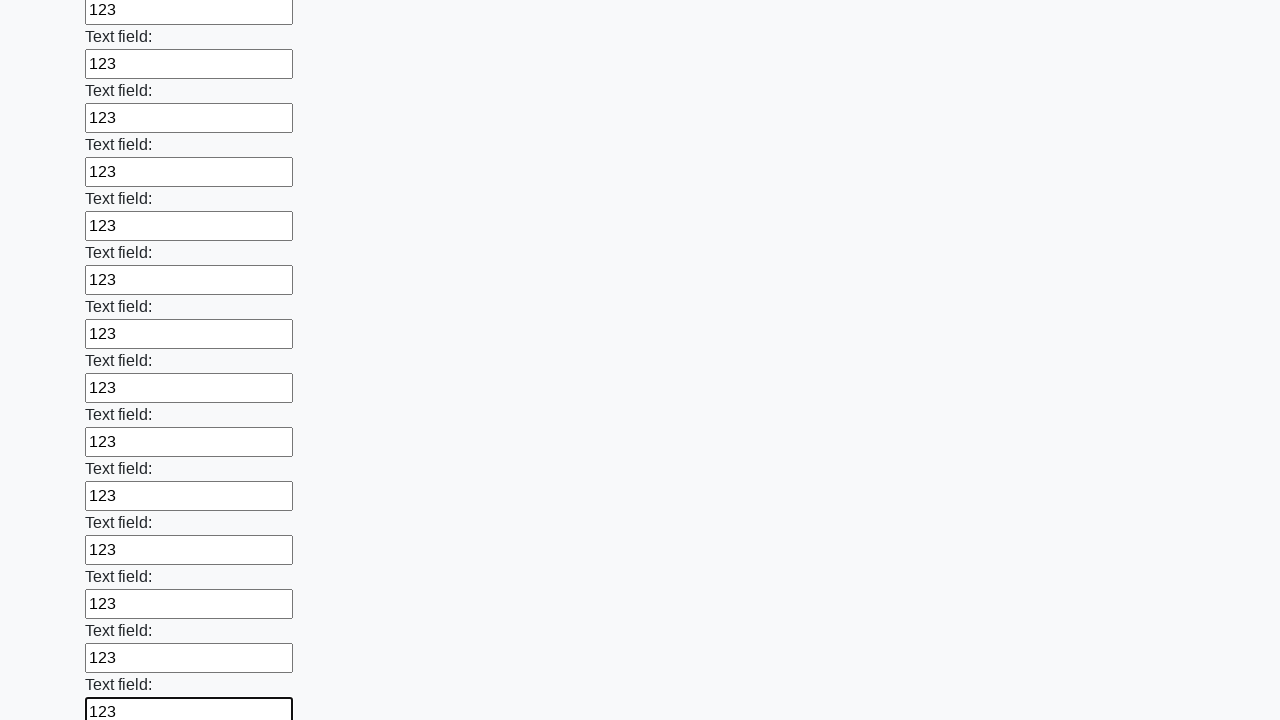

Filled input field with value '123' on input >> nth=80
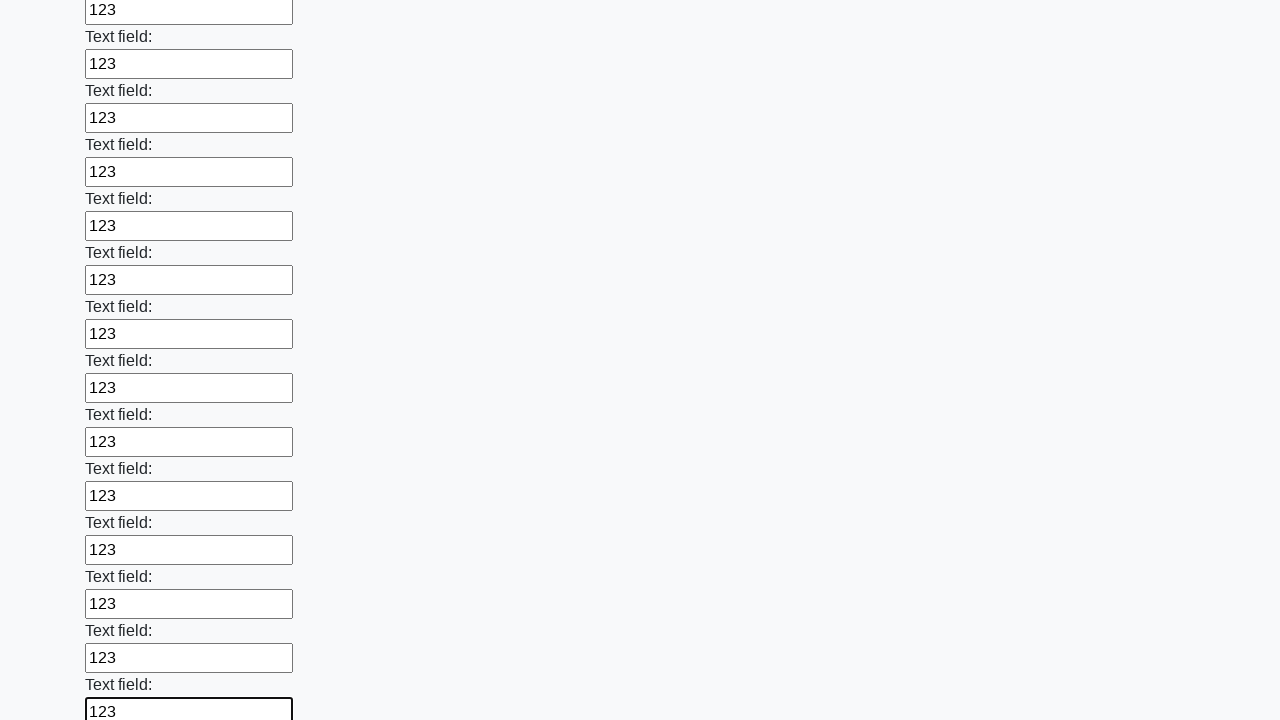

Filled input field with value '123' on input >> nth=81
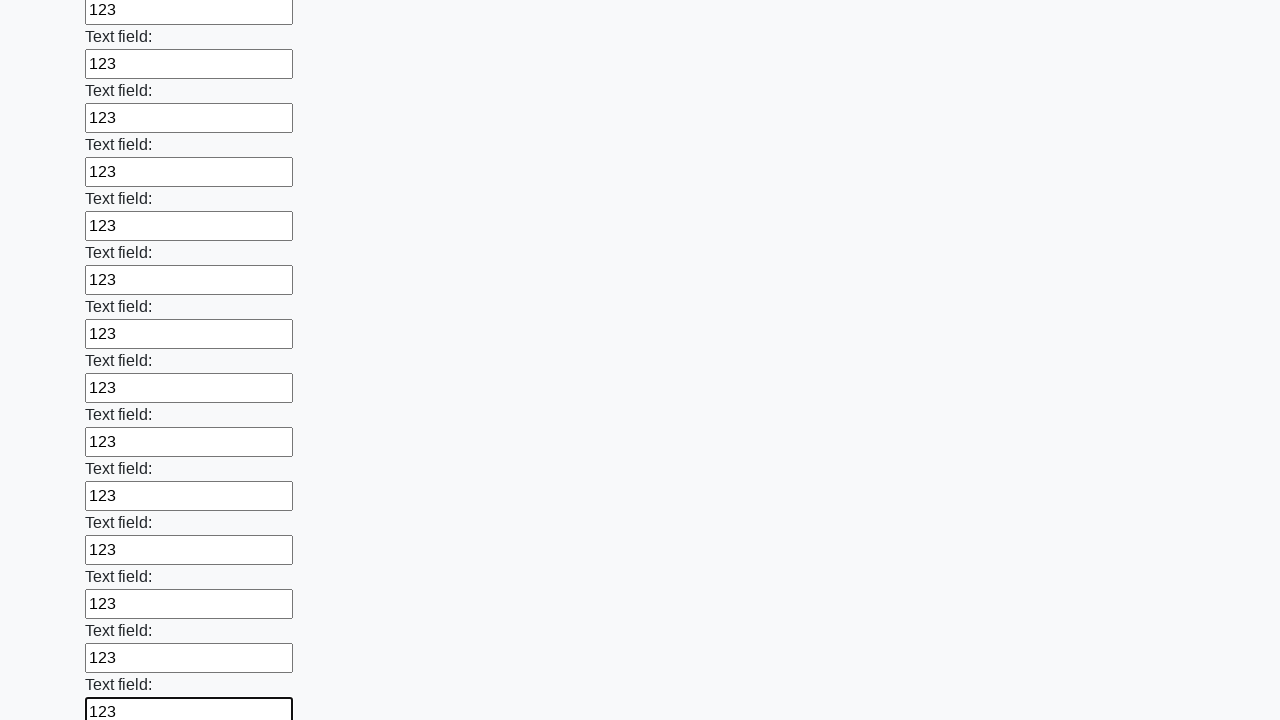

Filled input field with value '123' on input >> nth=82
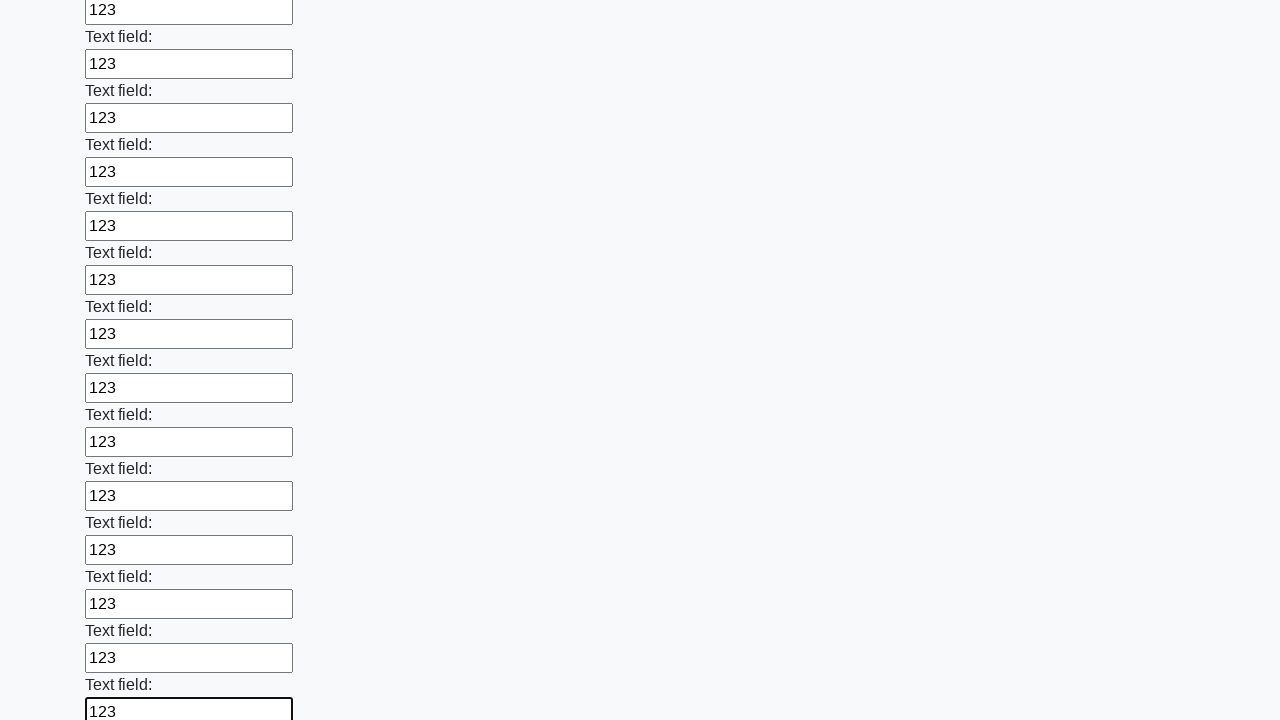

Filled input field with value '123' on input >> nth=83
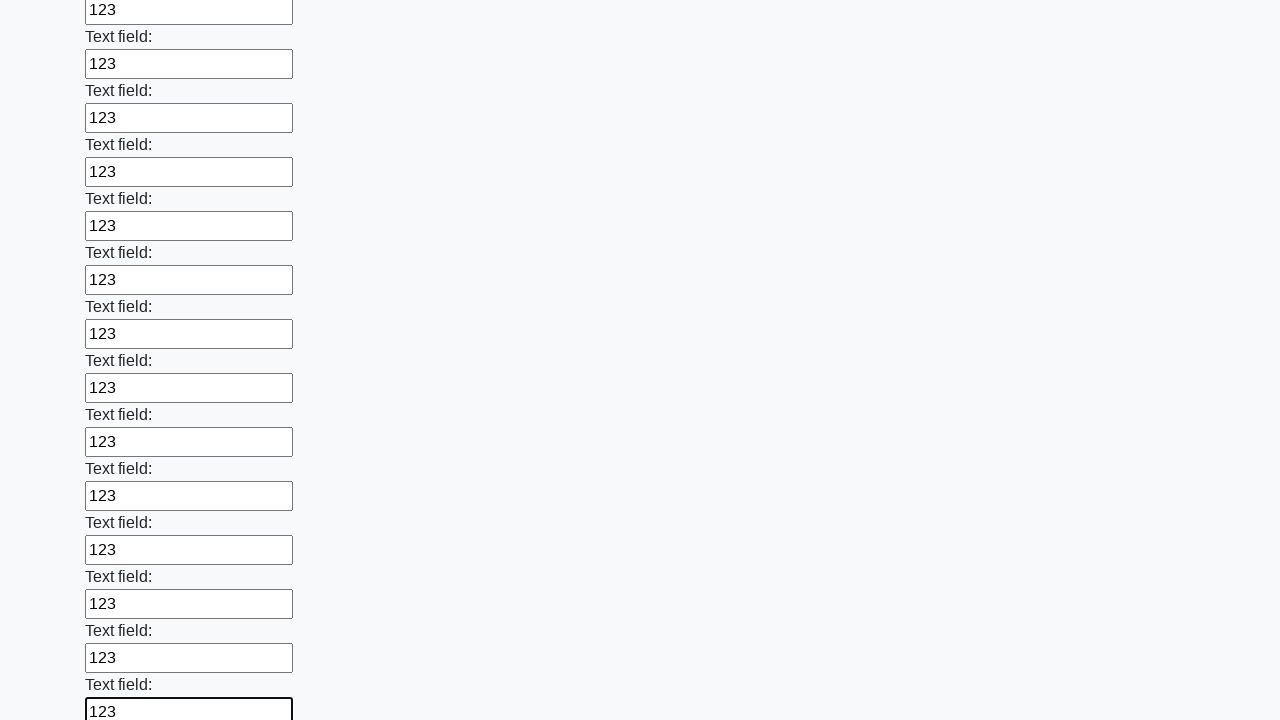

Filled input field with value '123' on input >> nth=84
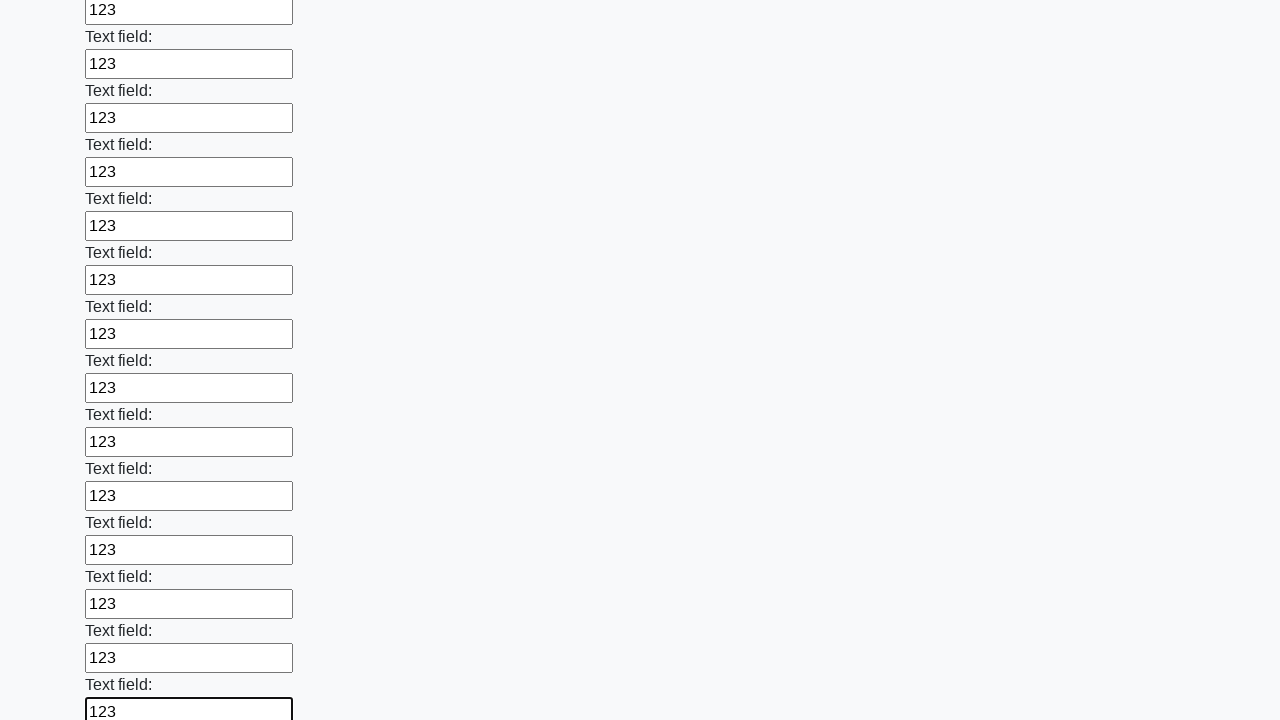

Filled input field with value '123' on input >> nth=85
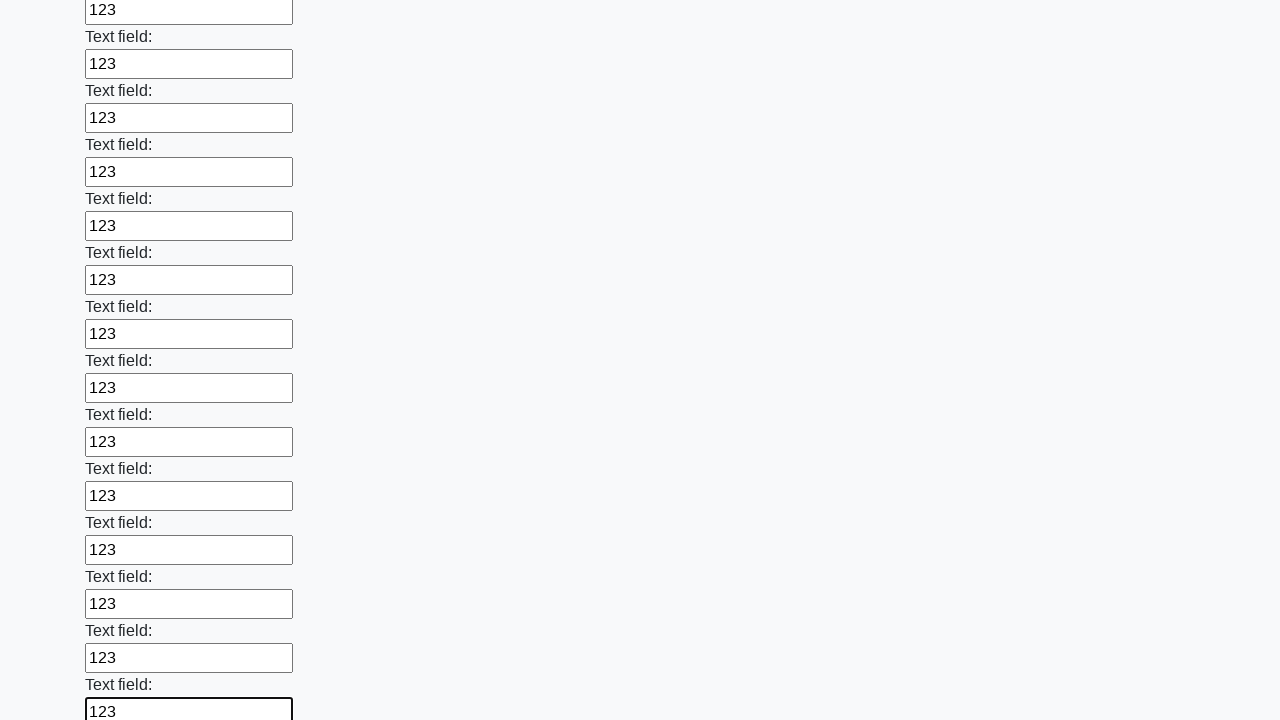

Filled input field with value '123' on input >> nth=86
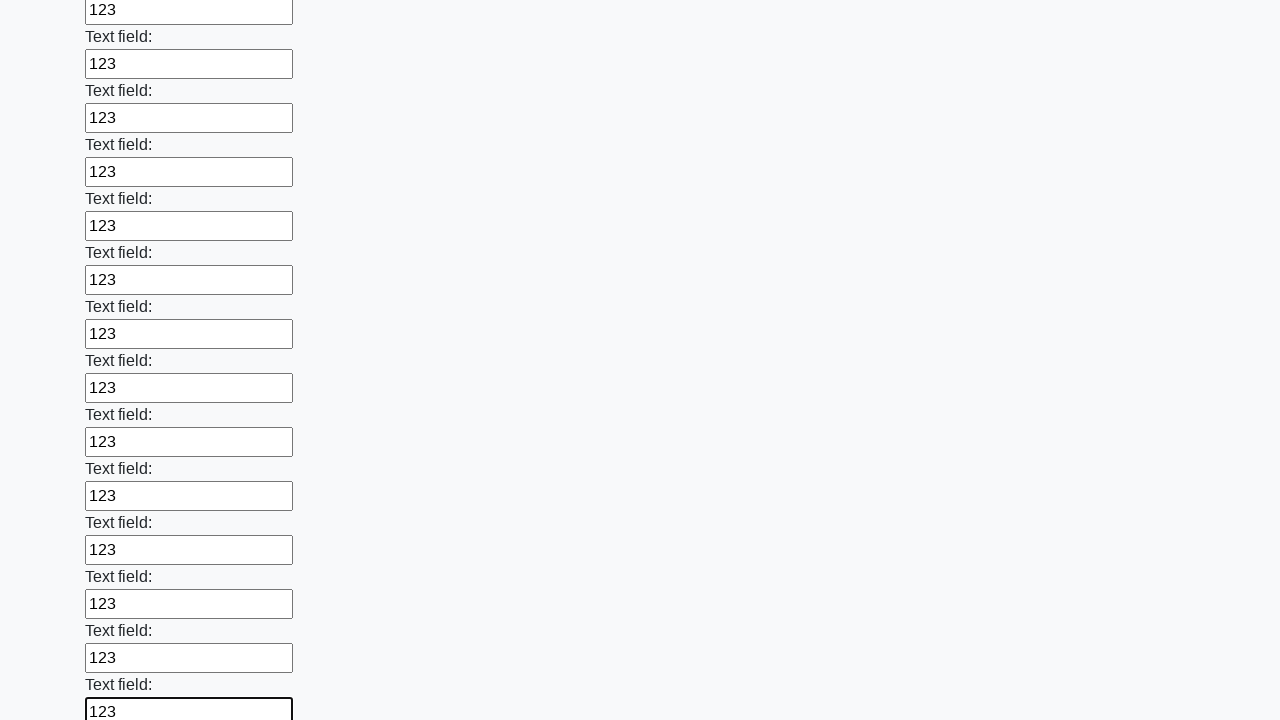

Filled input field with value '123' on input >> nth=87
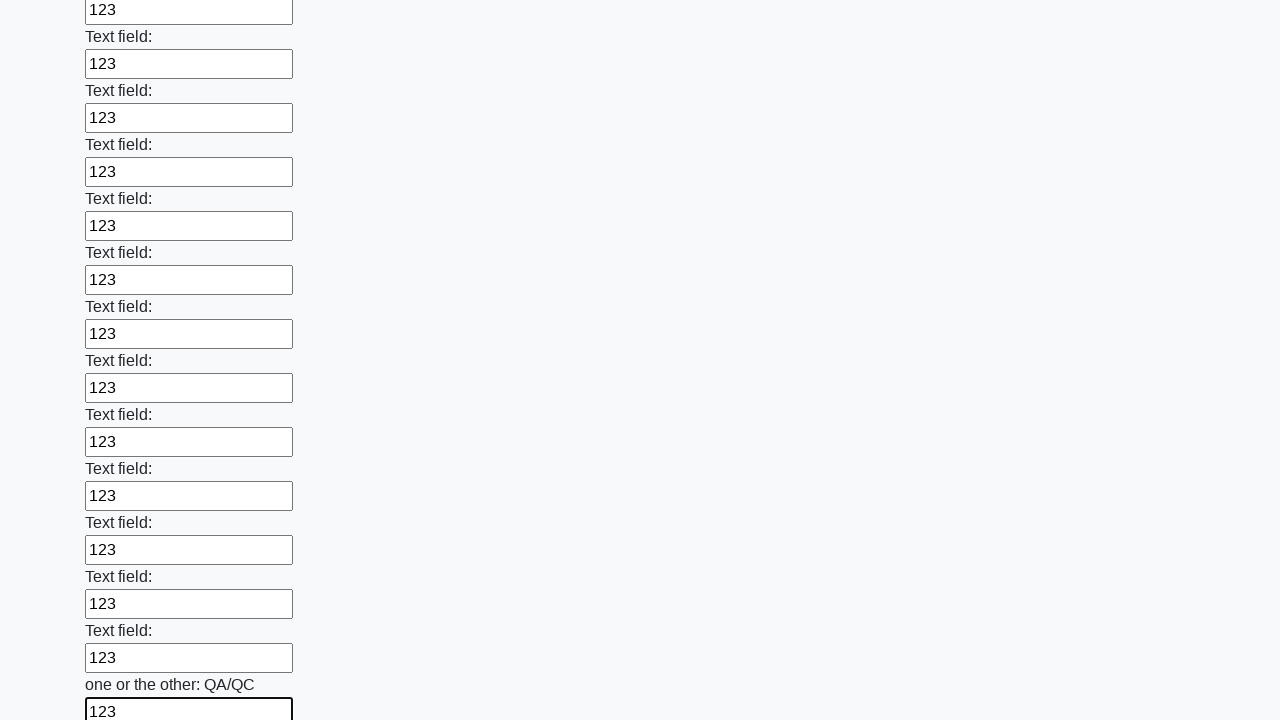

Filled input field with value '123' on input >> nth=88
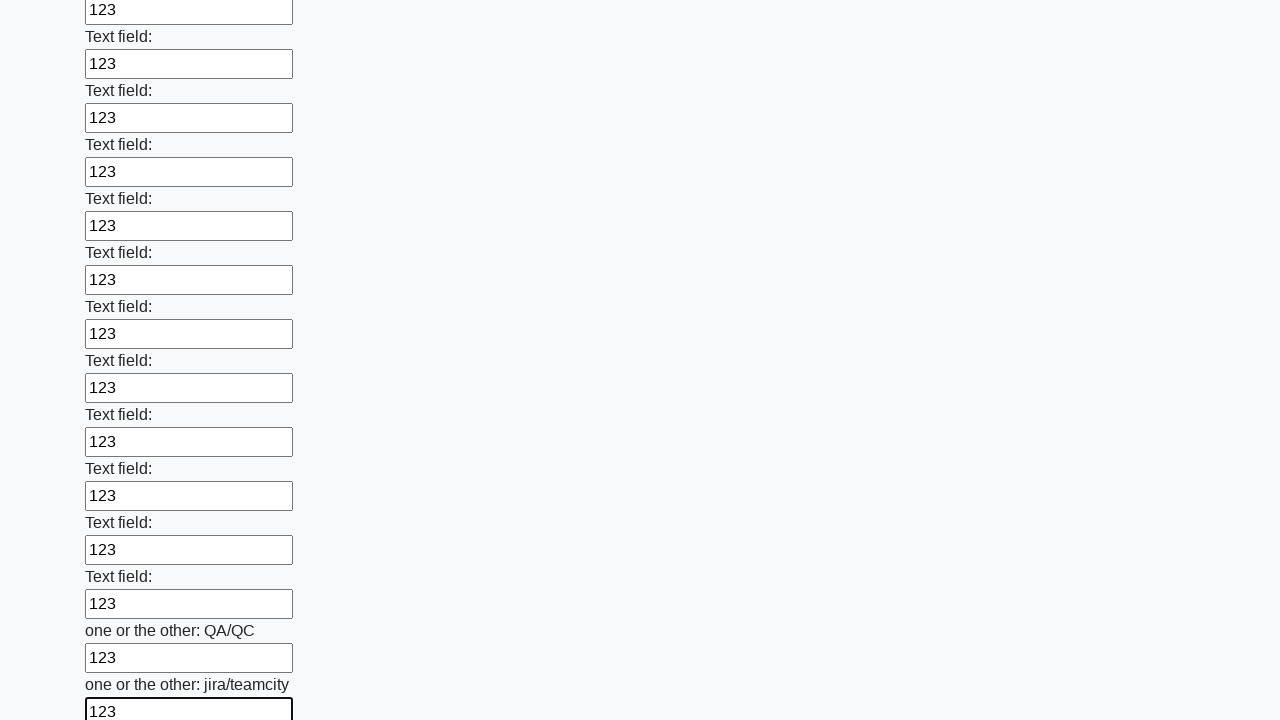

Filled input field with value '123' on input >> nth=89
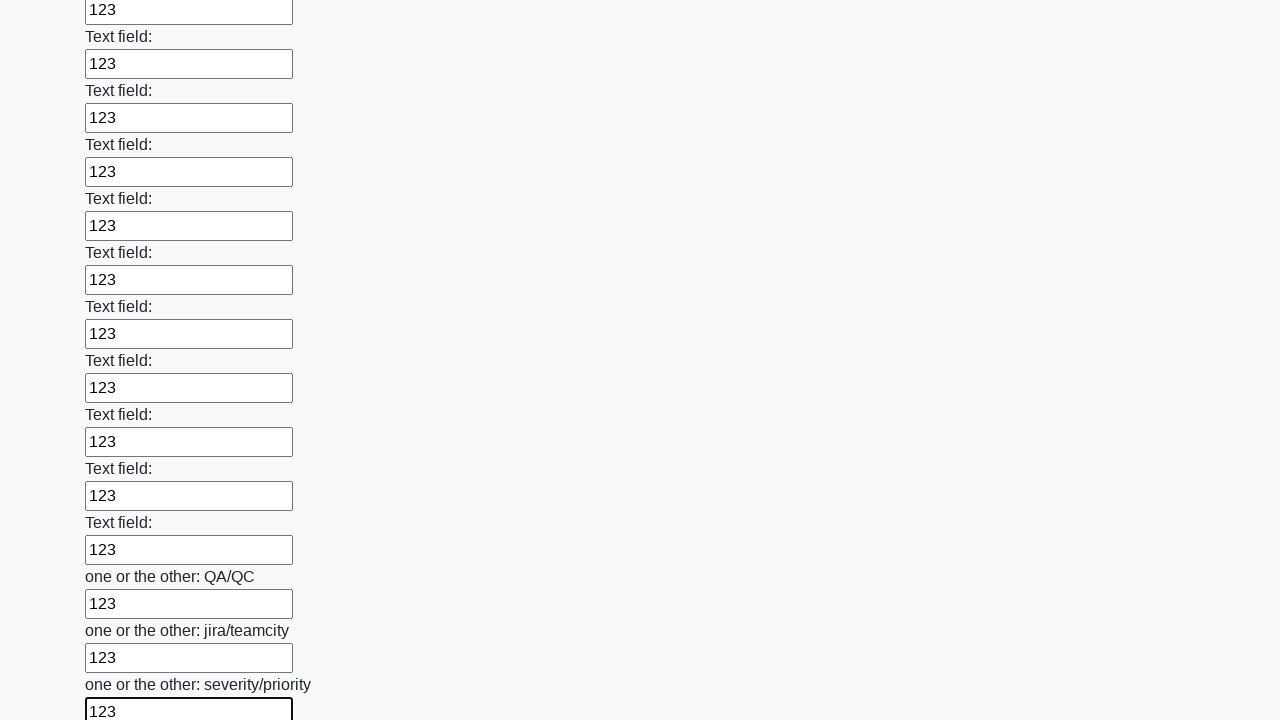

Filled input field with value '123' on input >> nth=90
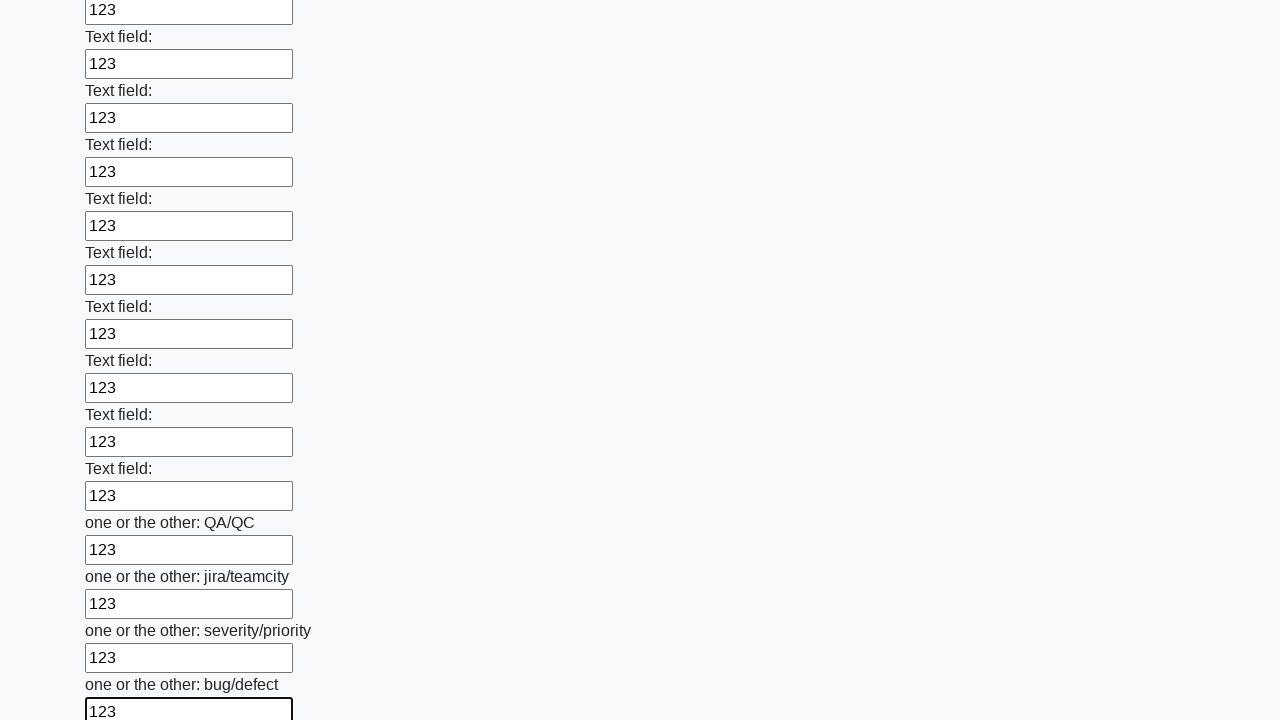

Filled input field with value '123' on input >> nth=91
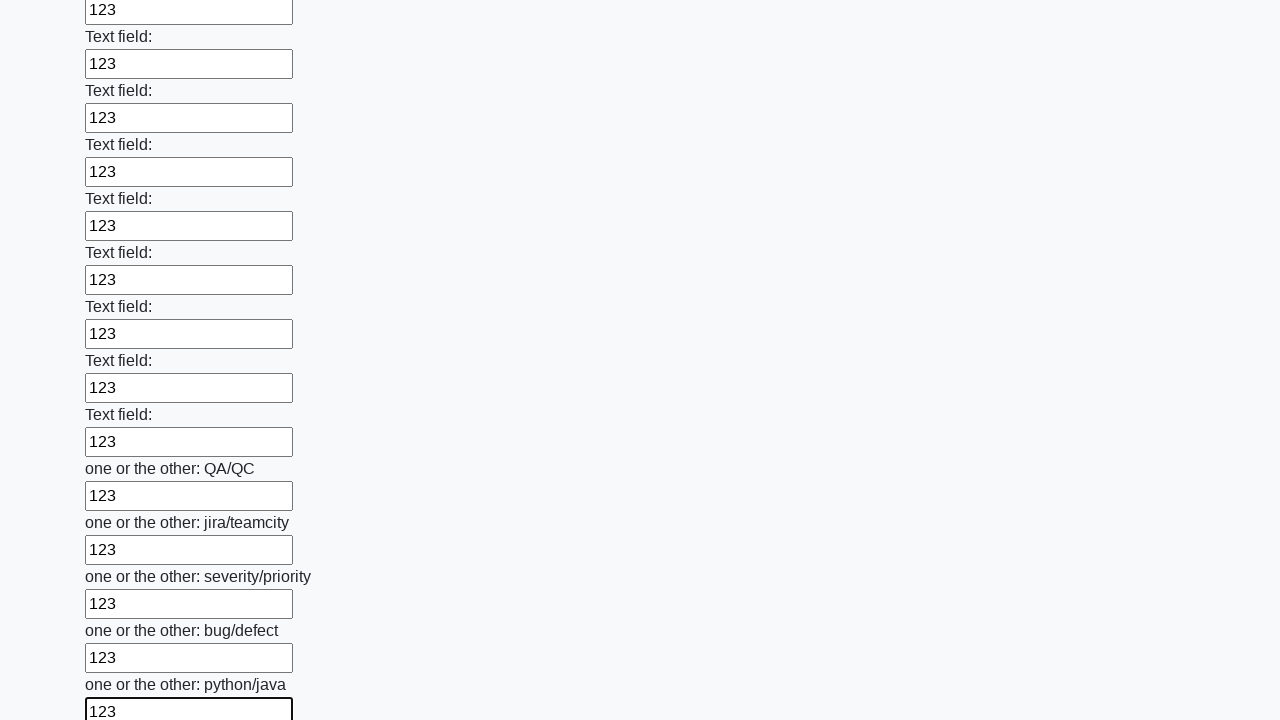

Filled input field with value '123' on input >> nth=92
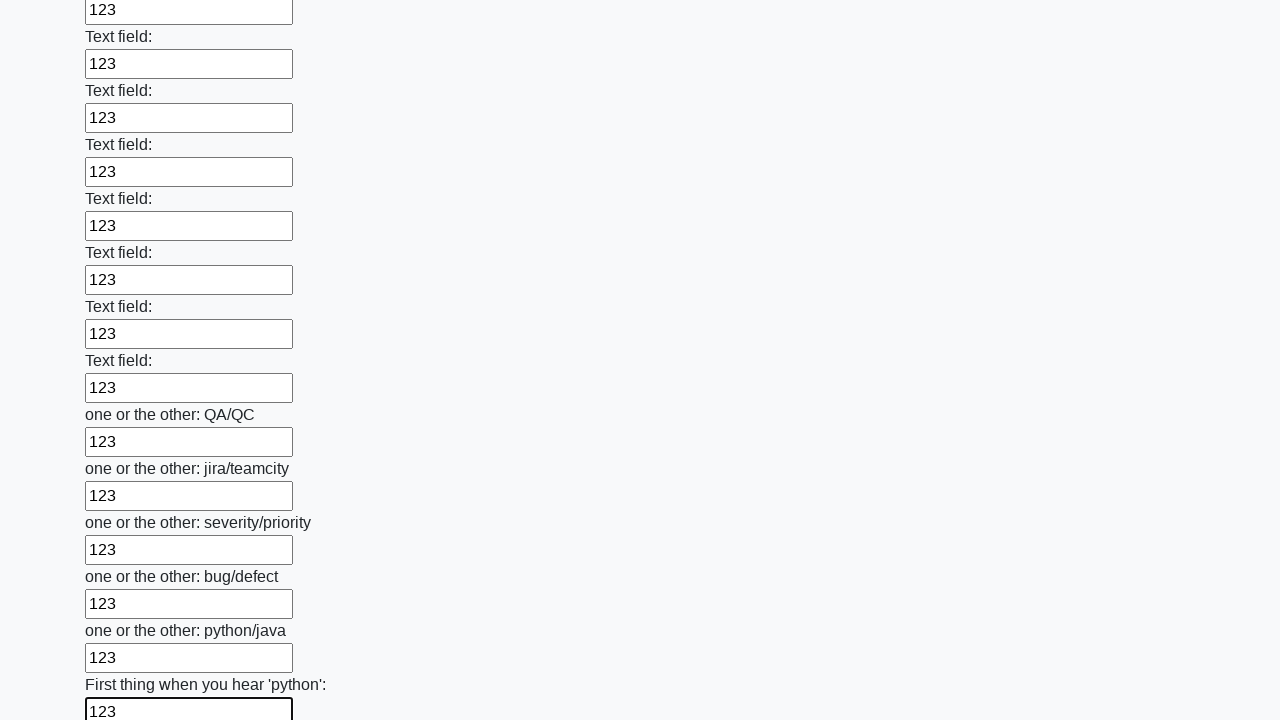

Filled input field with value '123' on input >> nth=93
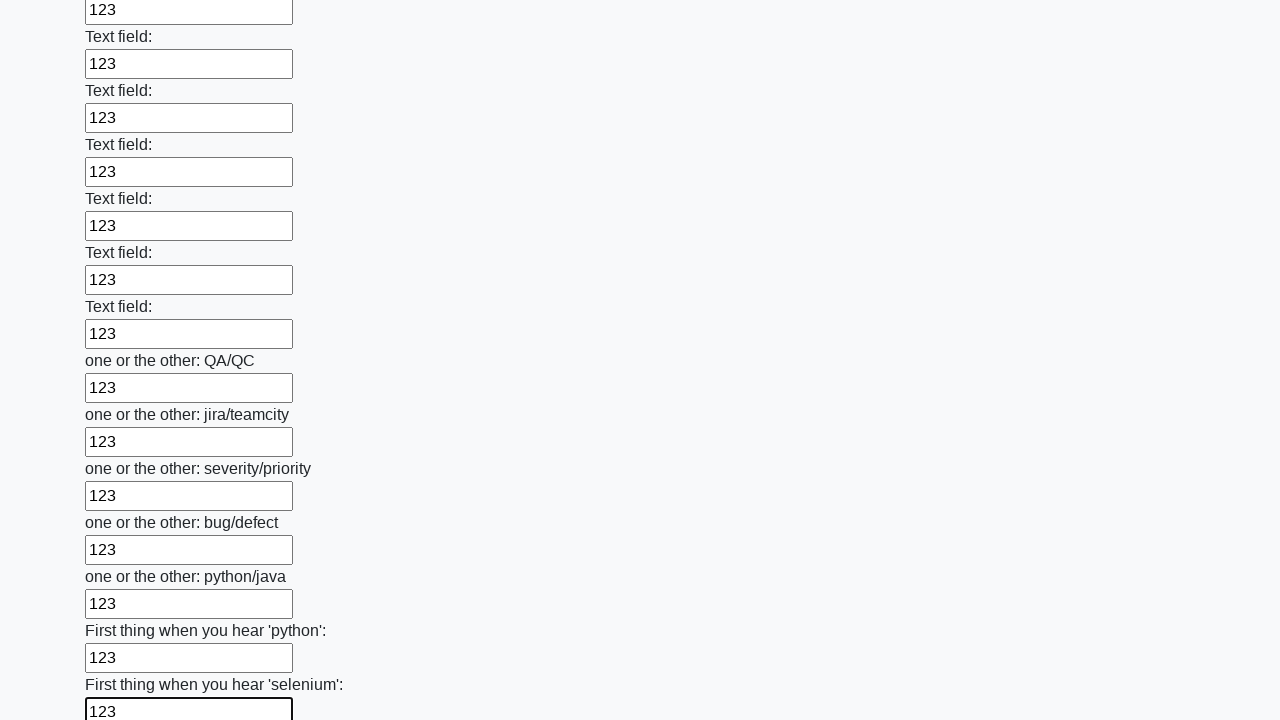

Filled input field with value '123' on input >> nth=94
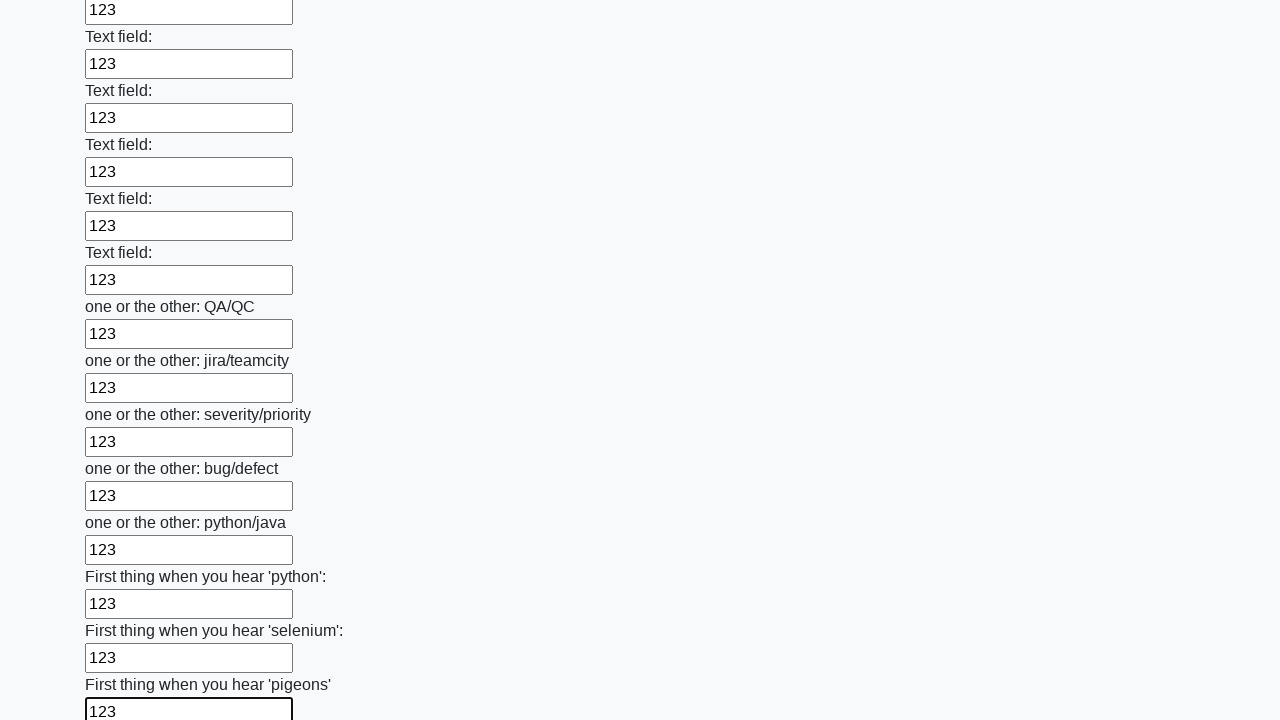

Filled input field with value '123' on input >> nth=95
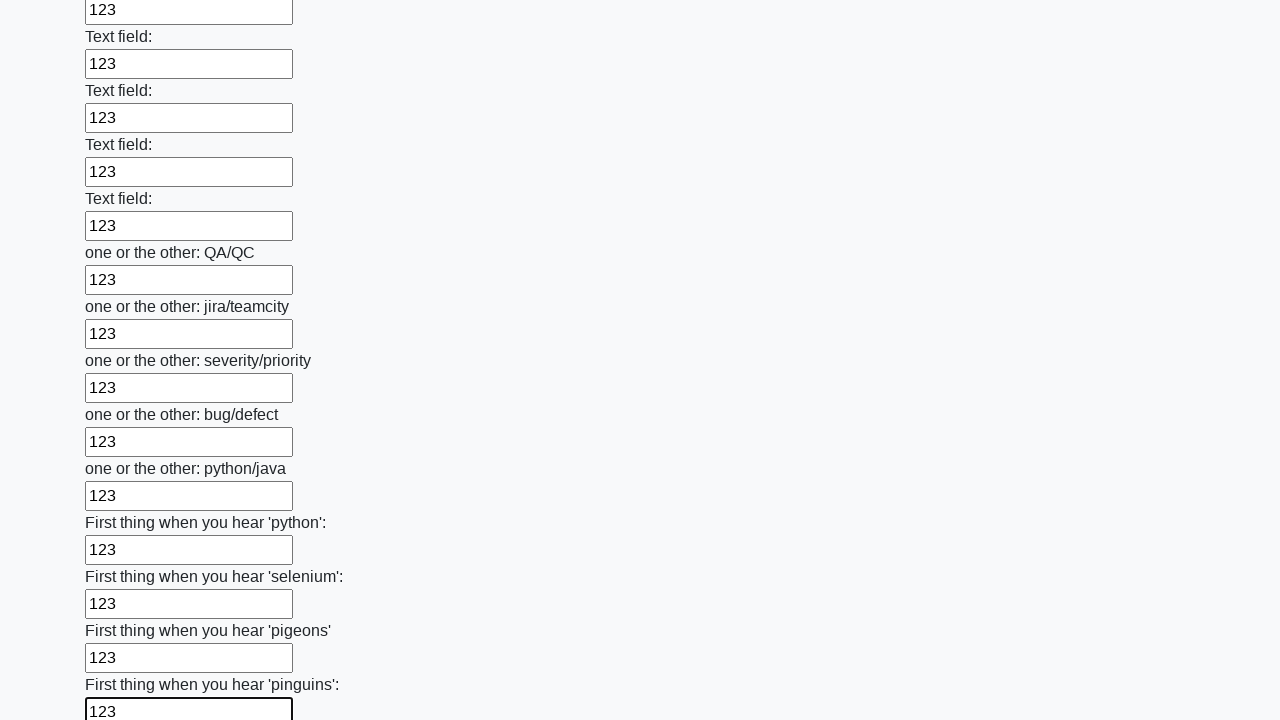

Filled input field with value '123' on input >> nth=96
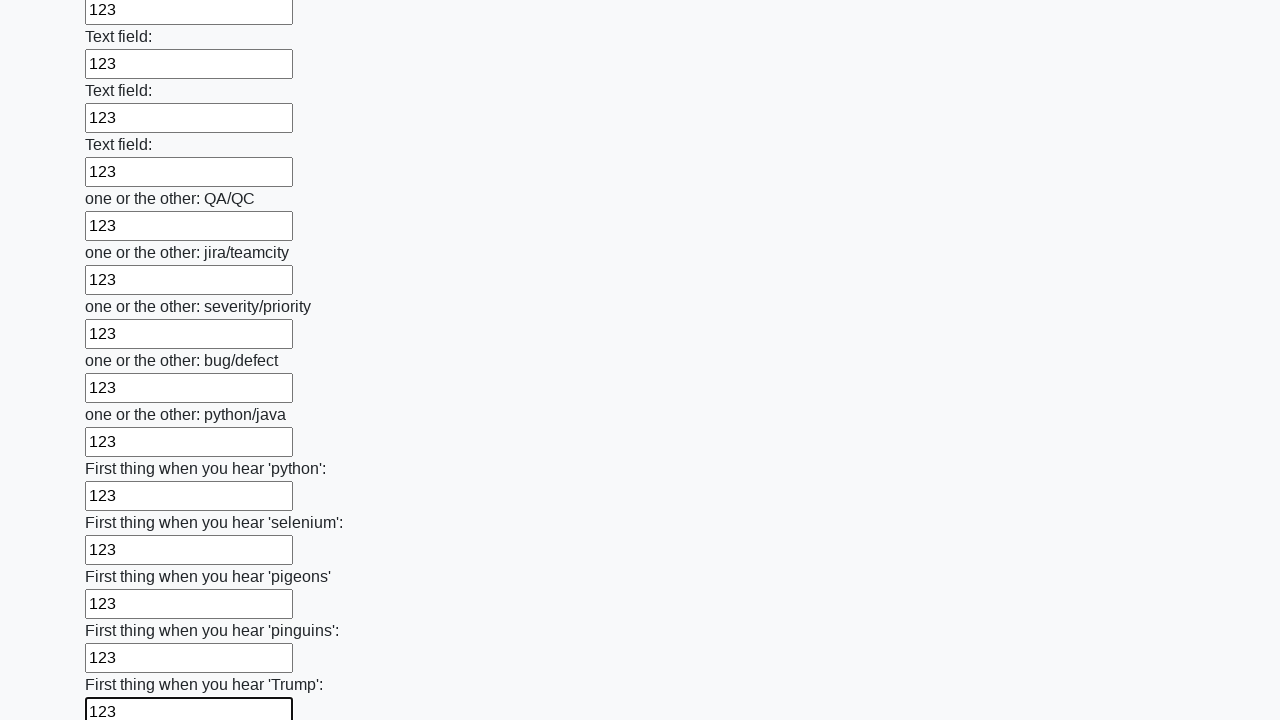

Filled input field with value '123' on input >> nth=97
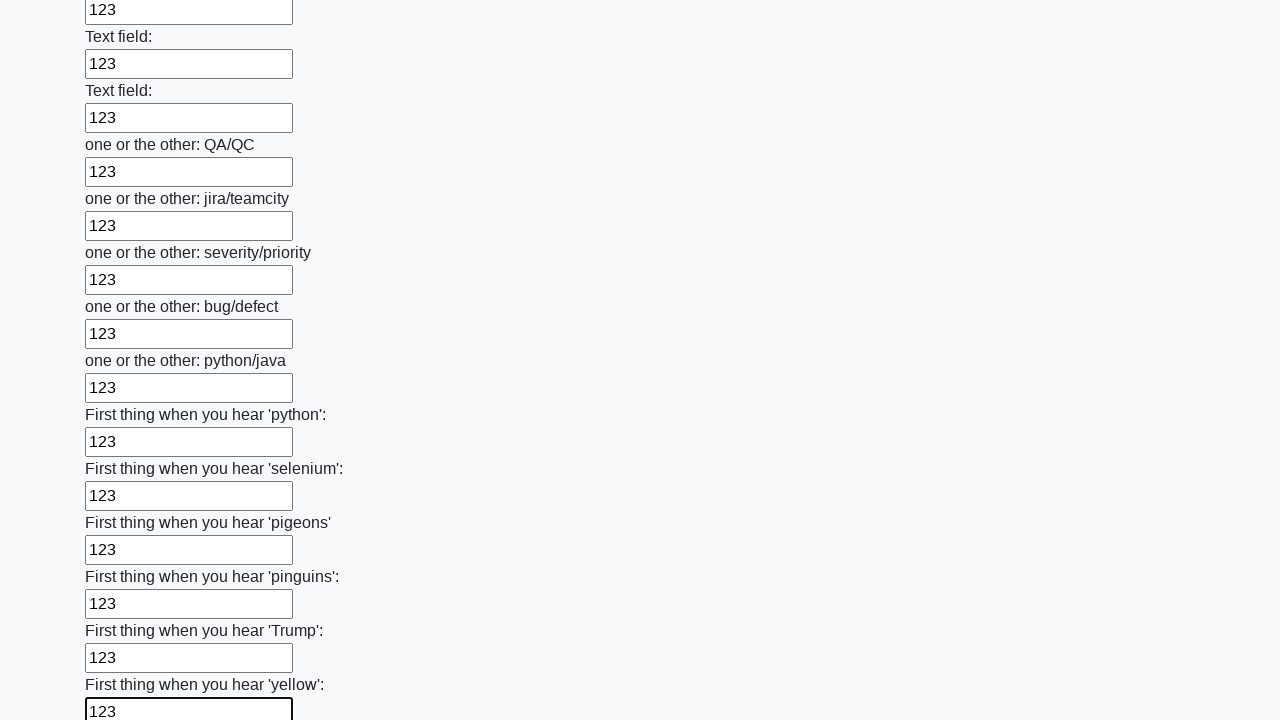

Filled input field with value '123' on input >> nth=98
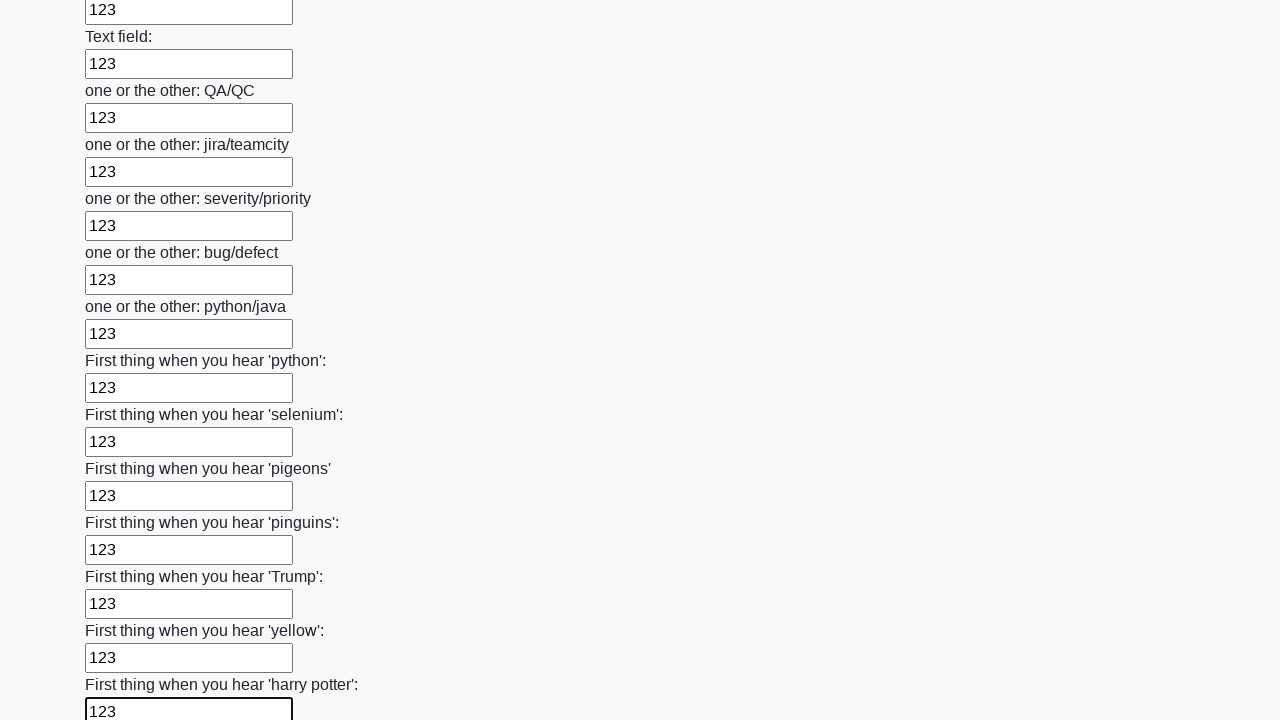

Filled input field with value '123' on input >> nth=99
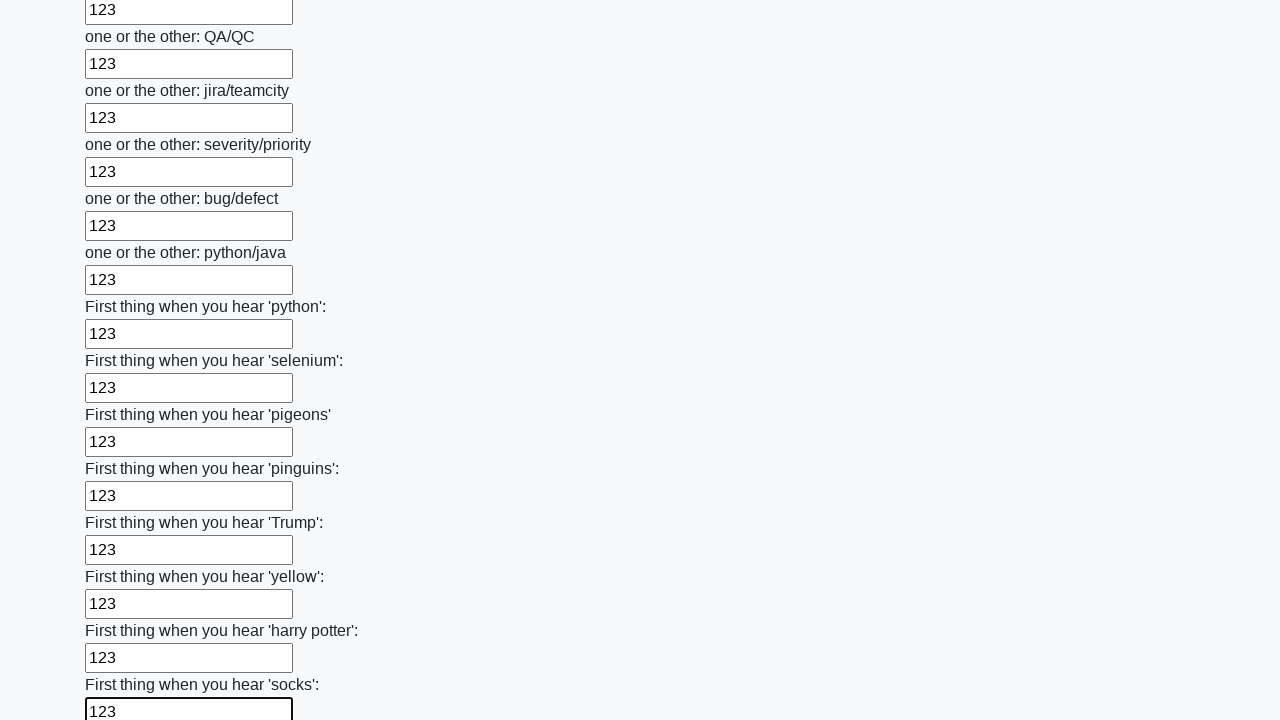

Clicked the submit button at (123, 611) on .btn
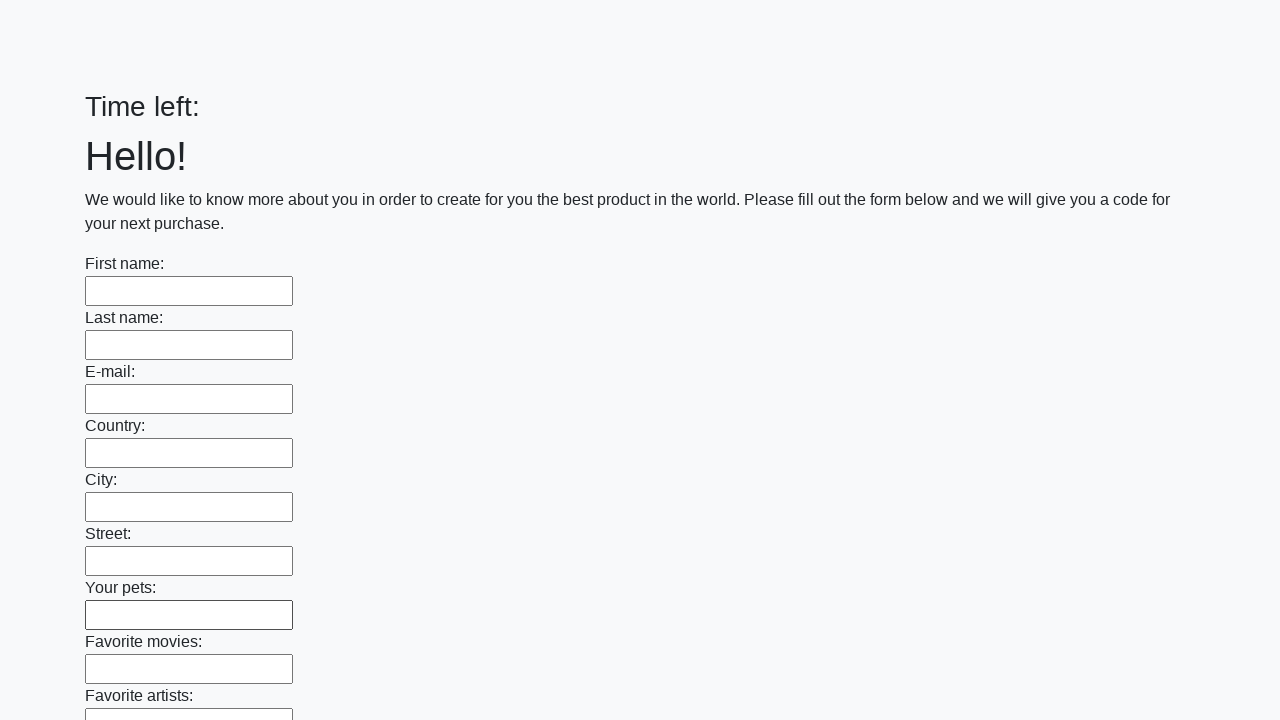

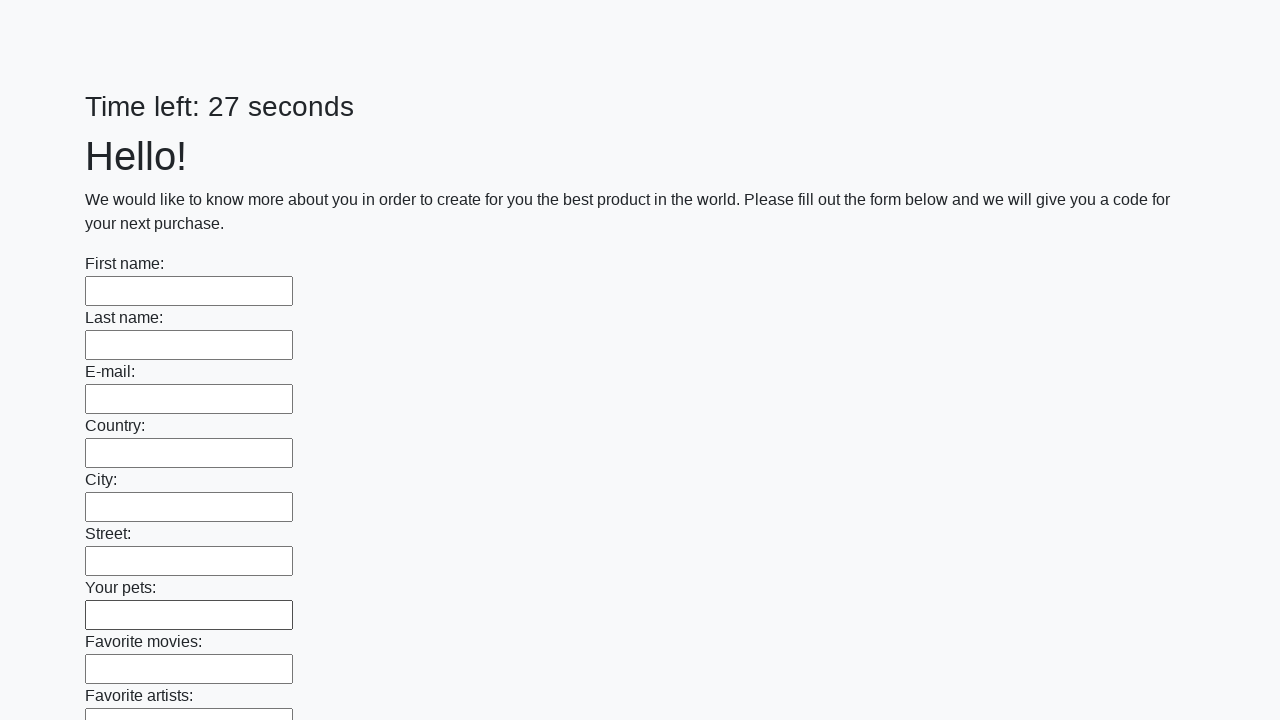